Tests that no links on the page have empty href attributes (just "#").

Starting URL: https://ntig-uppsala.github.io/Frisor-Saxe/index-fi.html

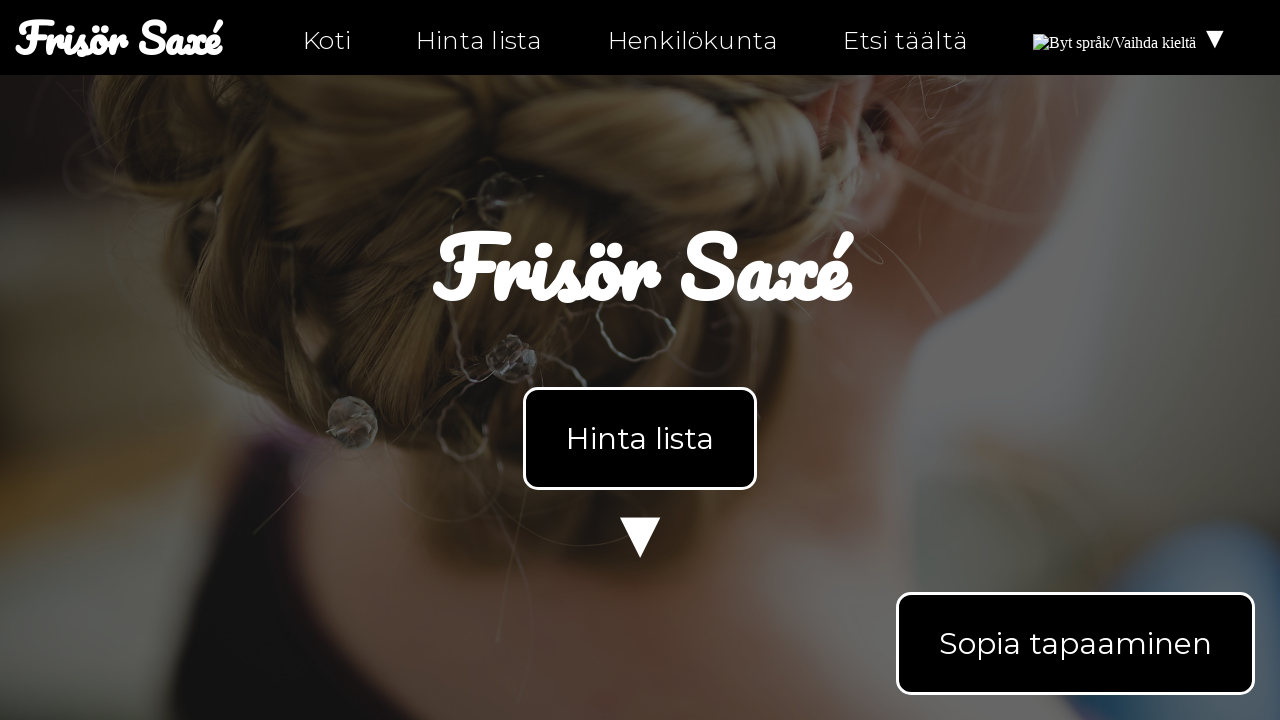

Retrieved all links from index-fi.html
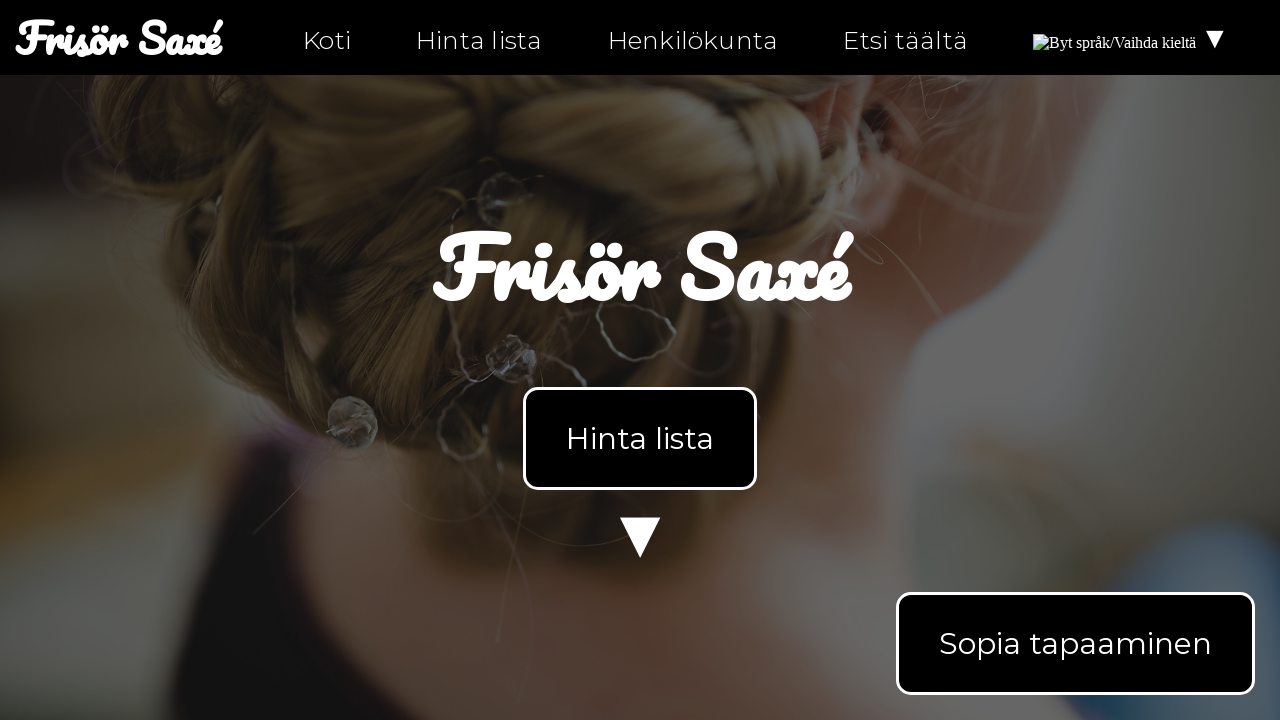

Retrieved href attribute from link: 'index-fi.html'
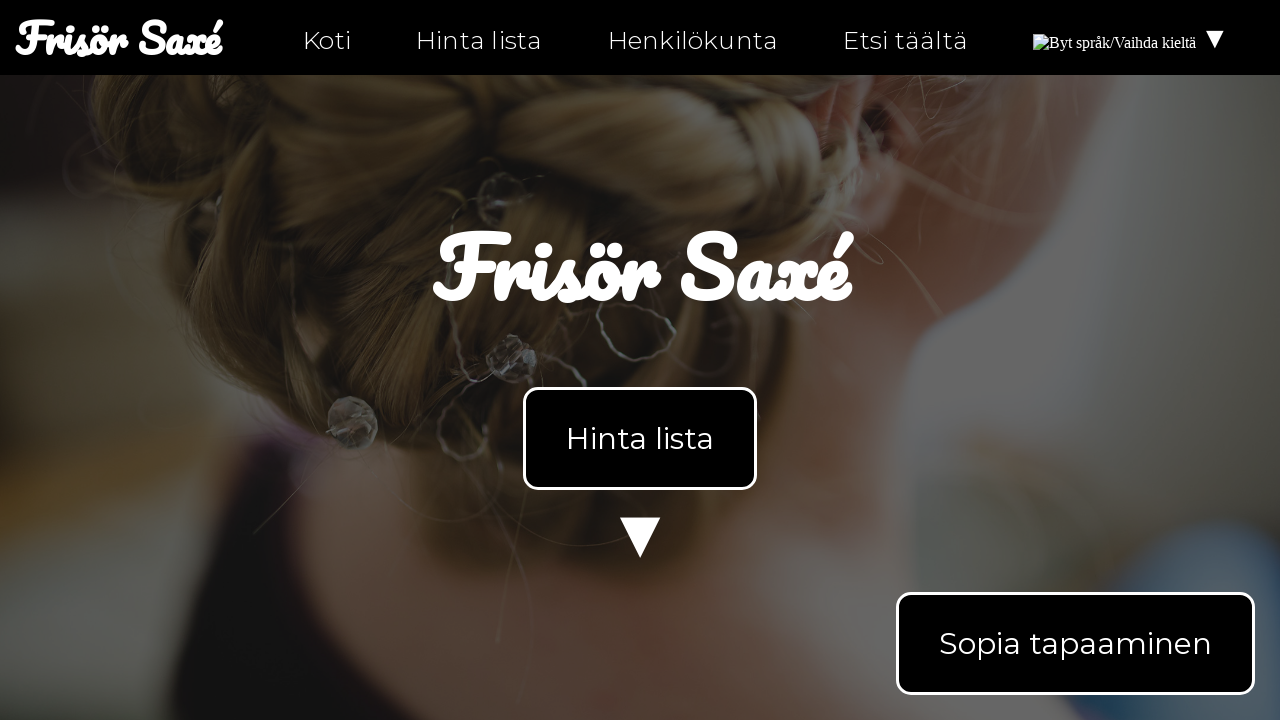

Asserted that link href is not empty or just '#': 'index-fi.html'
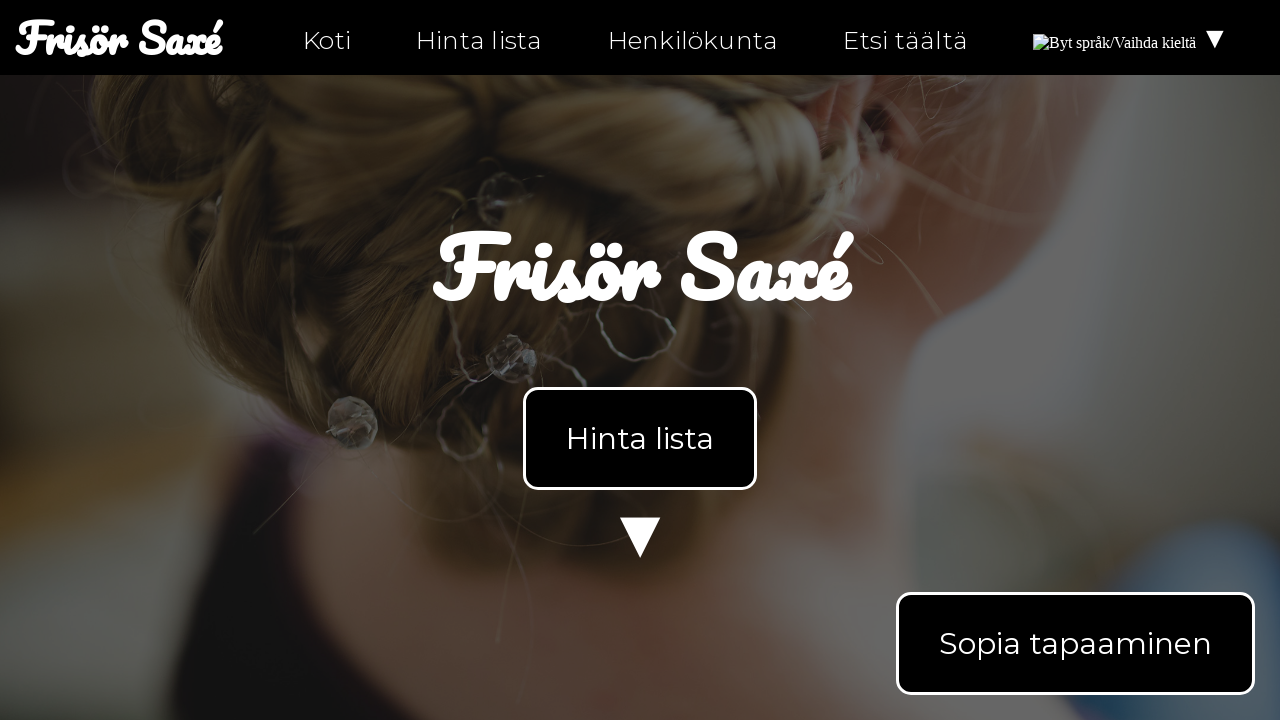

Retrieved href attribute from link: 'index-fi.html'
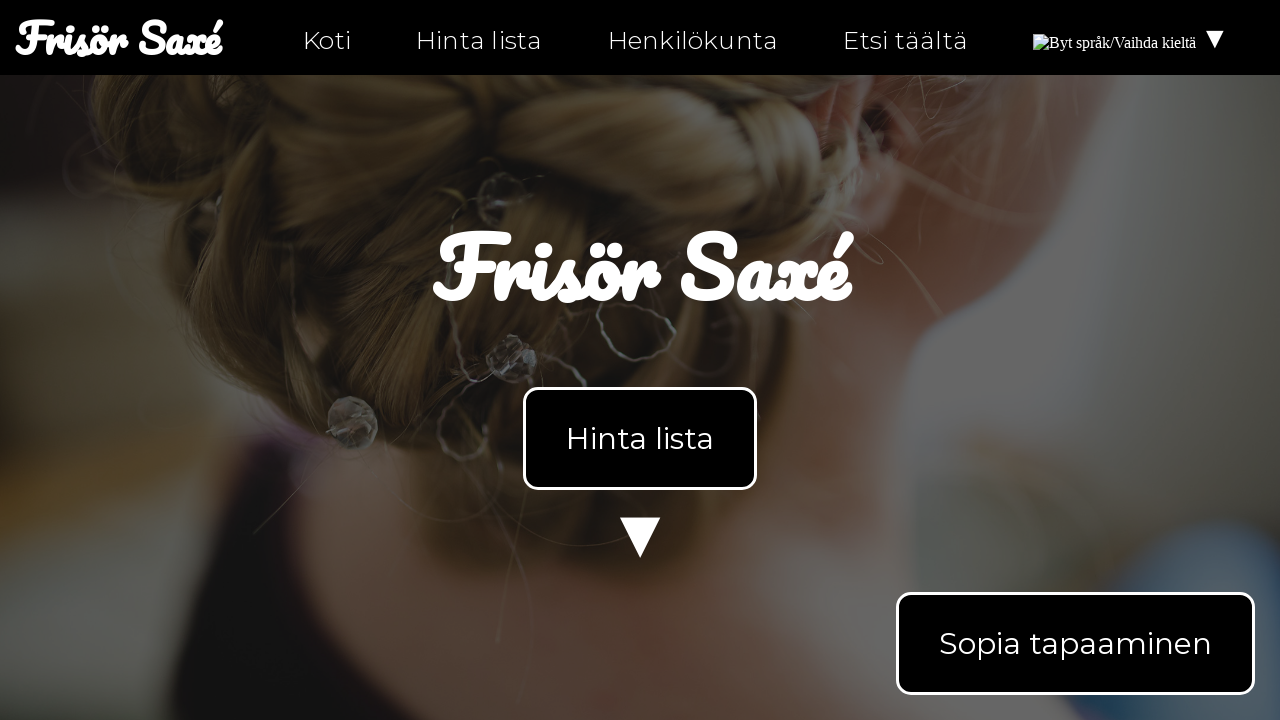

Asserted that link href is not empty or just '#': 'index-fi.html'
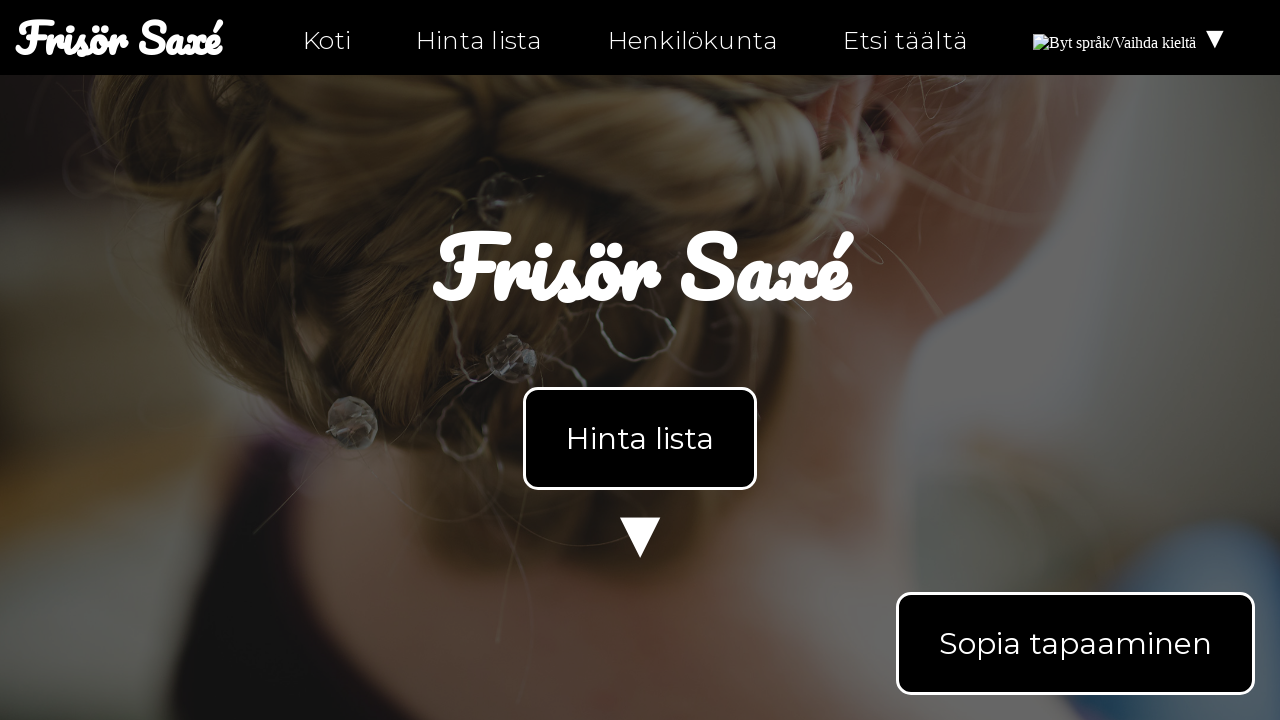

Retrieved href attribute from link: 'index-fi.html#products'
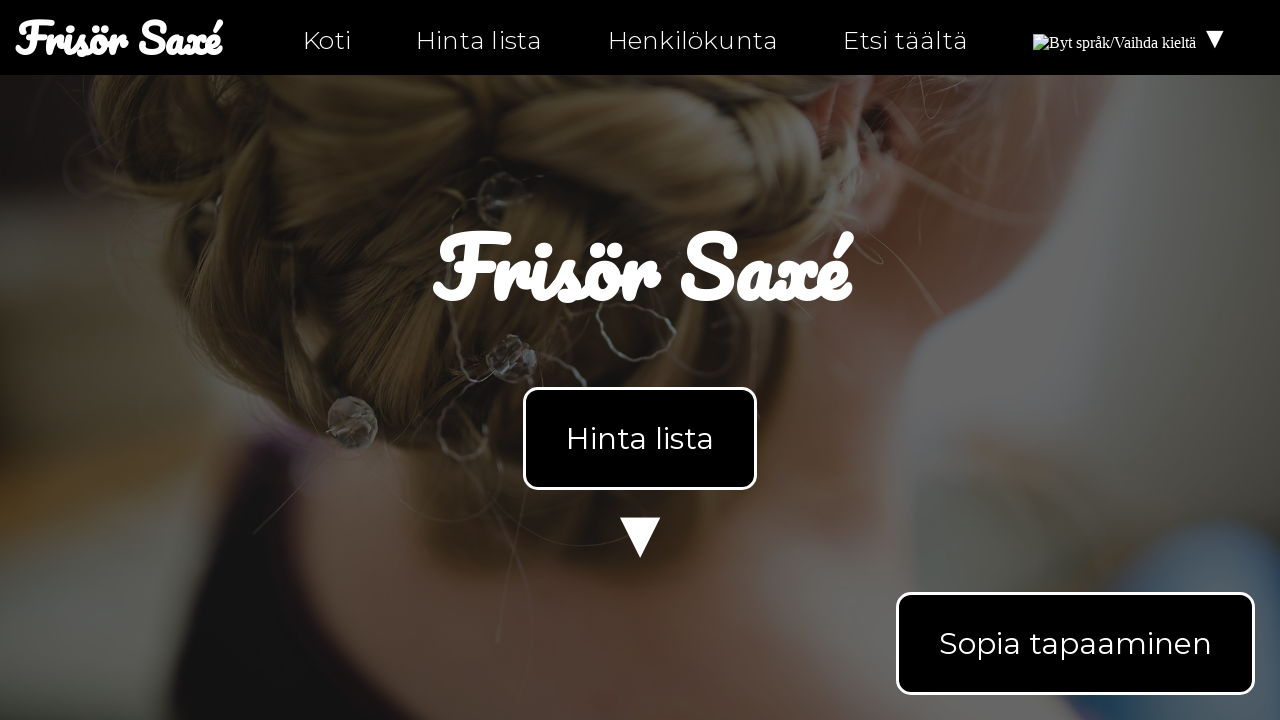

Asserted that link href is not empty or just '#': 'index-fi.html#products'
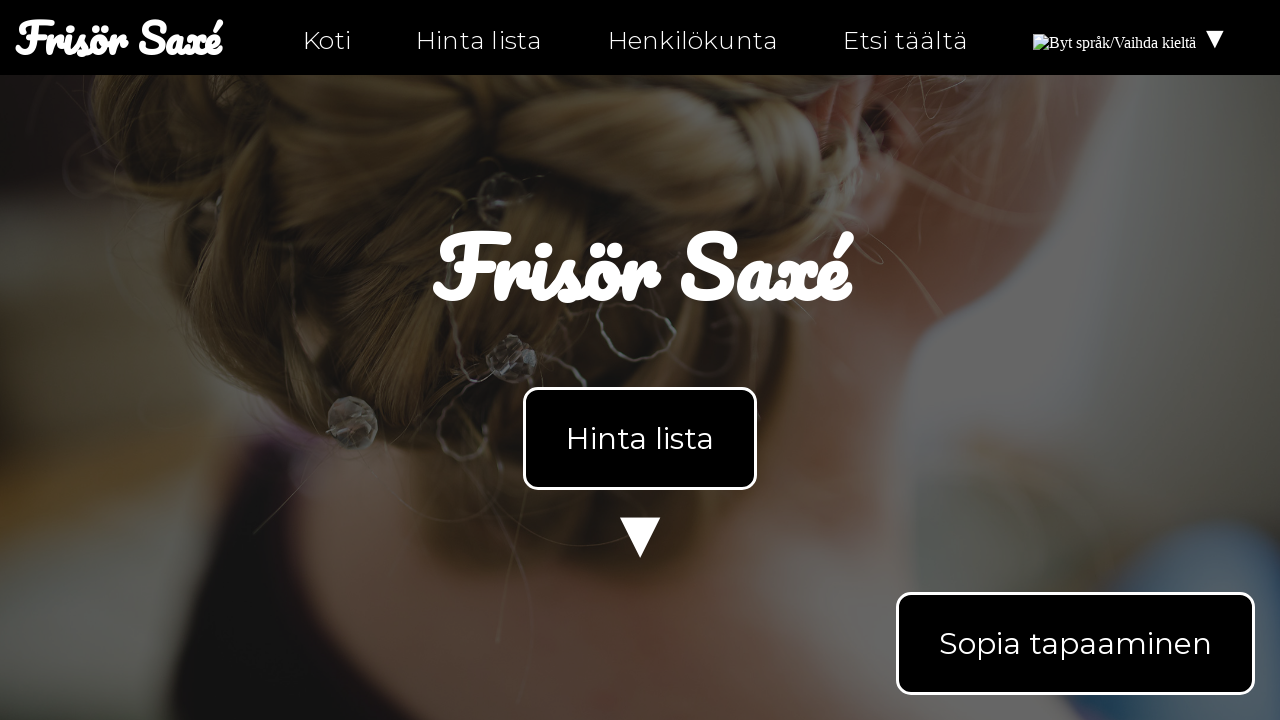

Retrieved href attribute from link: 'personal-fi.html'
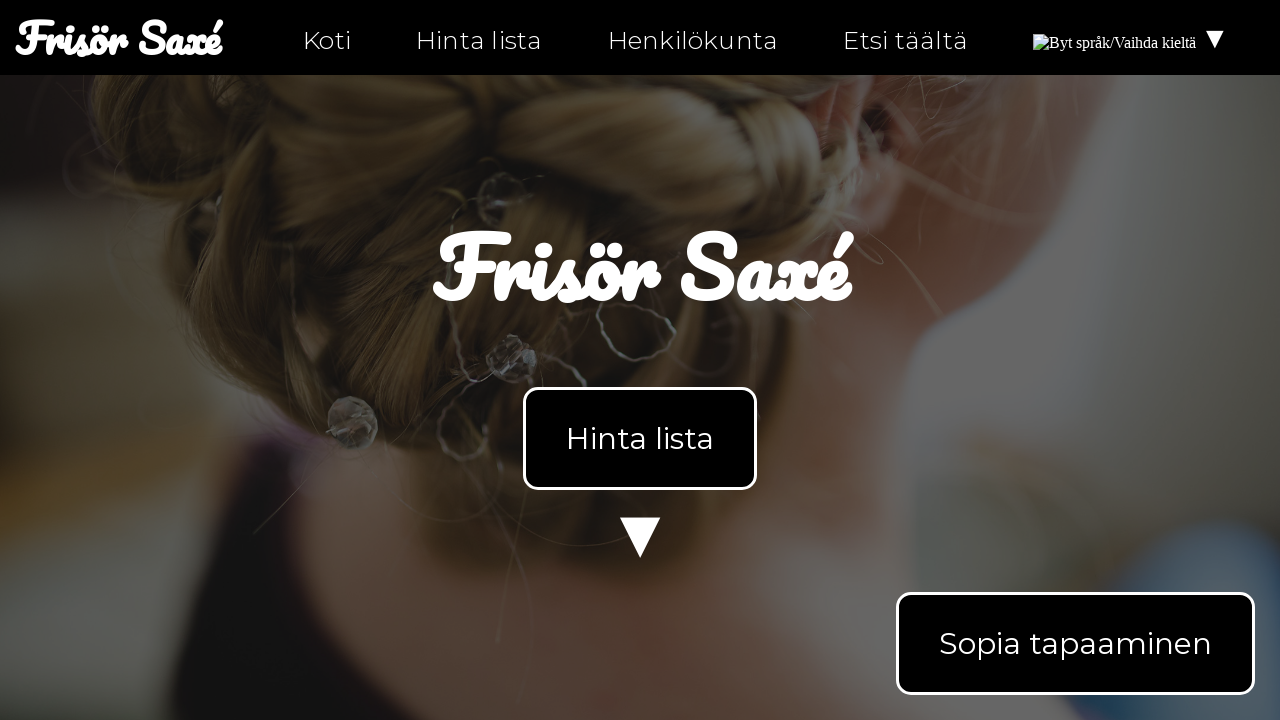

Asserted that link href is not empty or just '#': 'personal-fi.html'
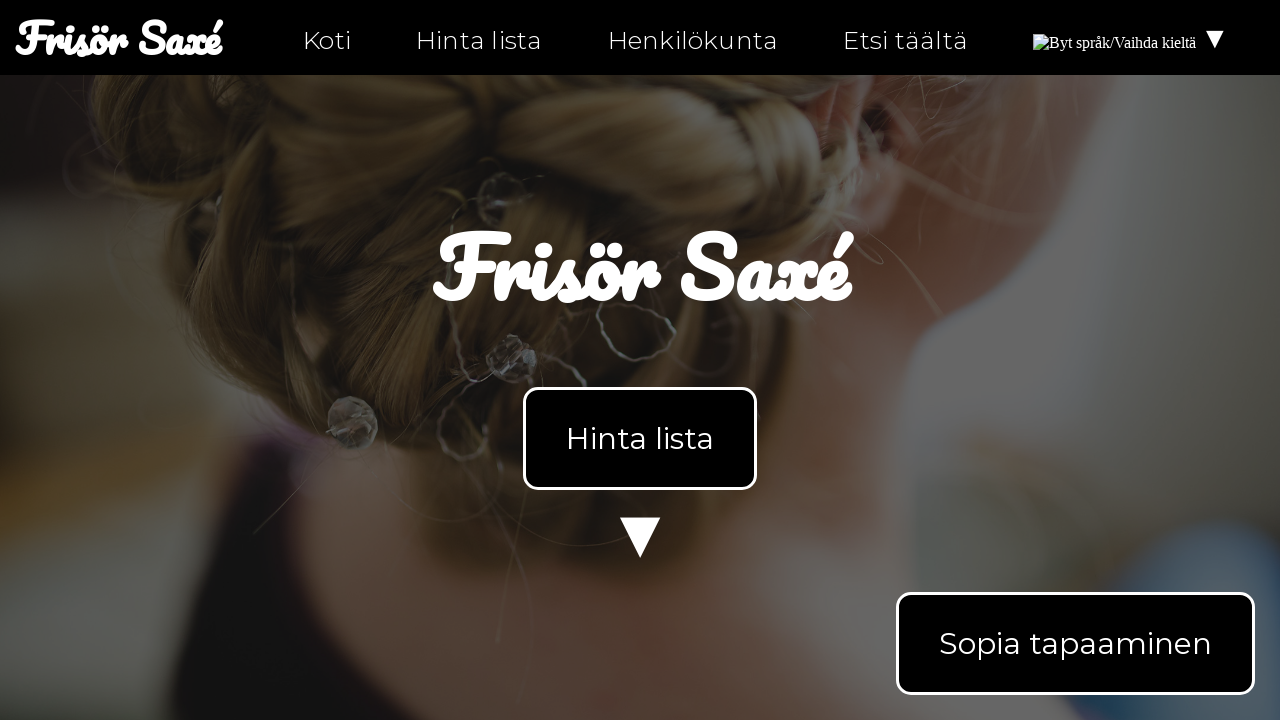

Retrieved href attribute from link: 'hitta-hit-fi.html'
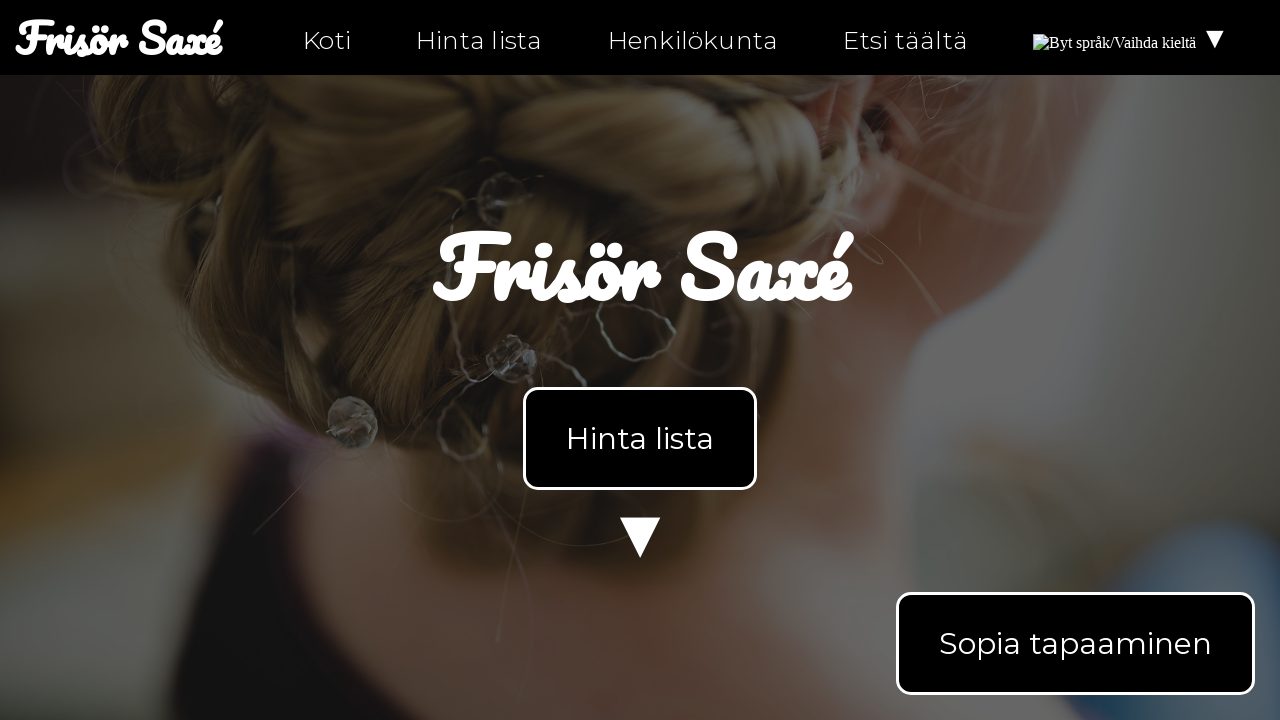

Asserted that link href is not empty or just '#': 'hitta-hit-fi.html'
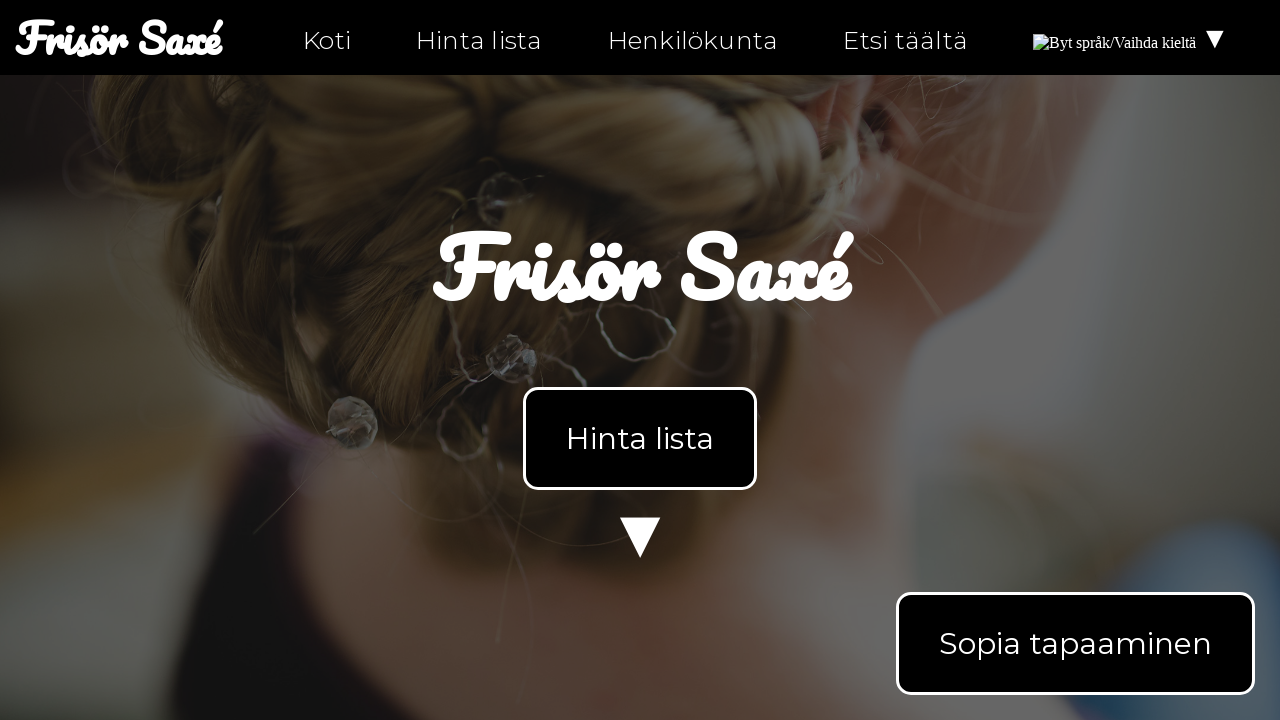

Retrieved href attribute from link: 'index.html'
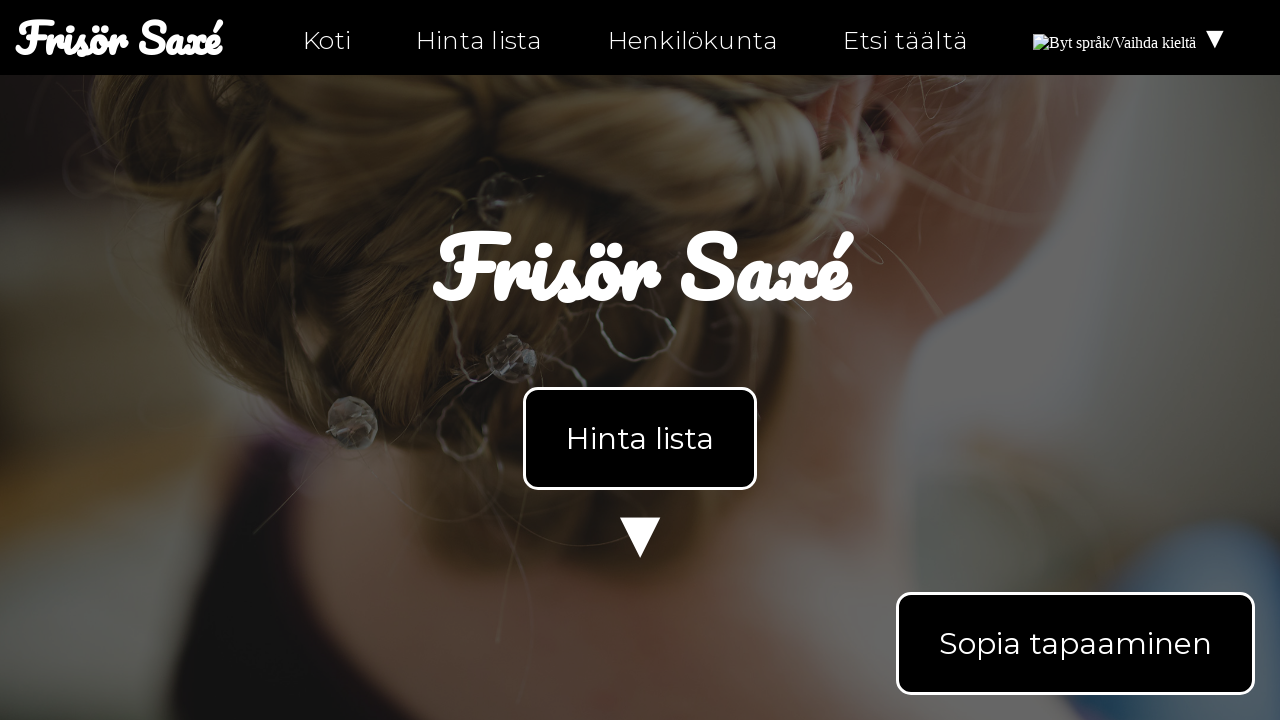

Asserted that link href is not empty or just '#': 'index.html'
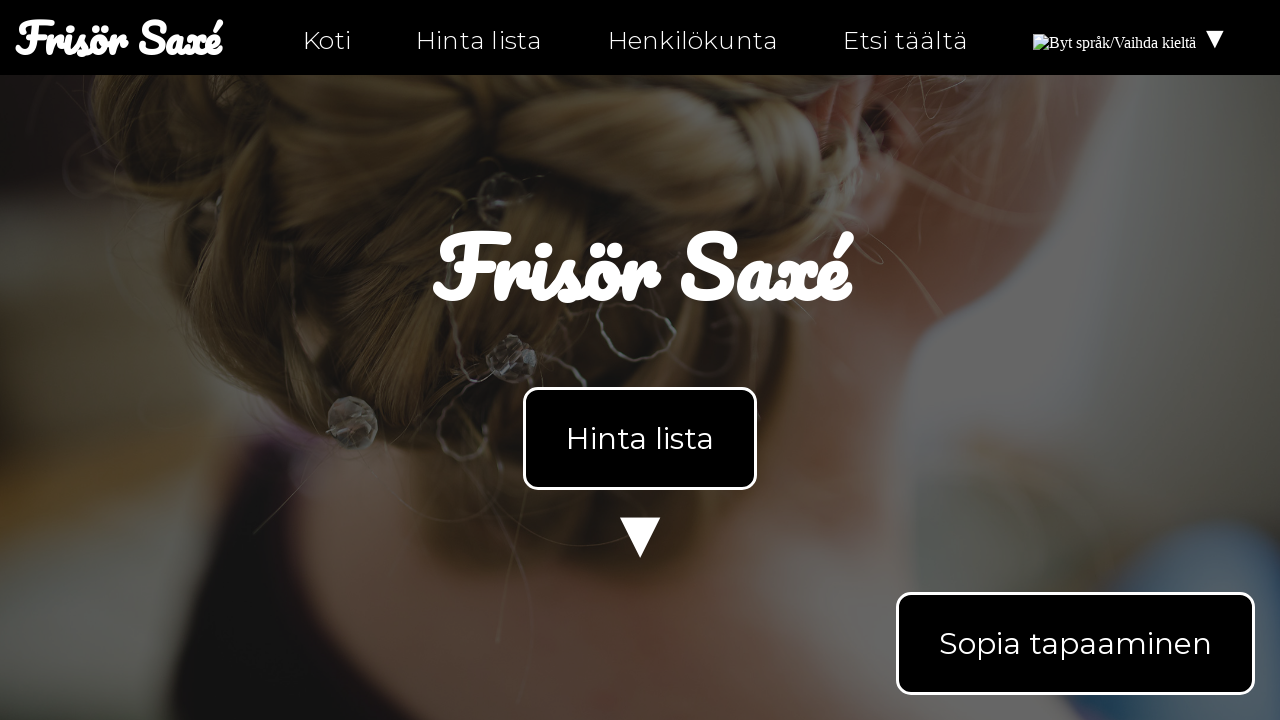

Retrieved href attribute from link: 'index-fi.html'
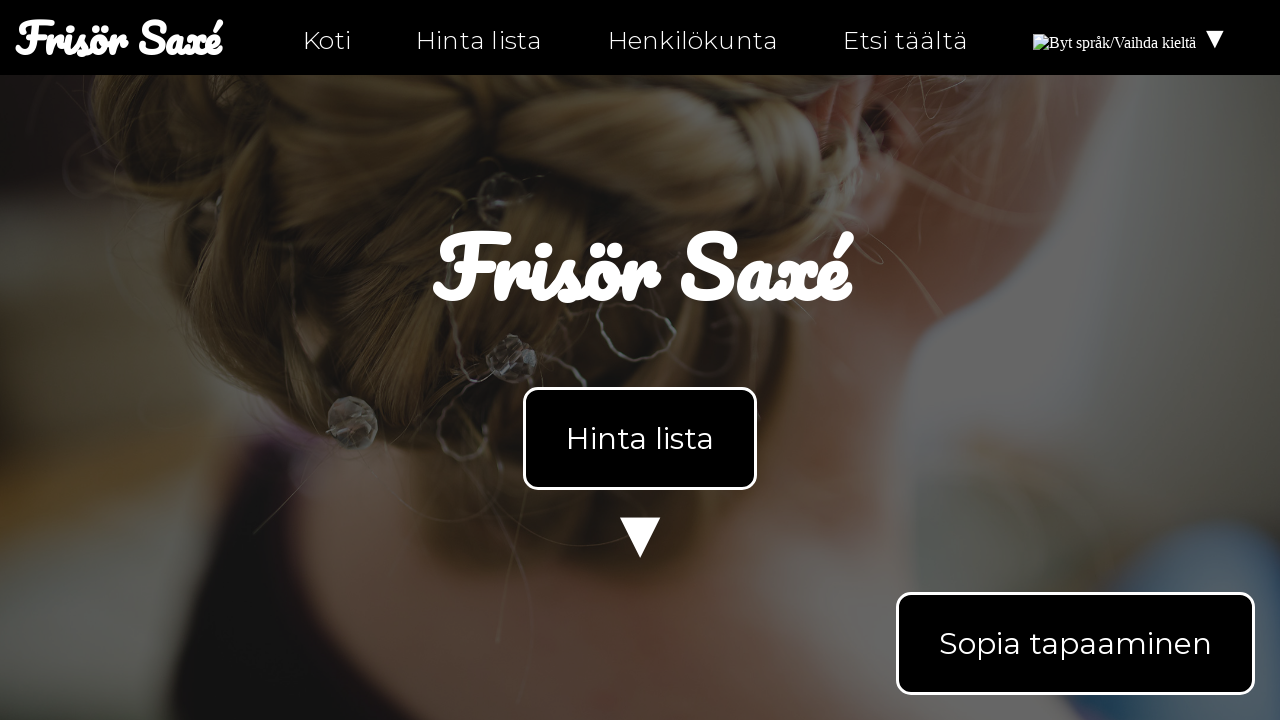

Asserted that link href is not empty or just '#': 'index-fi.html'
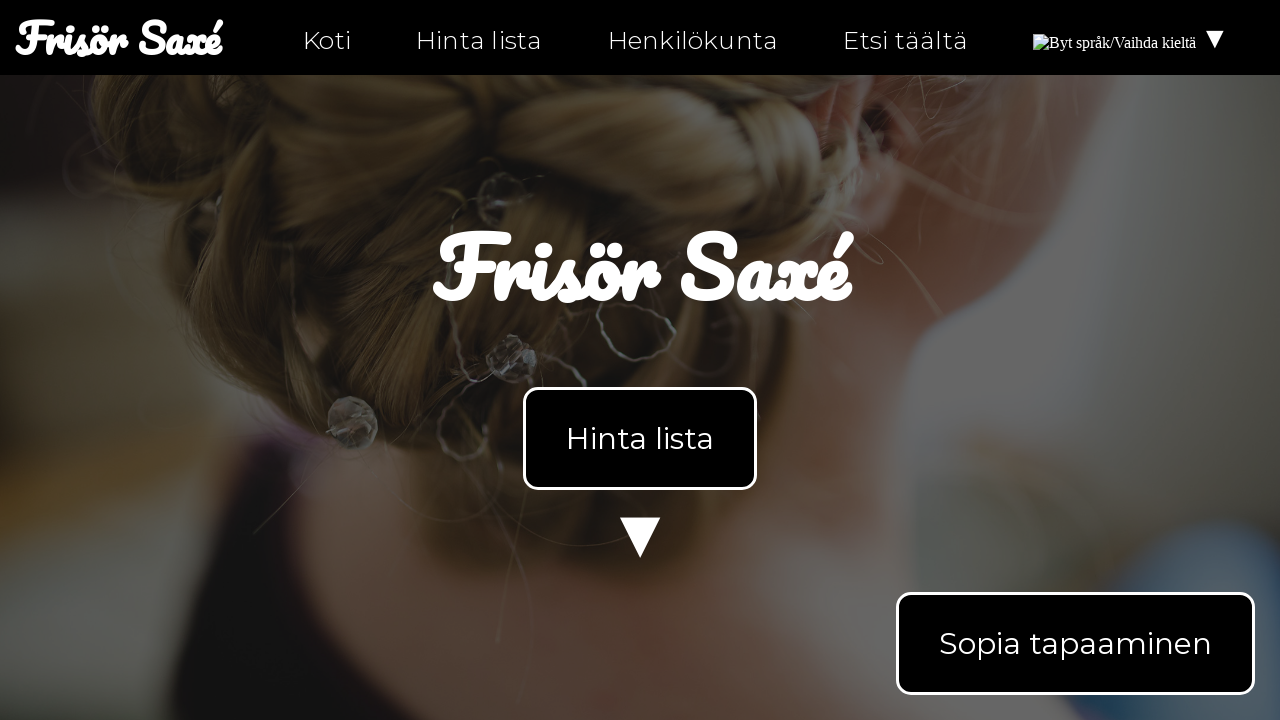

Retrieved href attribute from link: '#products'
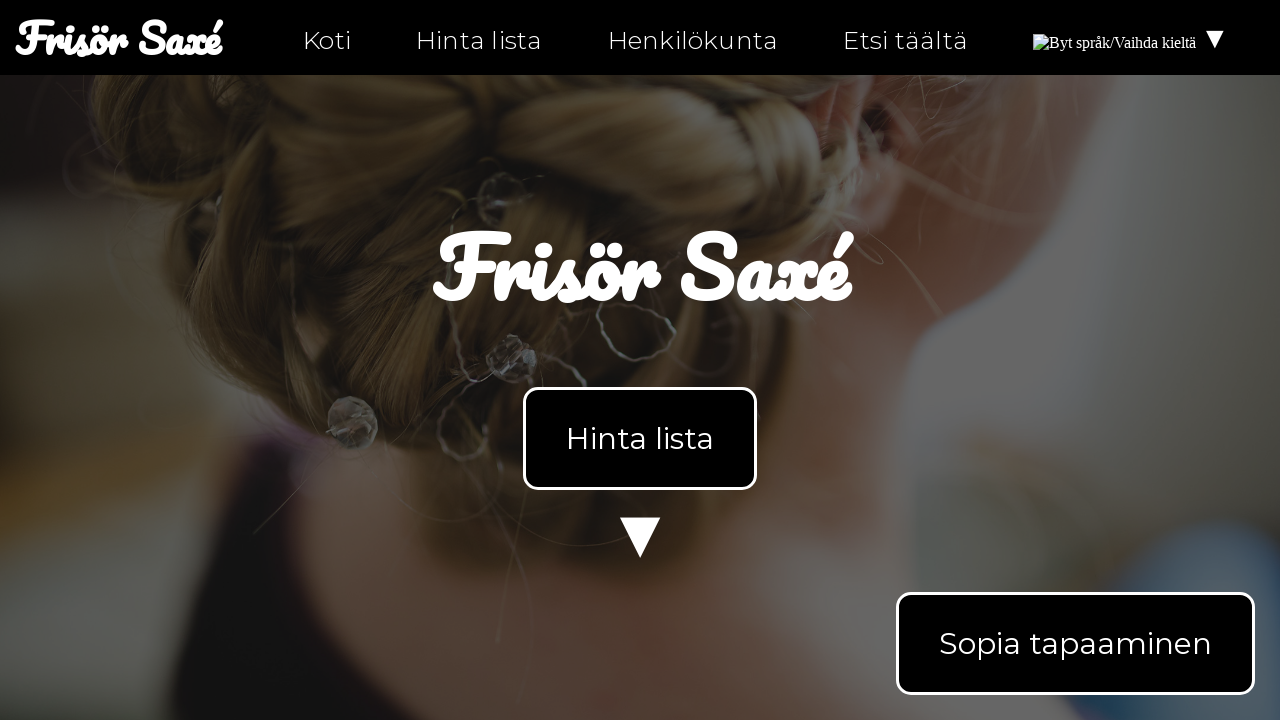

Asserted that link href is not empty or just '#': '#products'
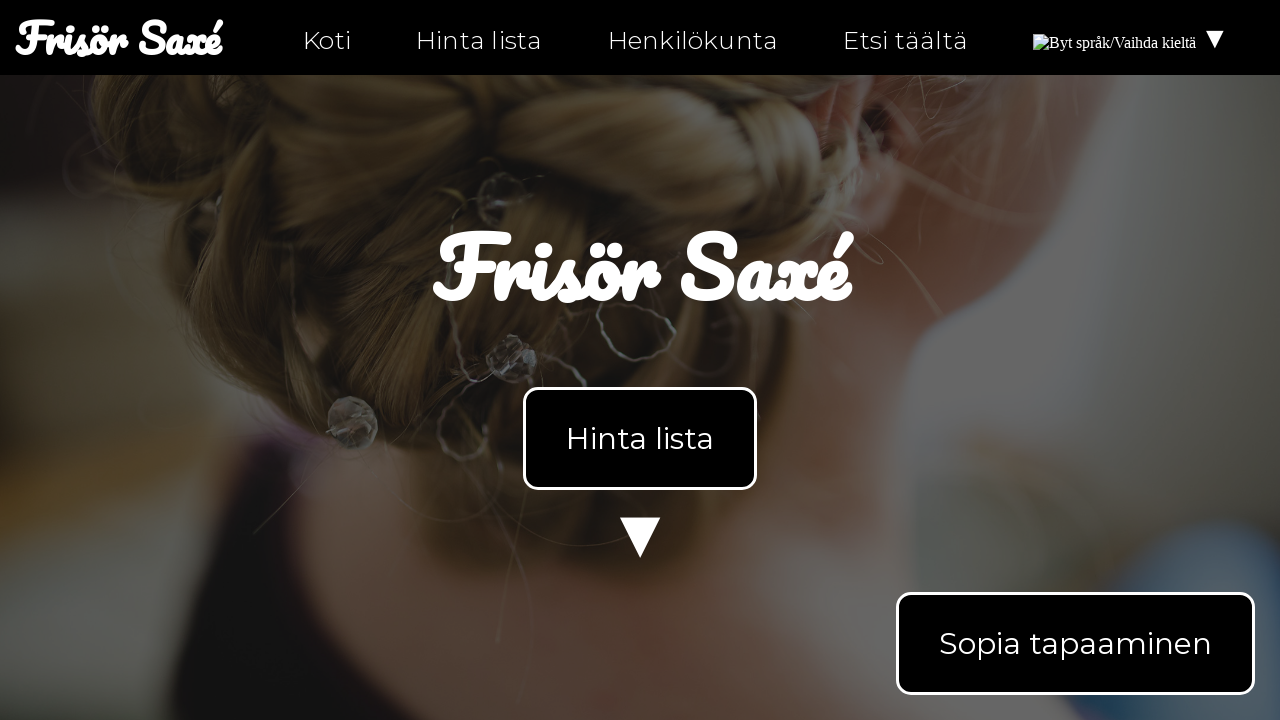

Retrieved href attribute from link: '#products'
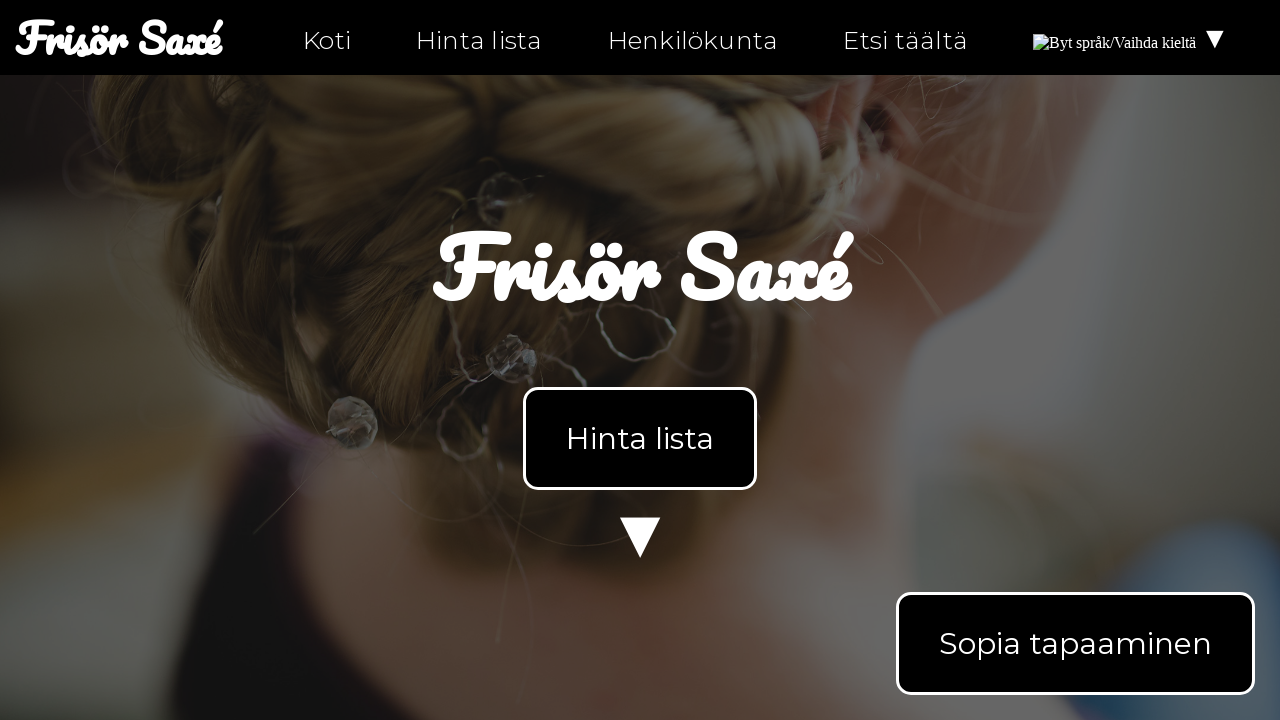

Asserted that link href is not empty or just '#': '#products'
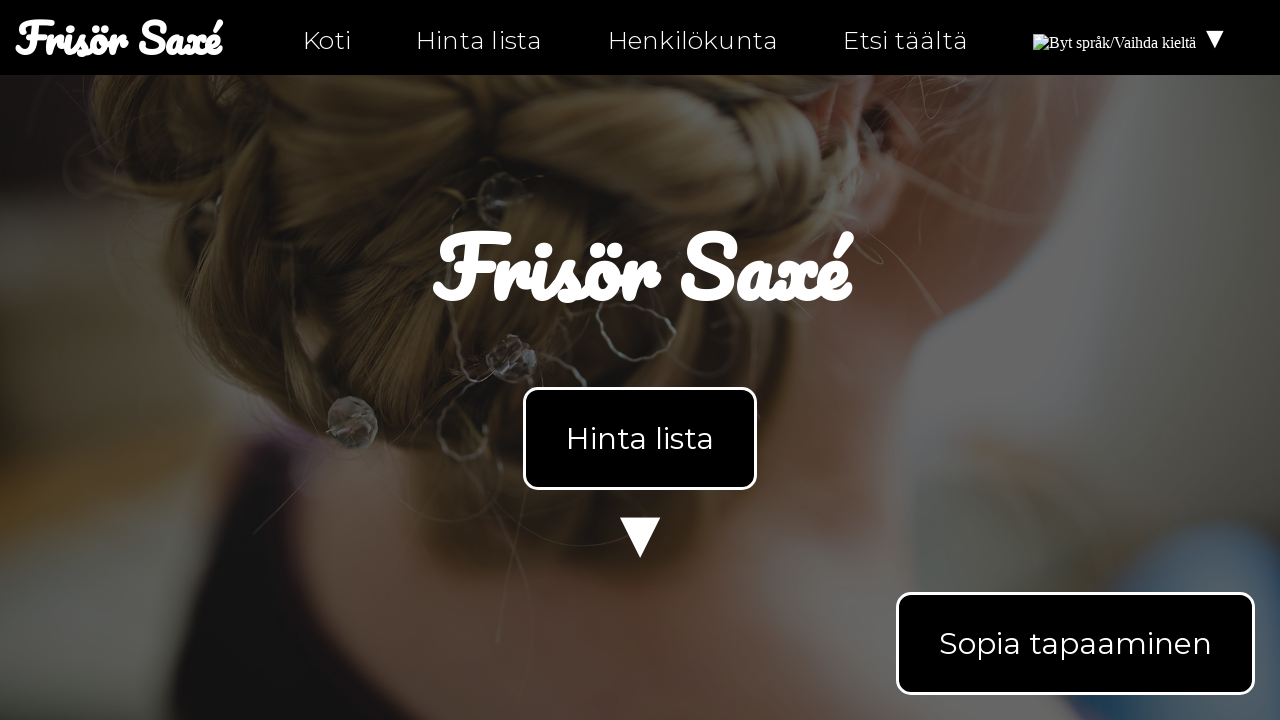

Retrieved href attribute from link: 'mailto:info@ntig-uppsala.github.io?Subject=Sopia%20tapaaminen'
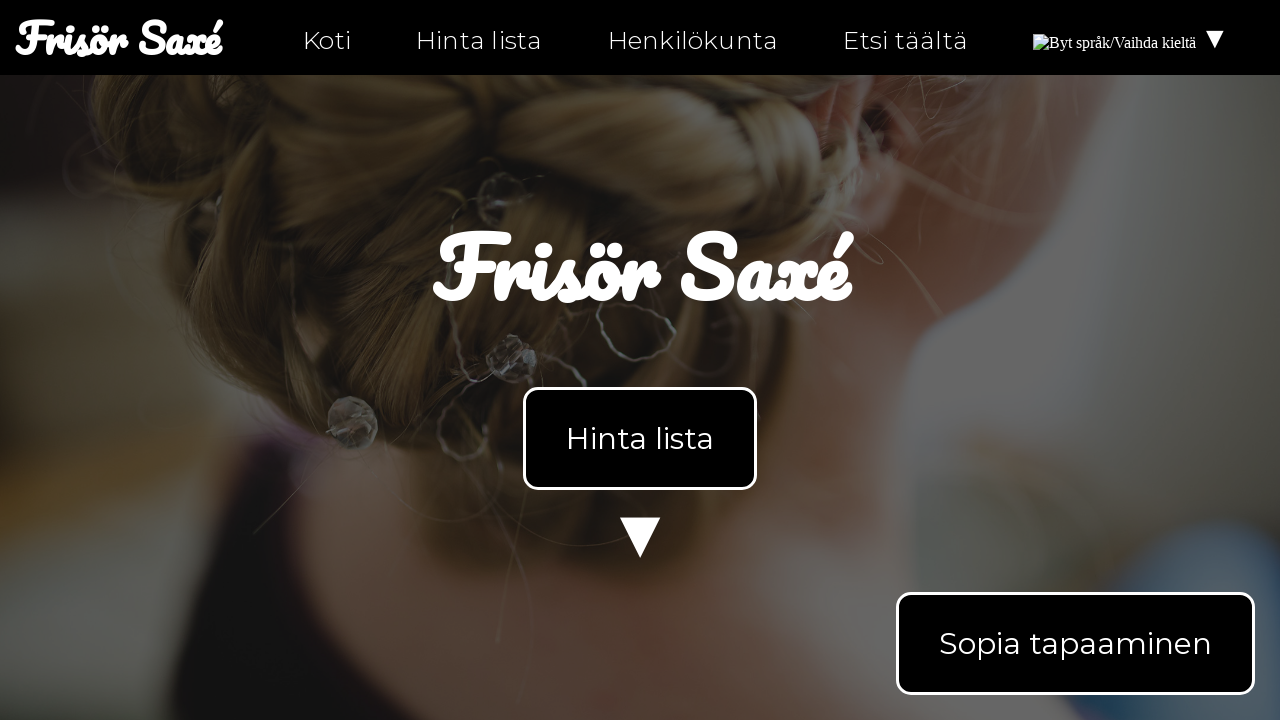

Asserted that link href is not empty or just '#': 'mailto:info@ntig-uppsala.github.io?Subject=Sopia%20tapaaminen'
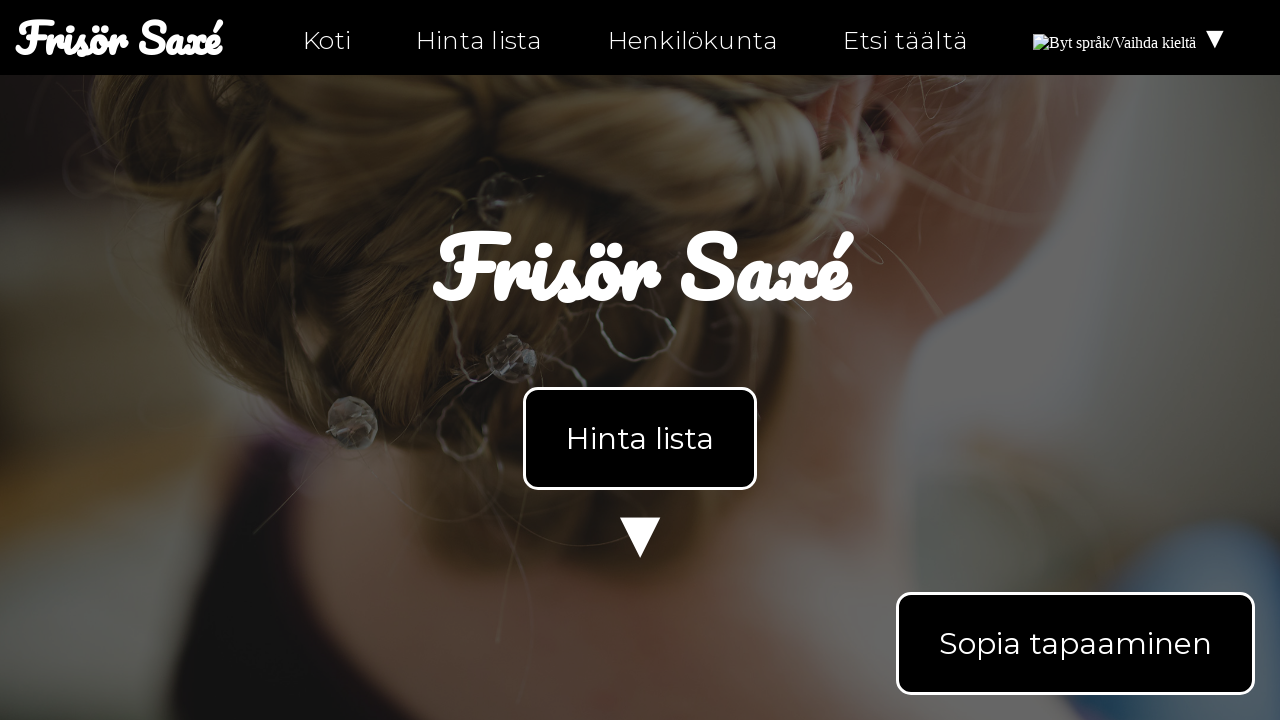

Retrieved href attribute from link: 'https://facebook.com/ntiuppsala'
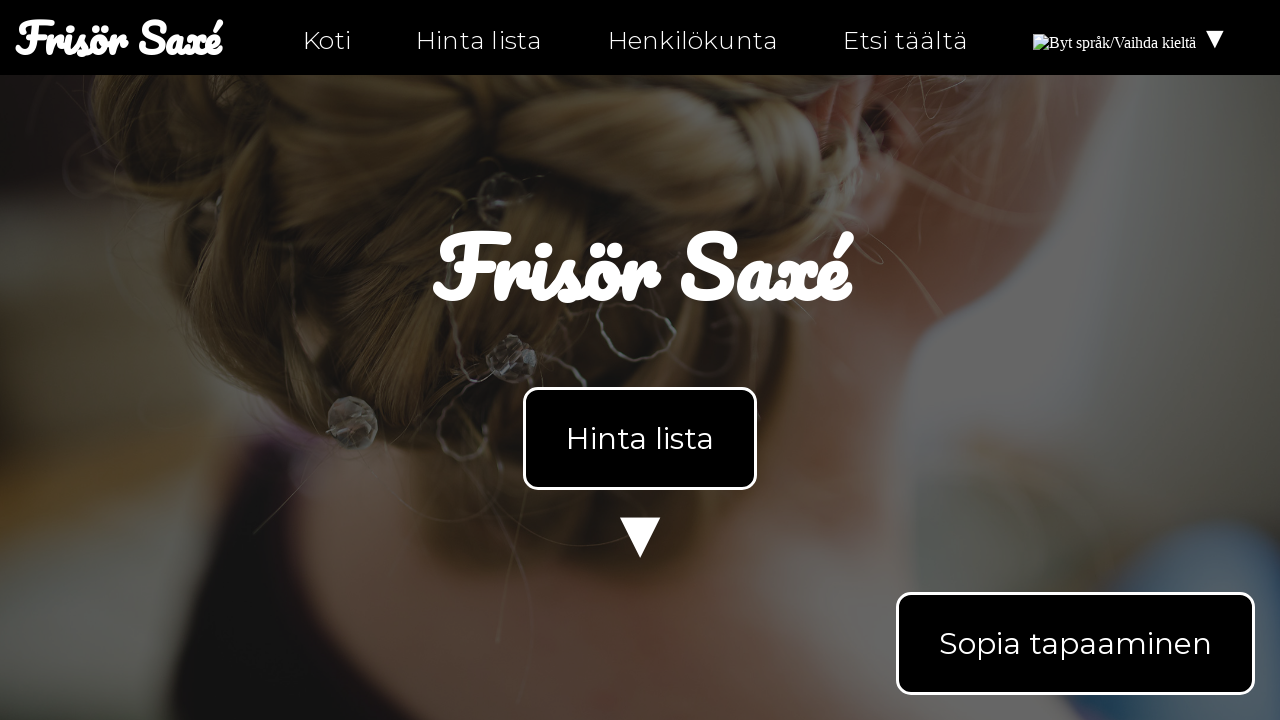

Asserted that link href is not empty or just '#': 'https://facebook.com/ntiuppsala'
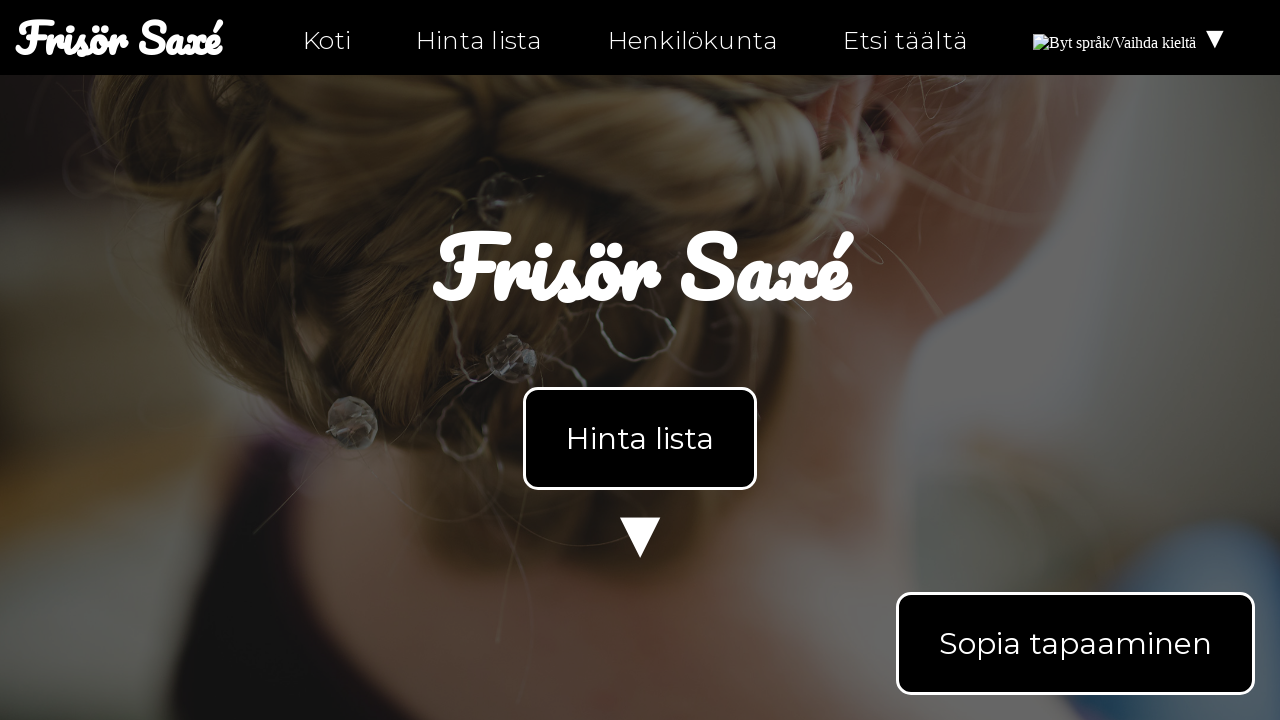

Retrieved href attribute from link: 'https://instagram.com/ntiuppsala'
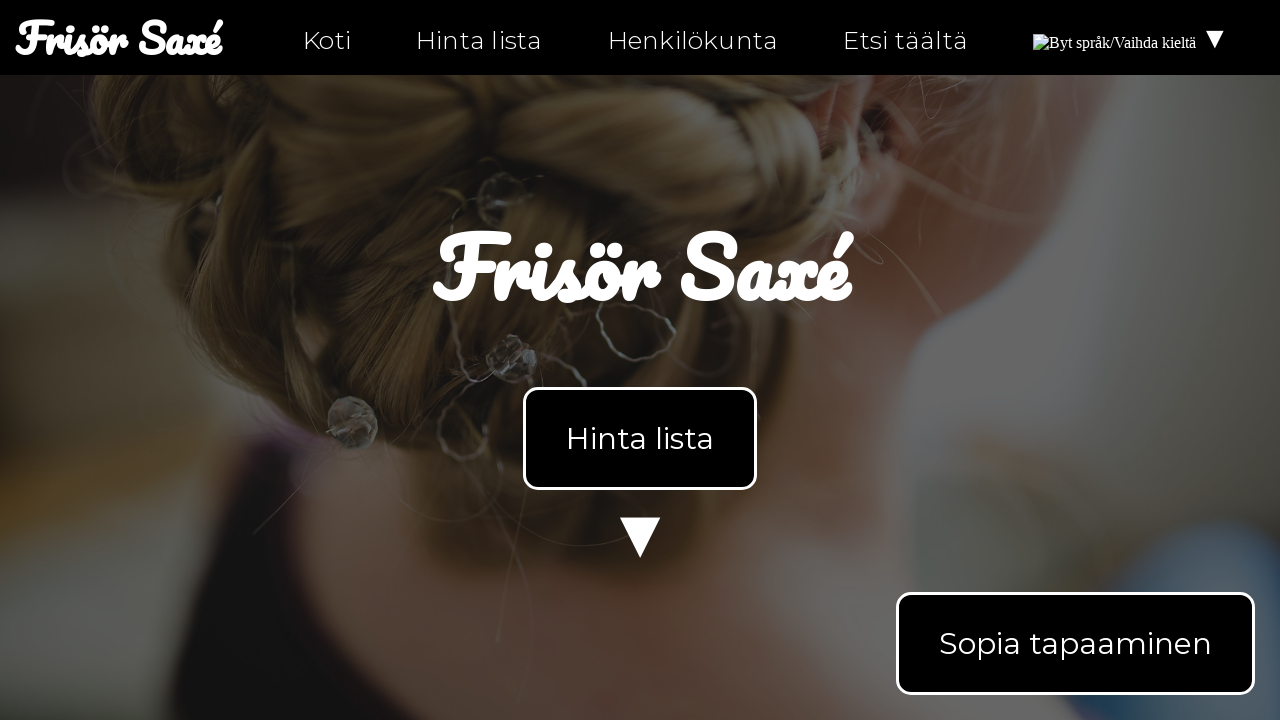

Asserted that link href is not empty or just '#': 'https://instagram.com/ntiuppsala'
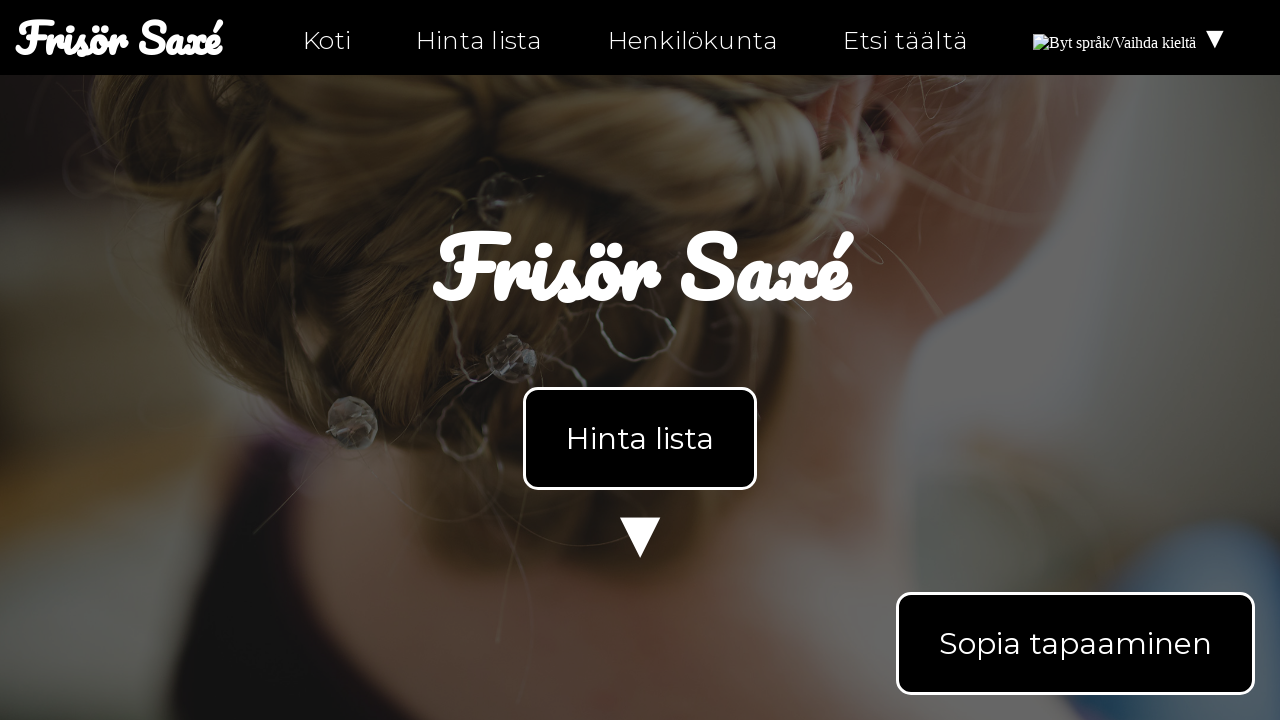

Retrieved href attribute from link: 'https://twitter.com/ntiuppsala'
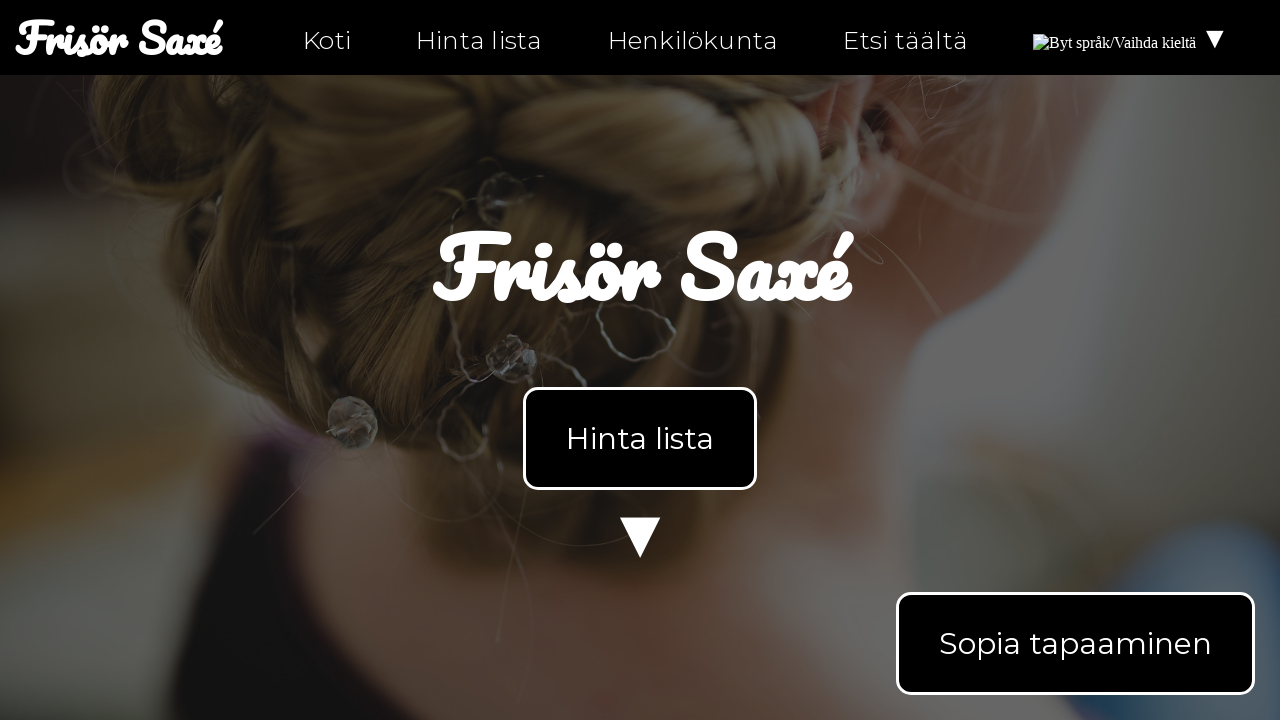

Asserted that link href is not empty or just '#': 'https://twitter.com/ntiuppsala'
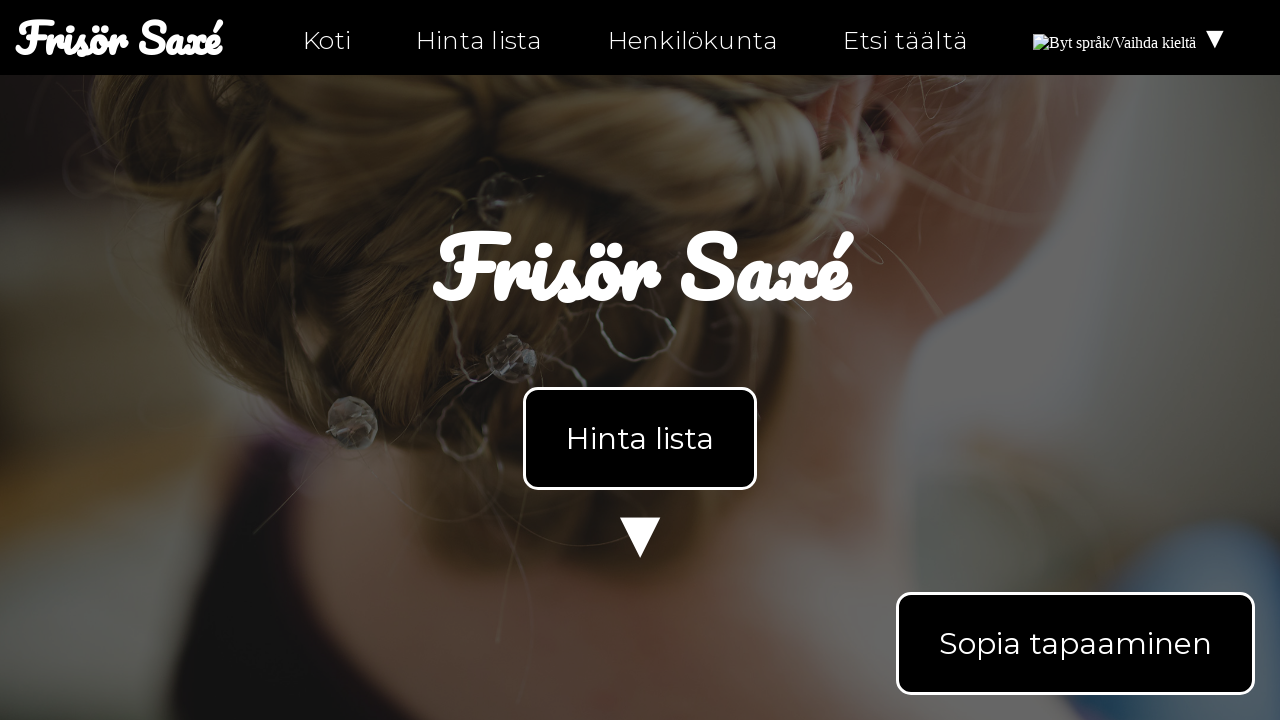

Retrieved href attribute from link: 'tel:0630-555-555'
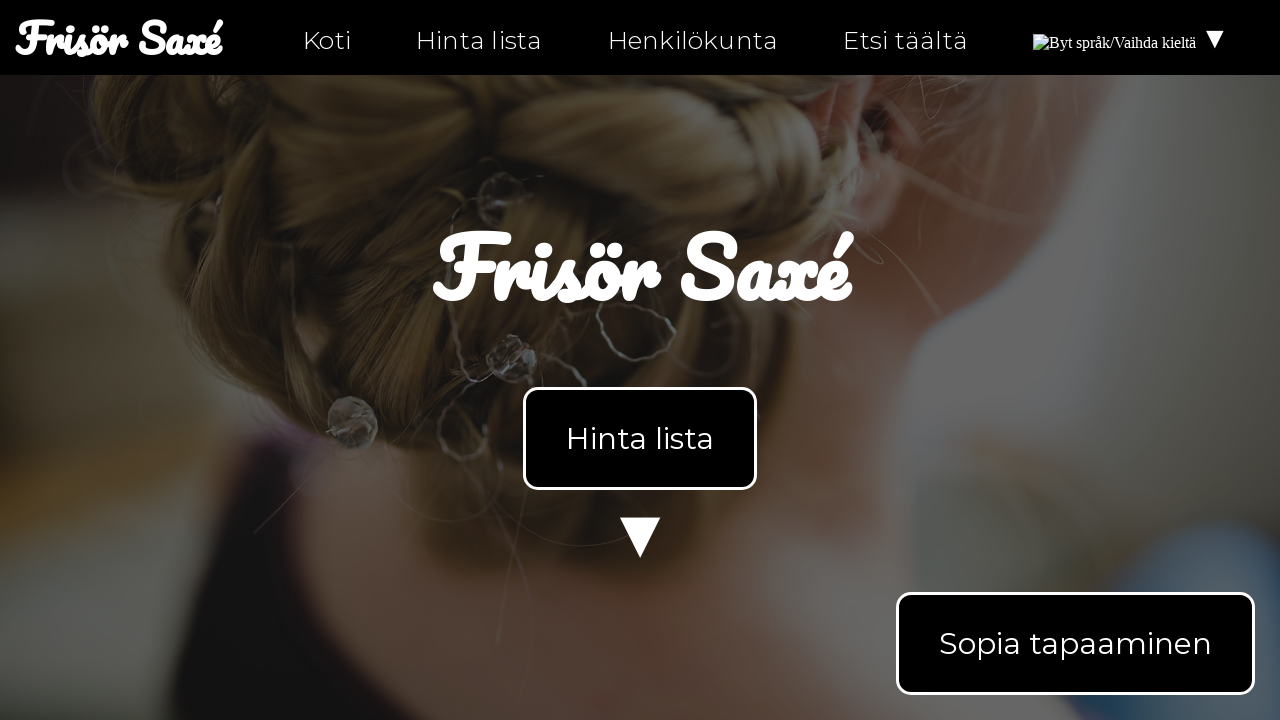

Asserted that link href is not empty or just '#': 'tel:0630-555-555'
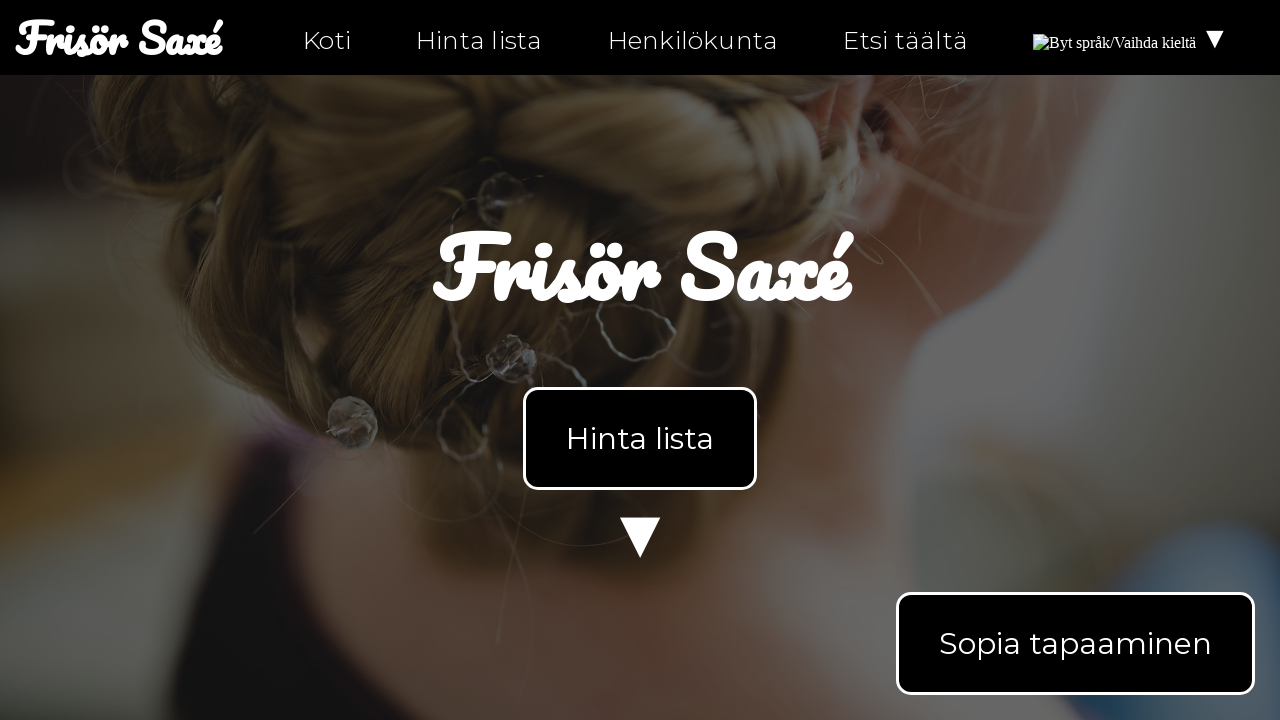

Retrieved href attribute from link: 'mailto:info@ntig-uppsala.github.io'
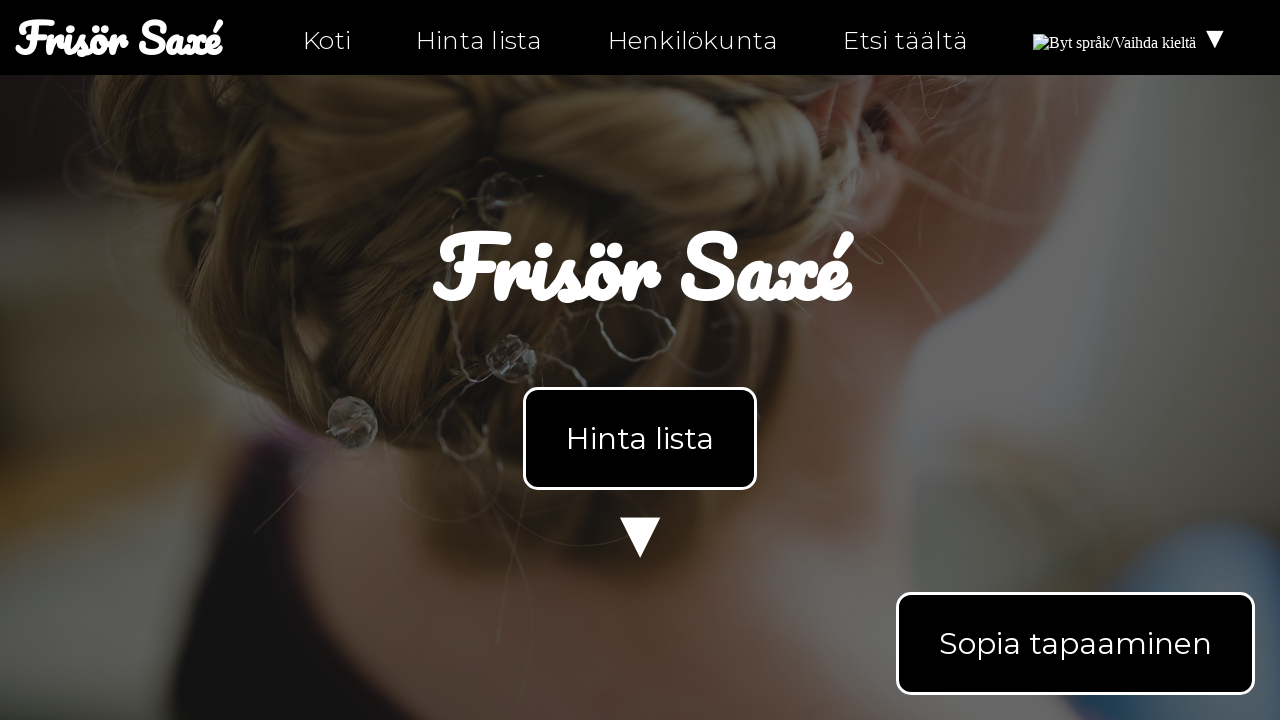

Asserted that link href is not empty or just '#': 'mailto:info@ntig-uppsala.github.io'
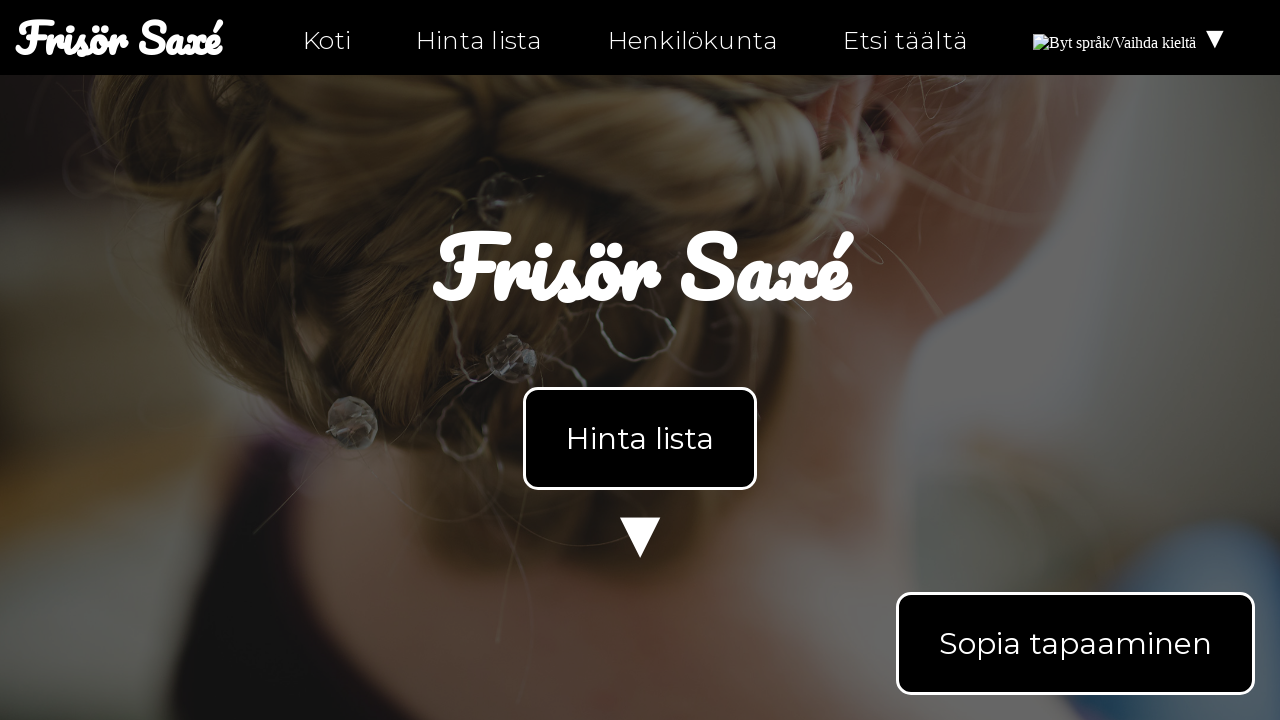

Retrieved href attribute from link: 'hitta-hit.html'
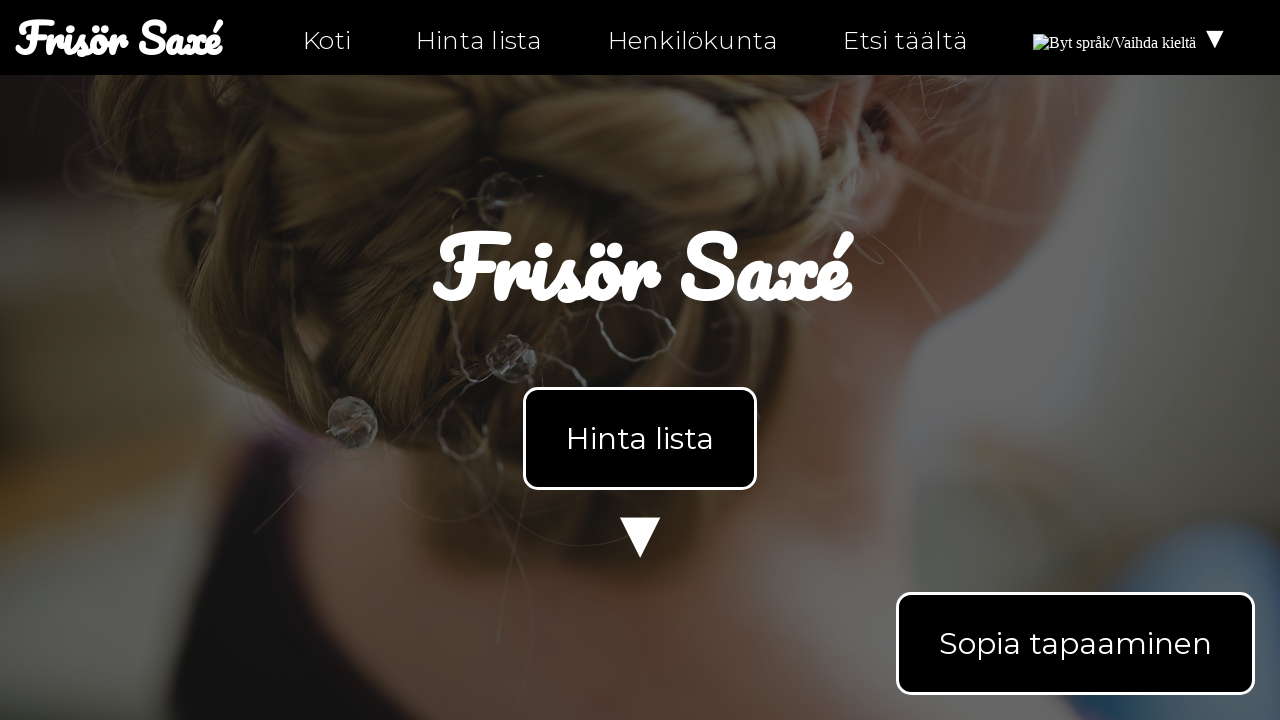

Asserted that link href is not empty or just '#': 'hitta-hit.html'
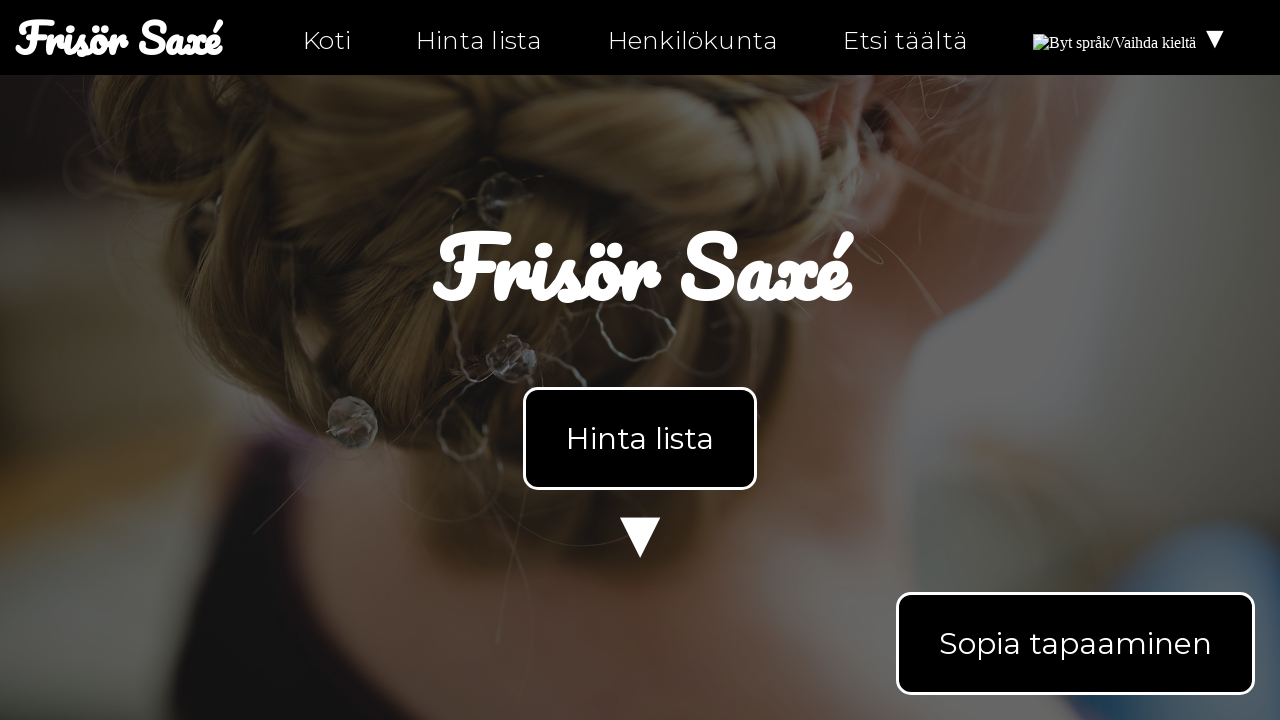

Navigated to personal-fi.html
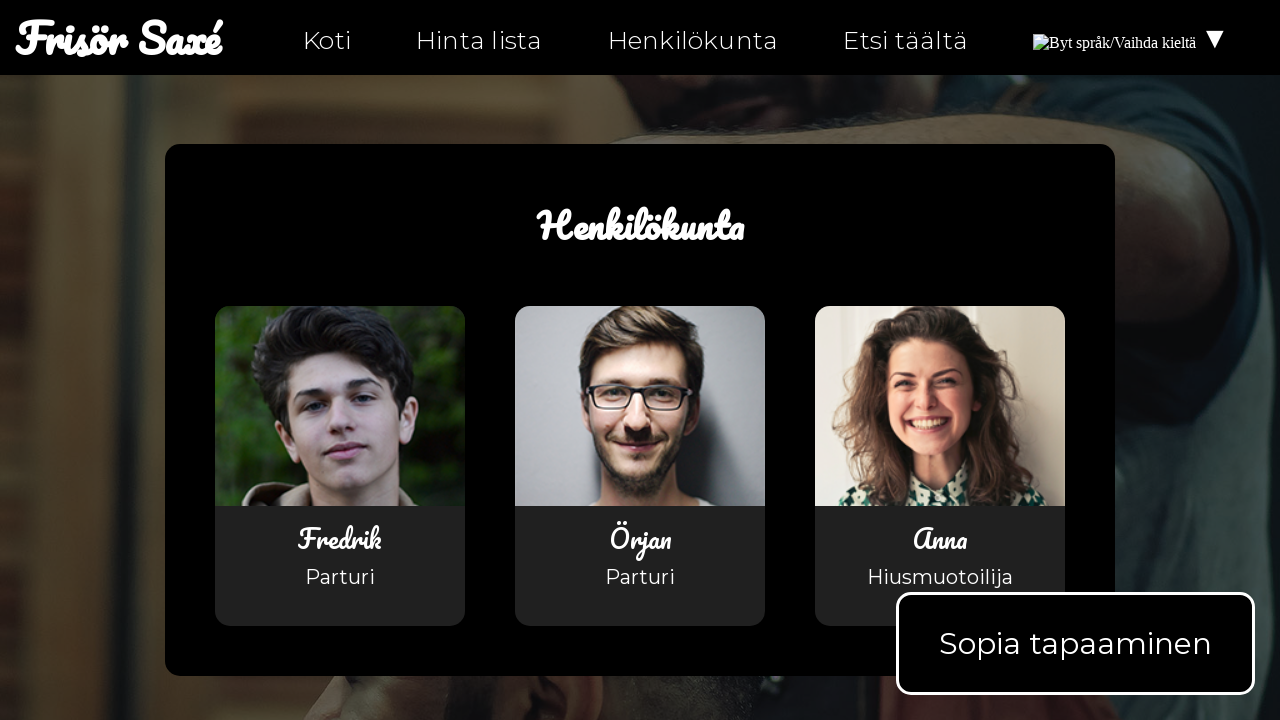

Retrieved all links from personal-fi.html
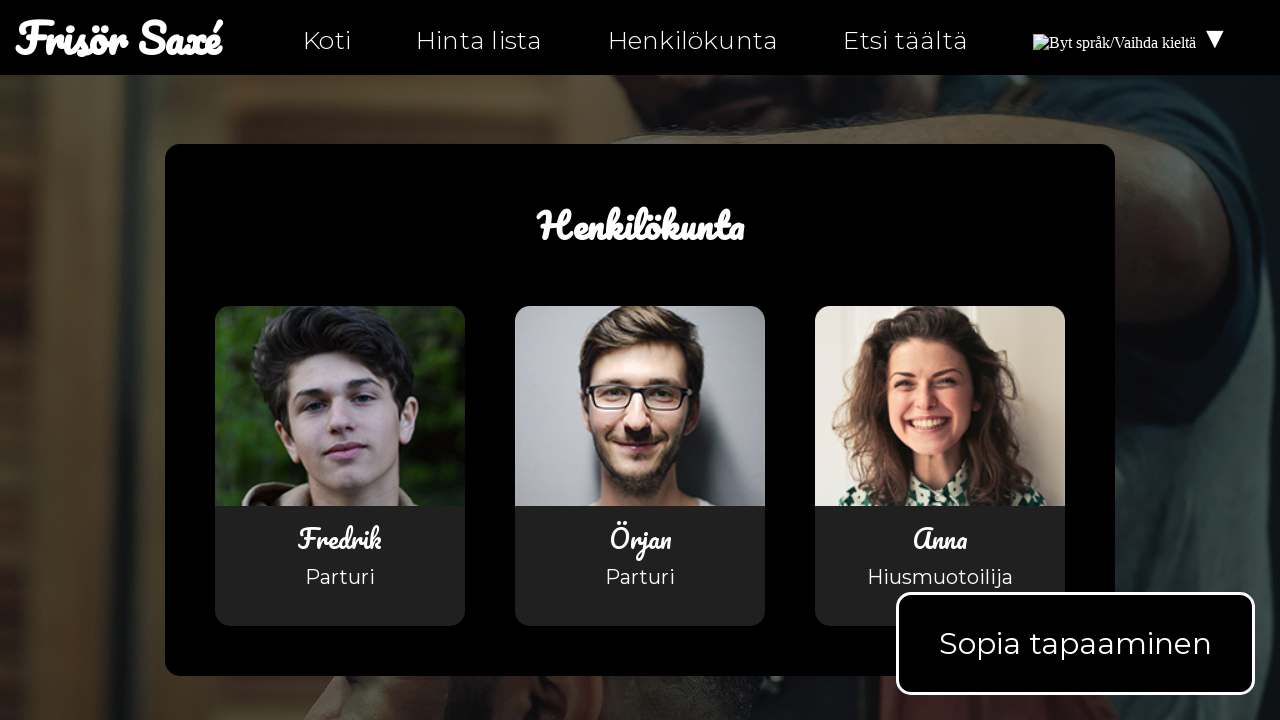

Retrieved href attribute from link: 'index-fi.html'
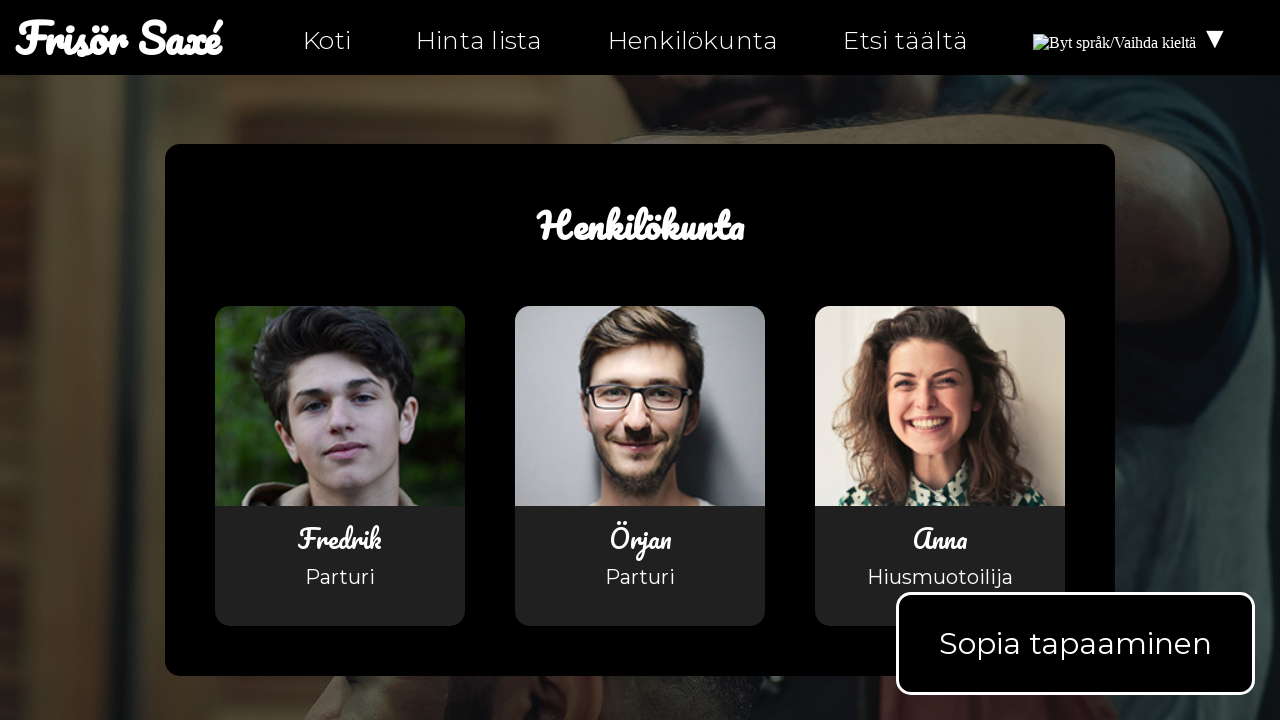

Asserted that link href is not empty or just '#': 'index-fi.html'
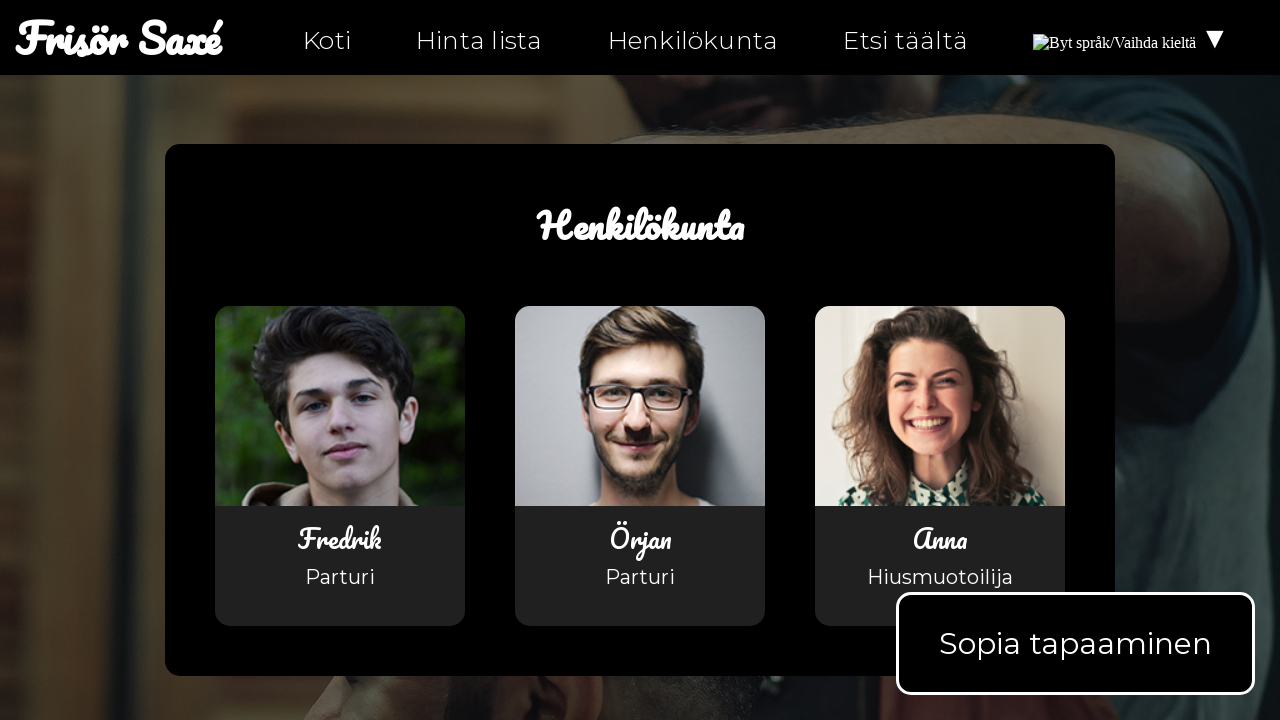

Retrieved href attribute from link: 'index-fi.html'
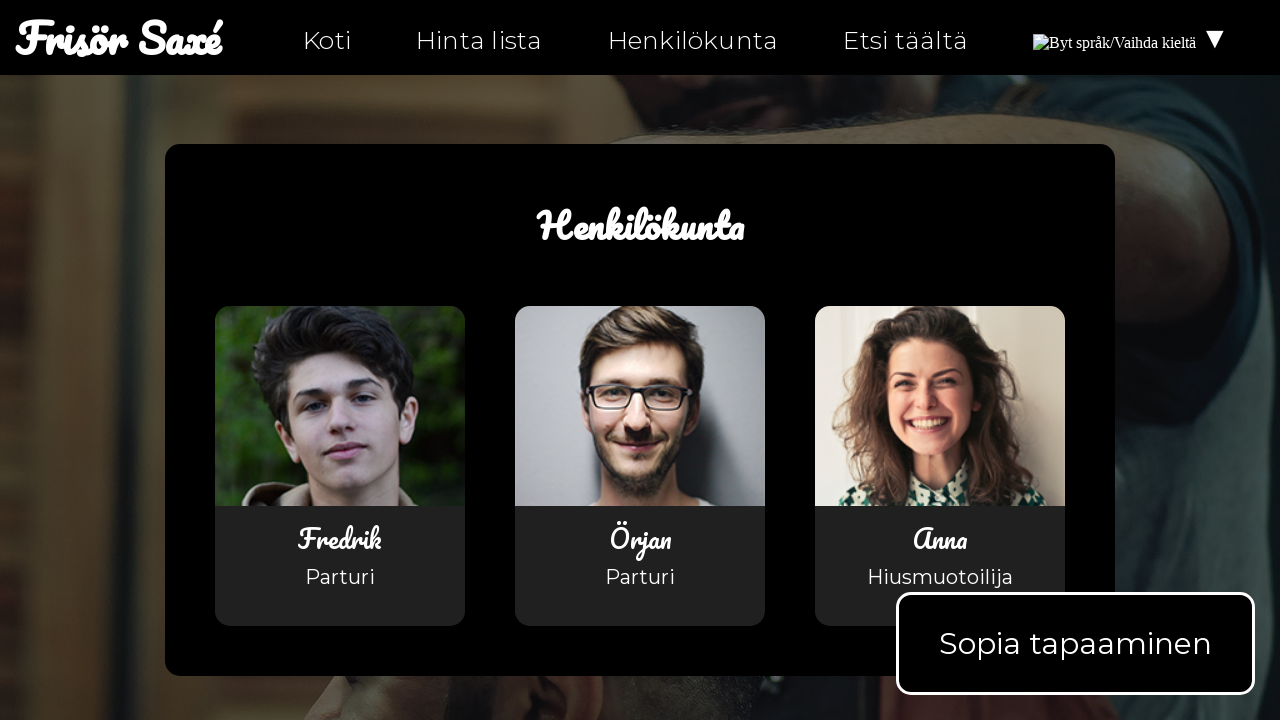

Asserted that link href is not empty or just '#': 'index-fi.html'
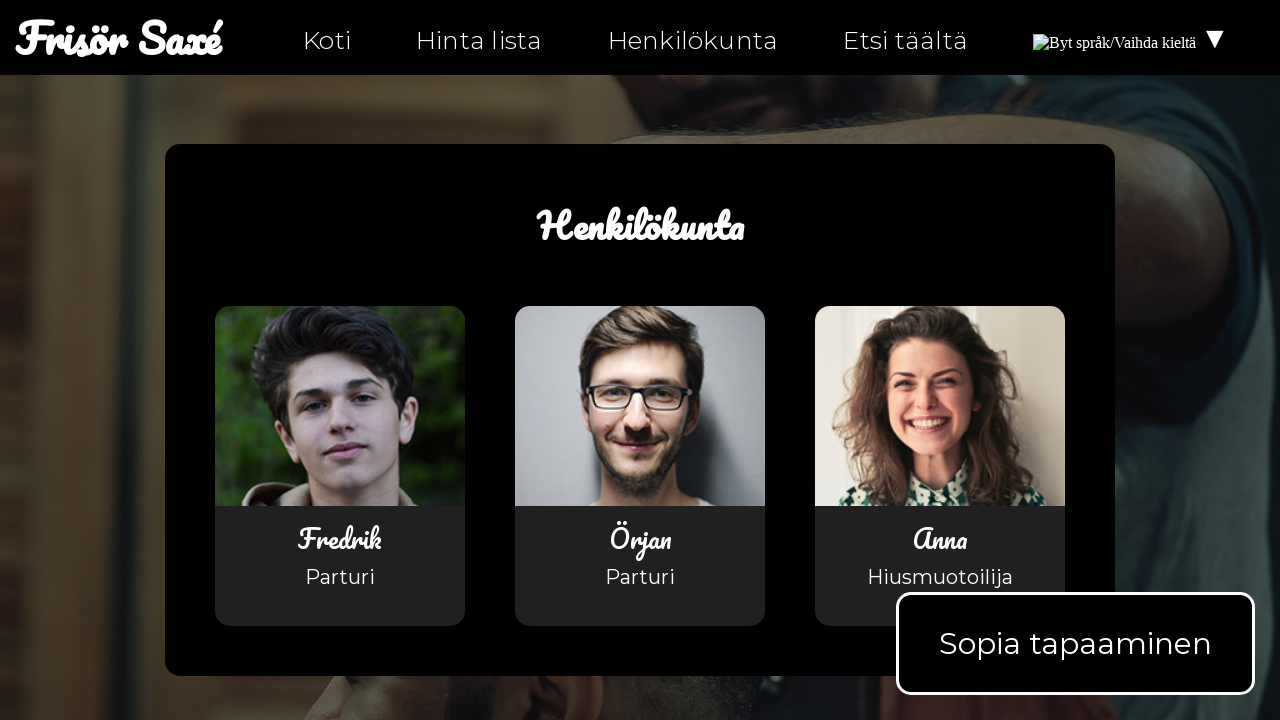

Retrieved href attribute from link: 'index-fi.html#products'
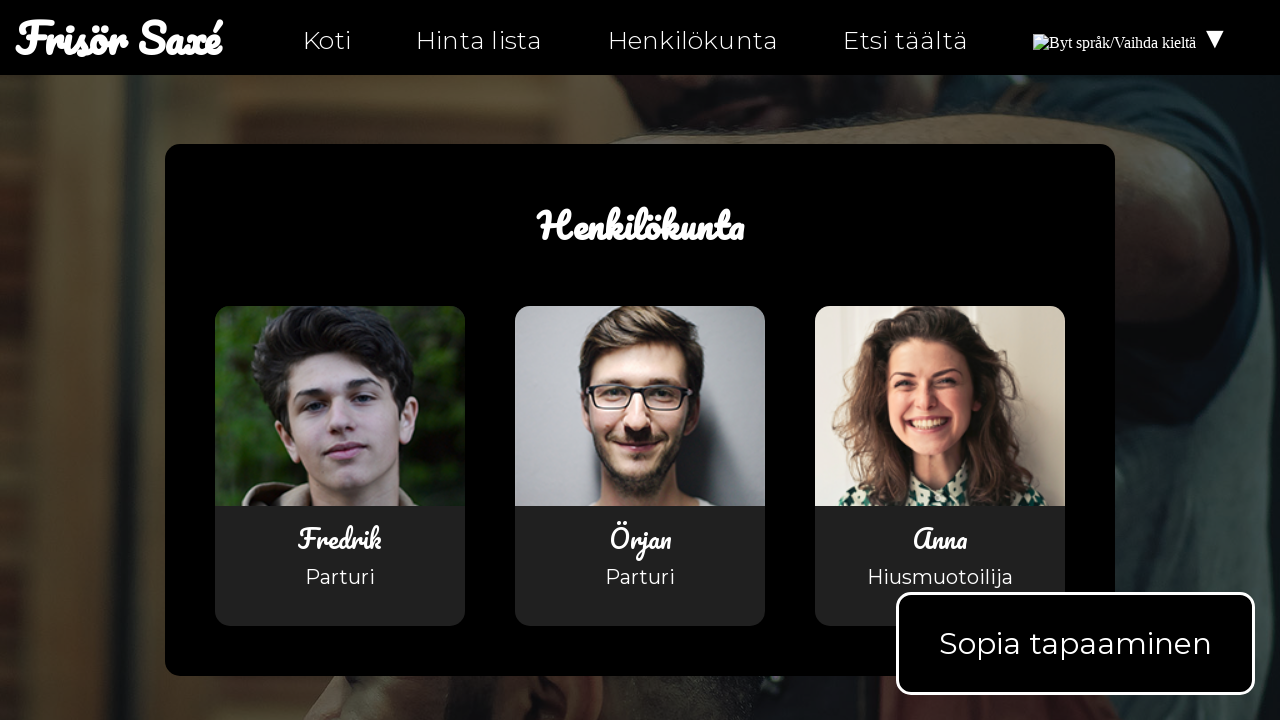

Asserted that link href is not empty or just '#': 'index-fi.html#products'
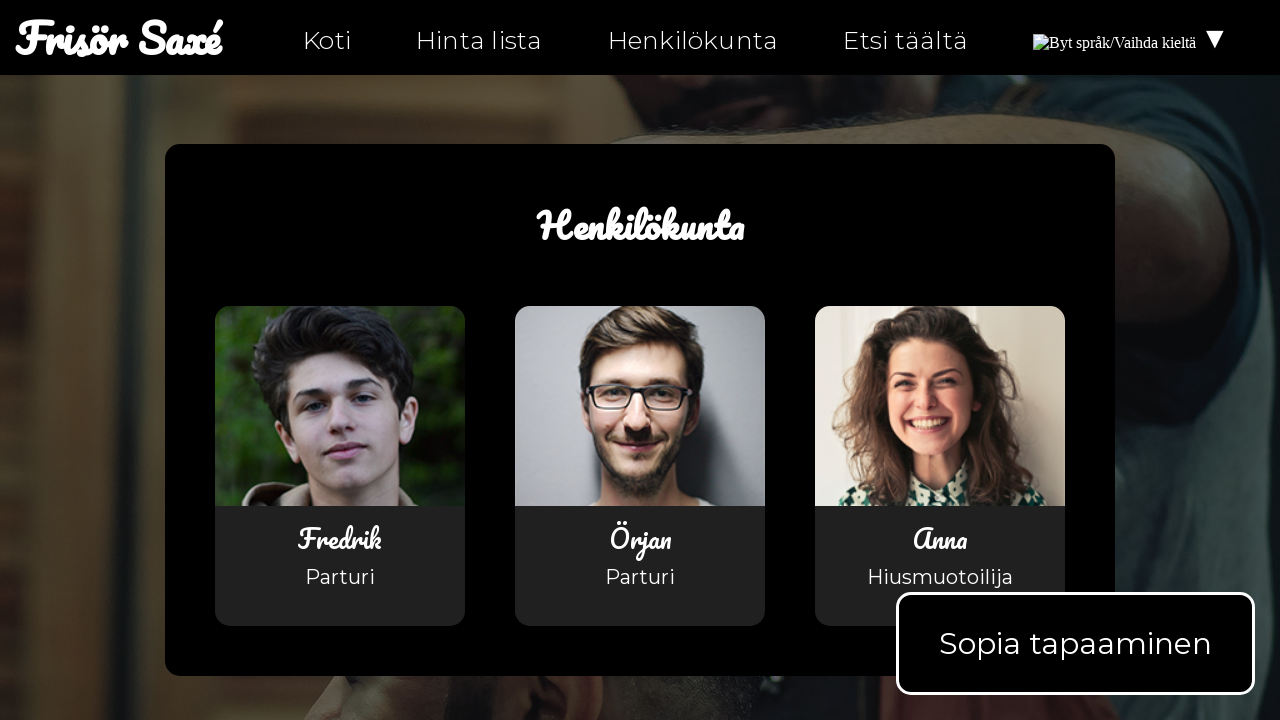

Retrieved href attribute from link: 'personal-fi.html'
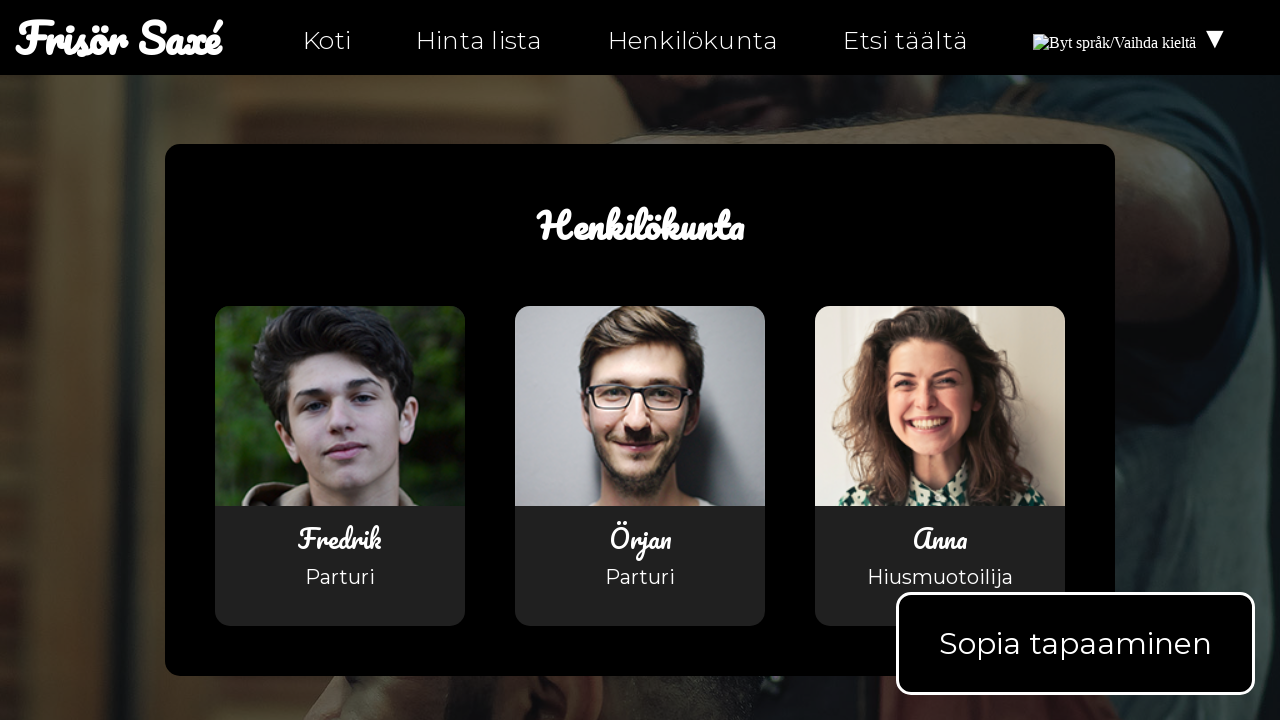

Asserted that link href is not empty or just '#': 'personal-fi.html'
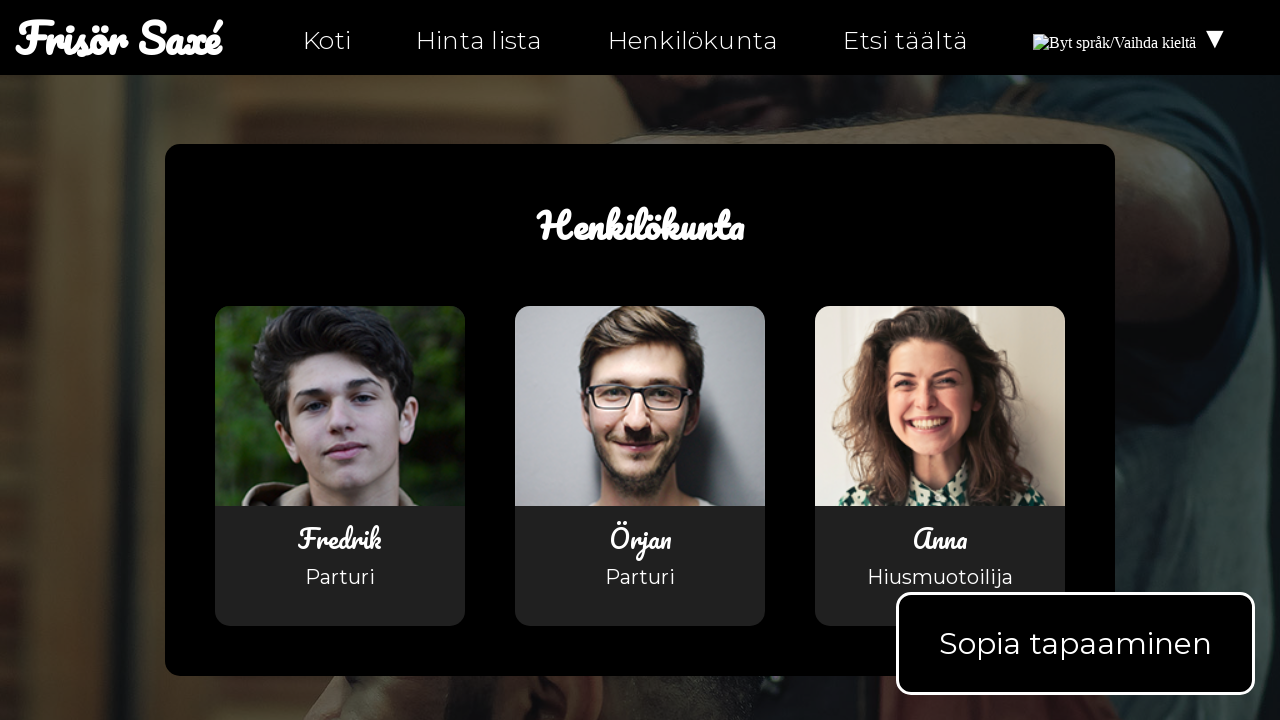

Retrieved href attribute from link: 'hitta-hit-fi.html'
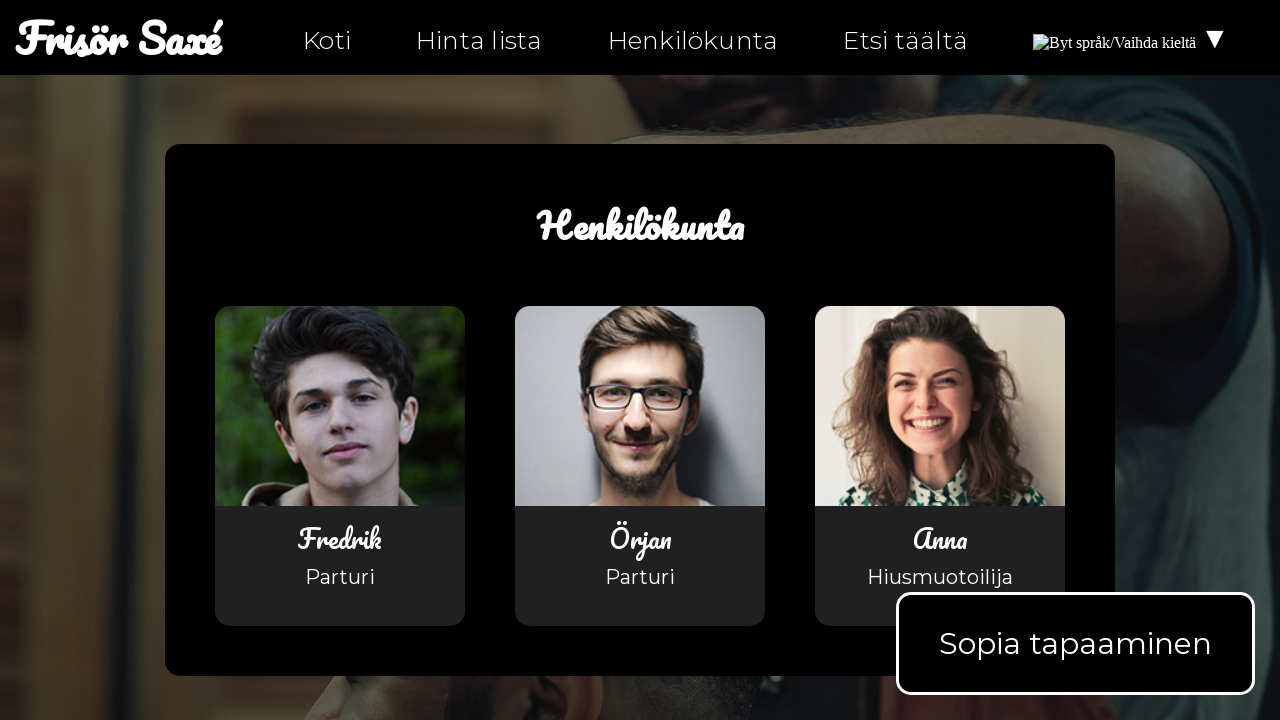

Asserted that link href is not empty or just '#': 'hitta-hit-fi.html'
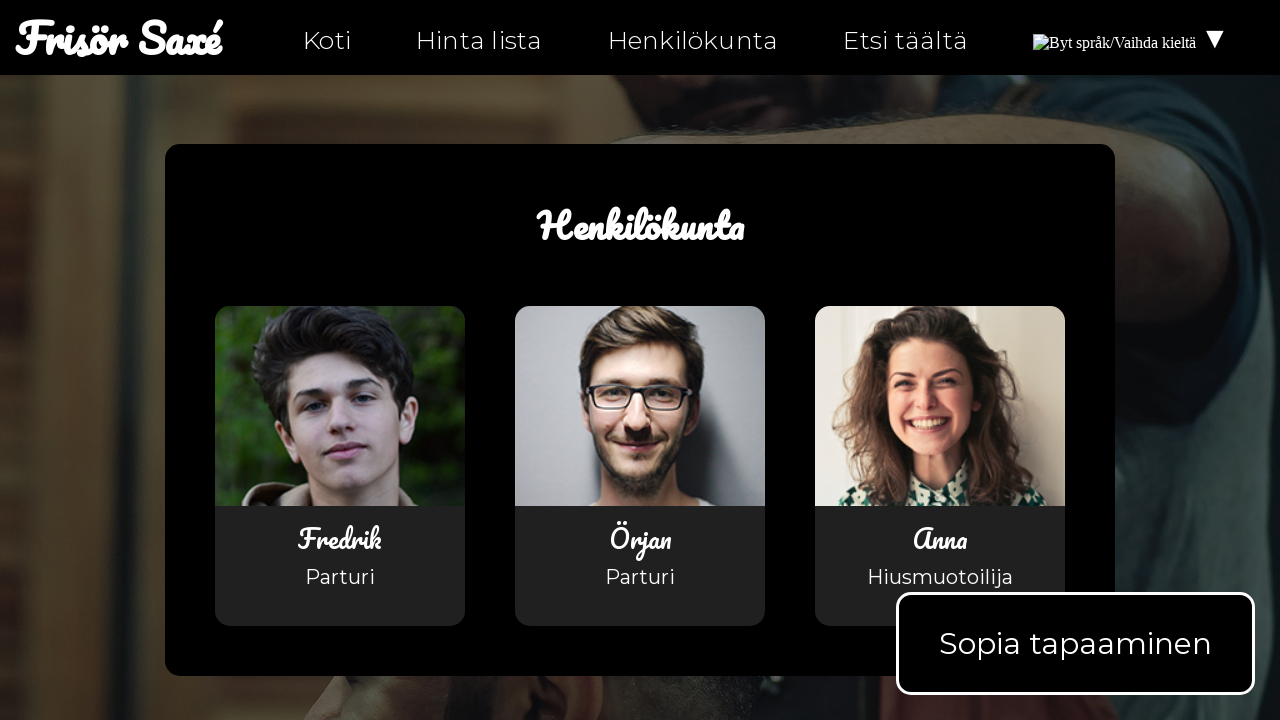

Retrieved href attribute from link: 'personal.html'
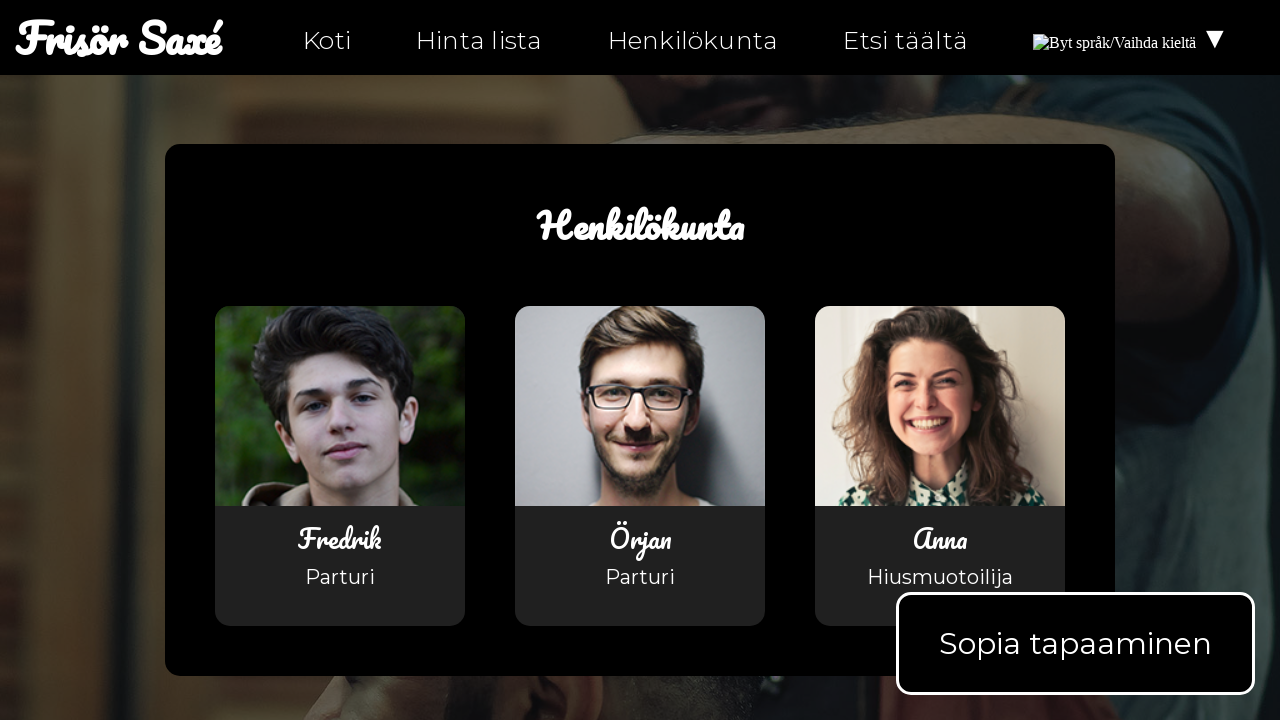

Asserted that link href is not empty or just '#': 'personal.html'
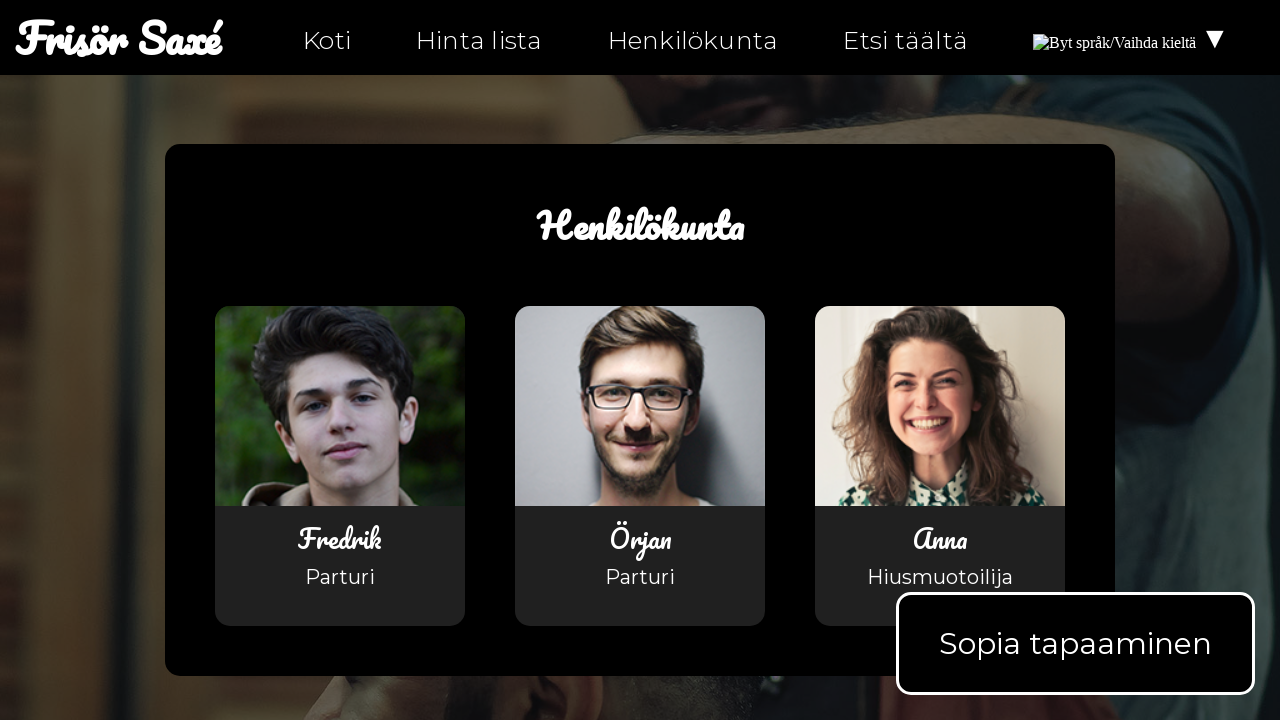

Retrieved href attribute from link: 'personal-fi.html'
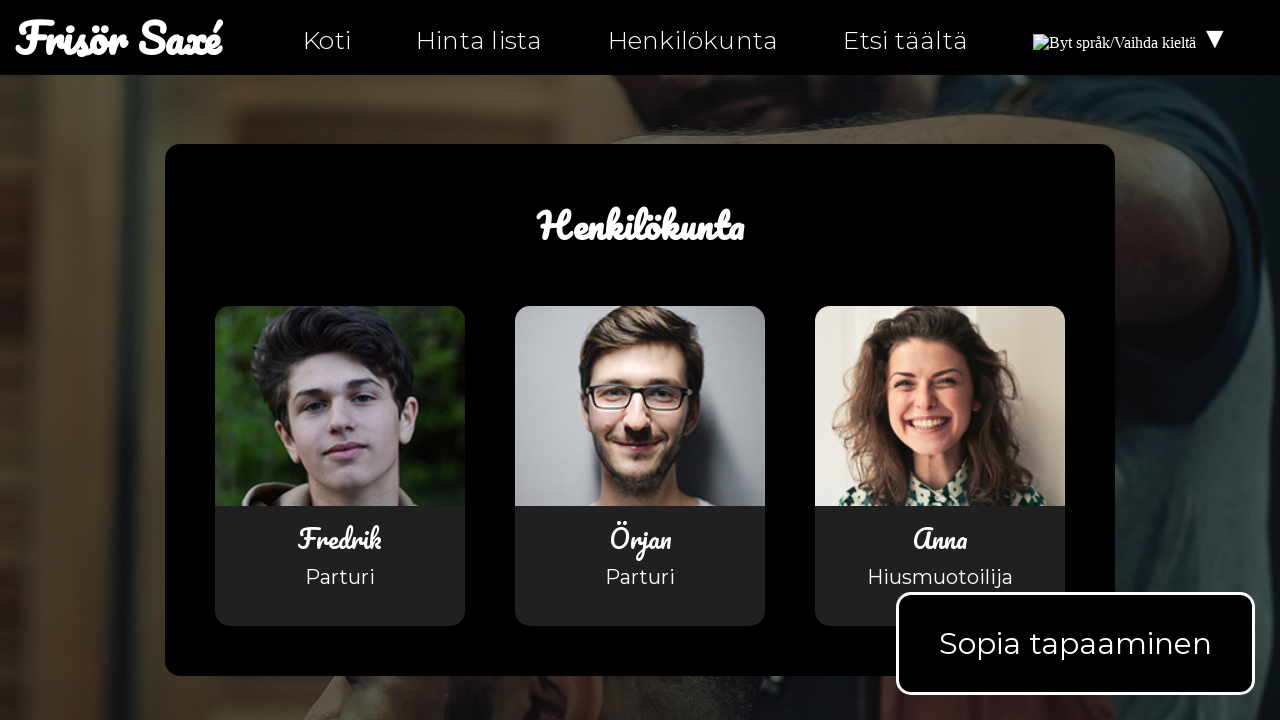

Asserted that link href is not empty or just '#': 'personal-fi.html'
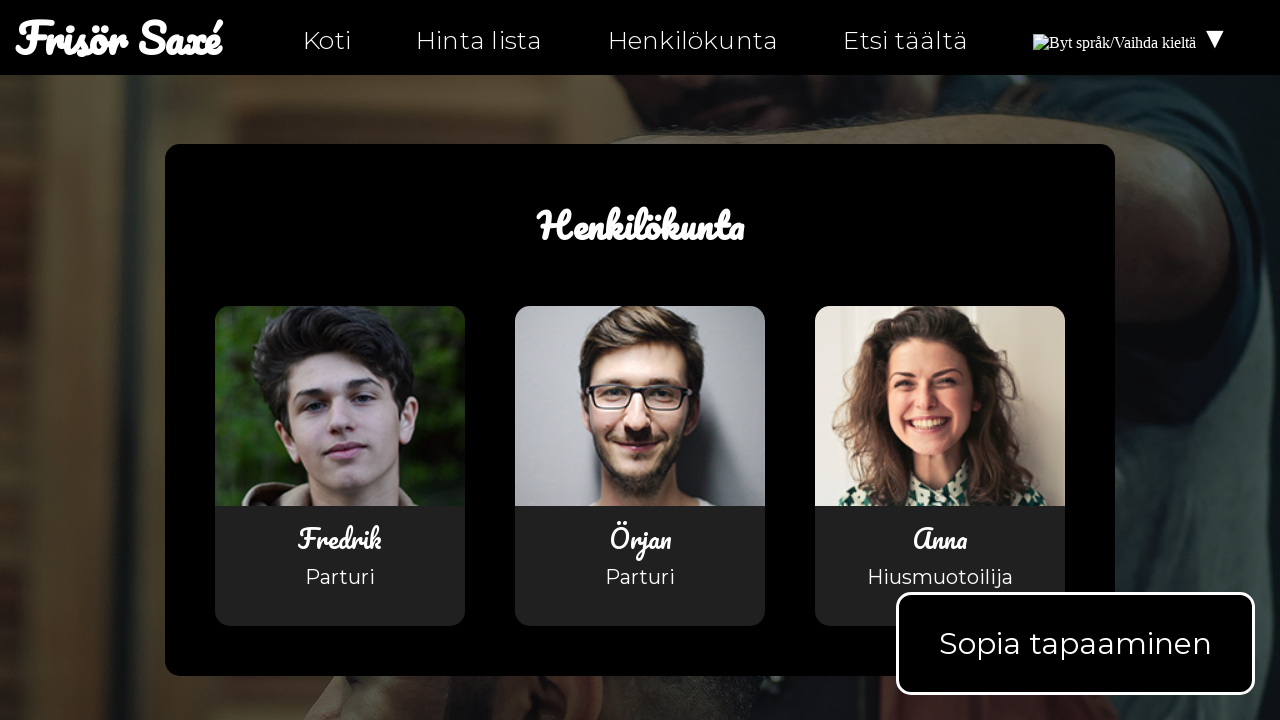

Retrieved href attribute from link: 'mailto:info@ntig-uppsala.github.io?Subject=Sopia%20tapaaminen'
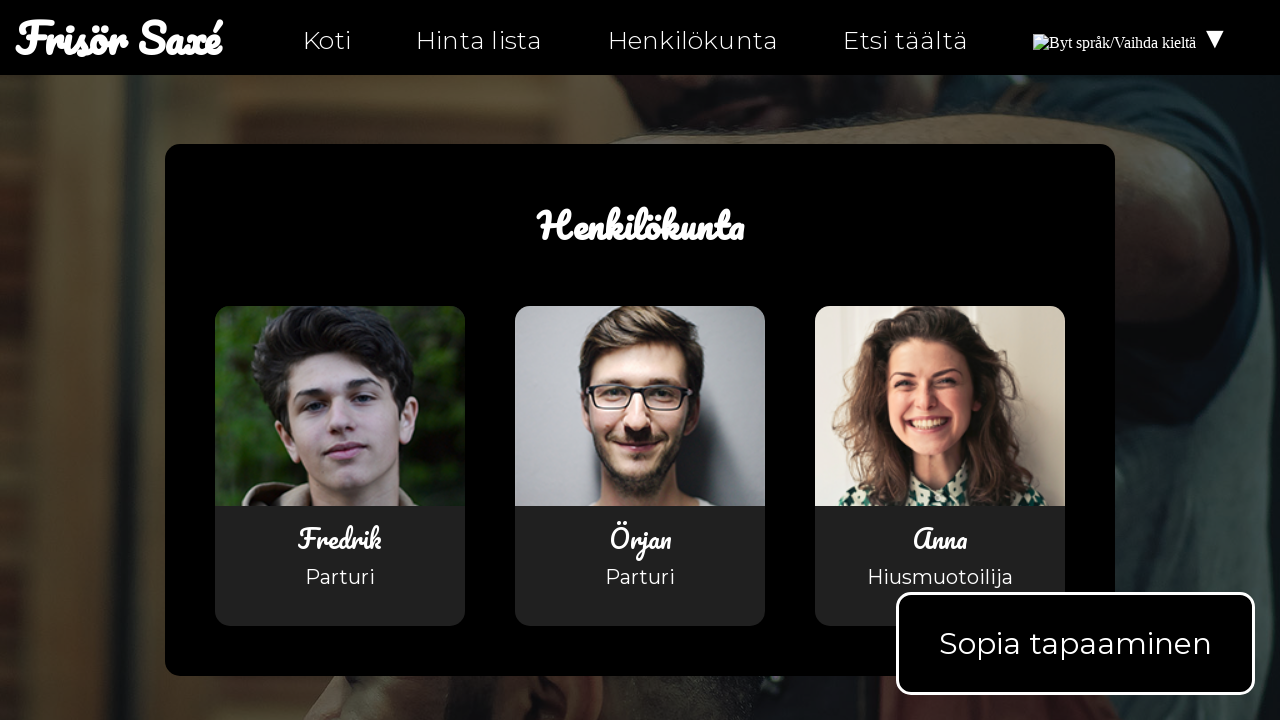

Asserted that link href is not empty or just '#': 'mailto:info@ntig-uppsala.github.io?Subject=Sopia%20tapaaminen'
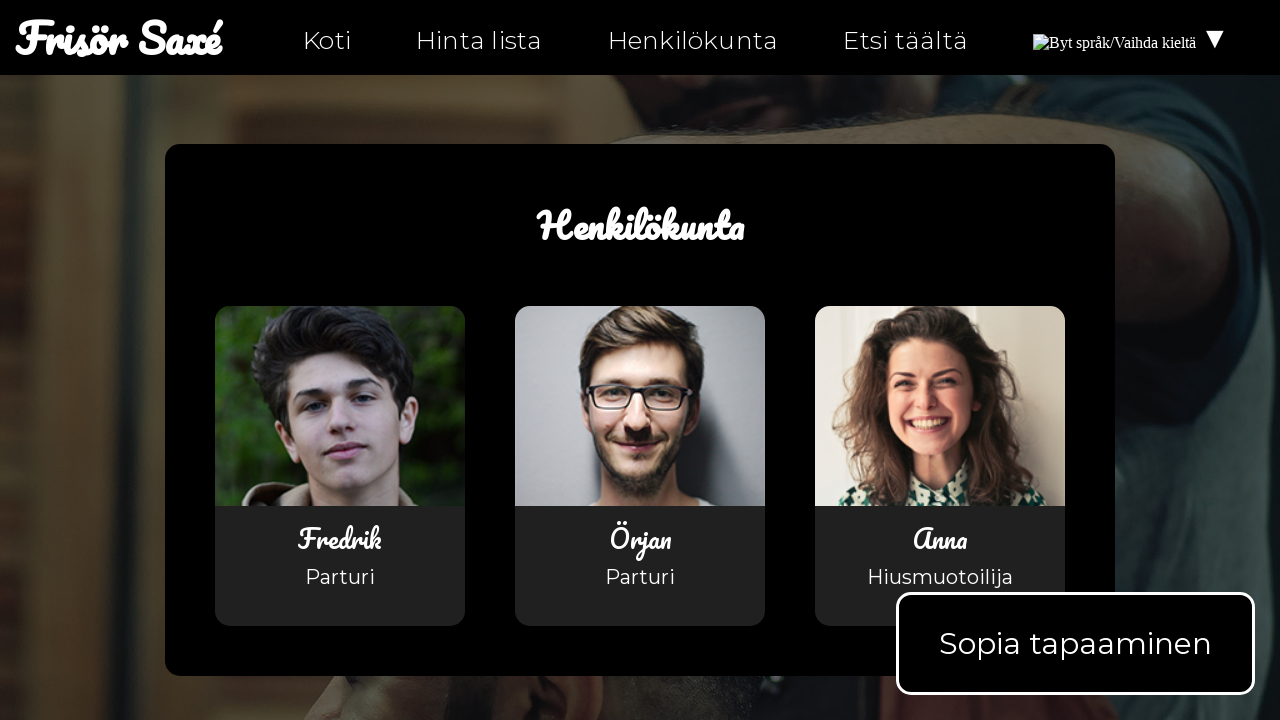

Retrieved href attribute from link: 'https://facebook.com/ntiuppsala'
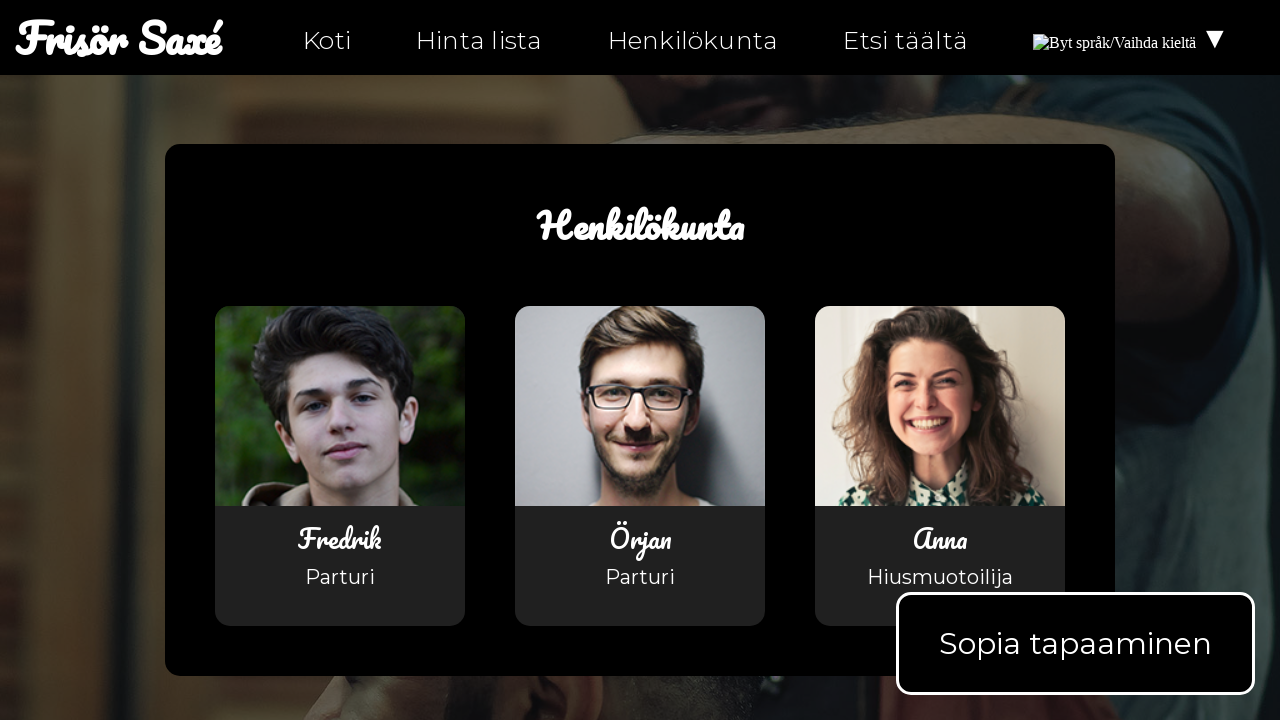

Asserted that link href is not empty or just '#': 'https://facebook.com/ntiuppsala'
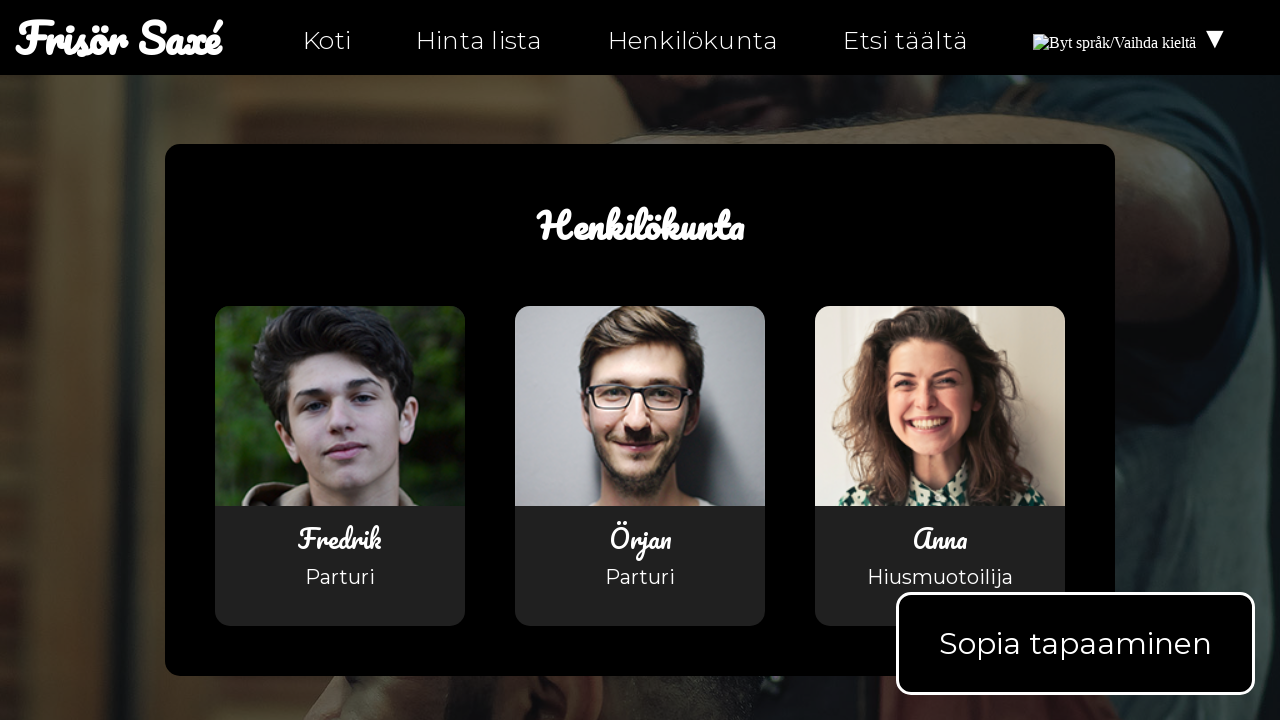

Retrieved href attribute from link: 'https://instagram.com/ntiuppsala'
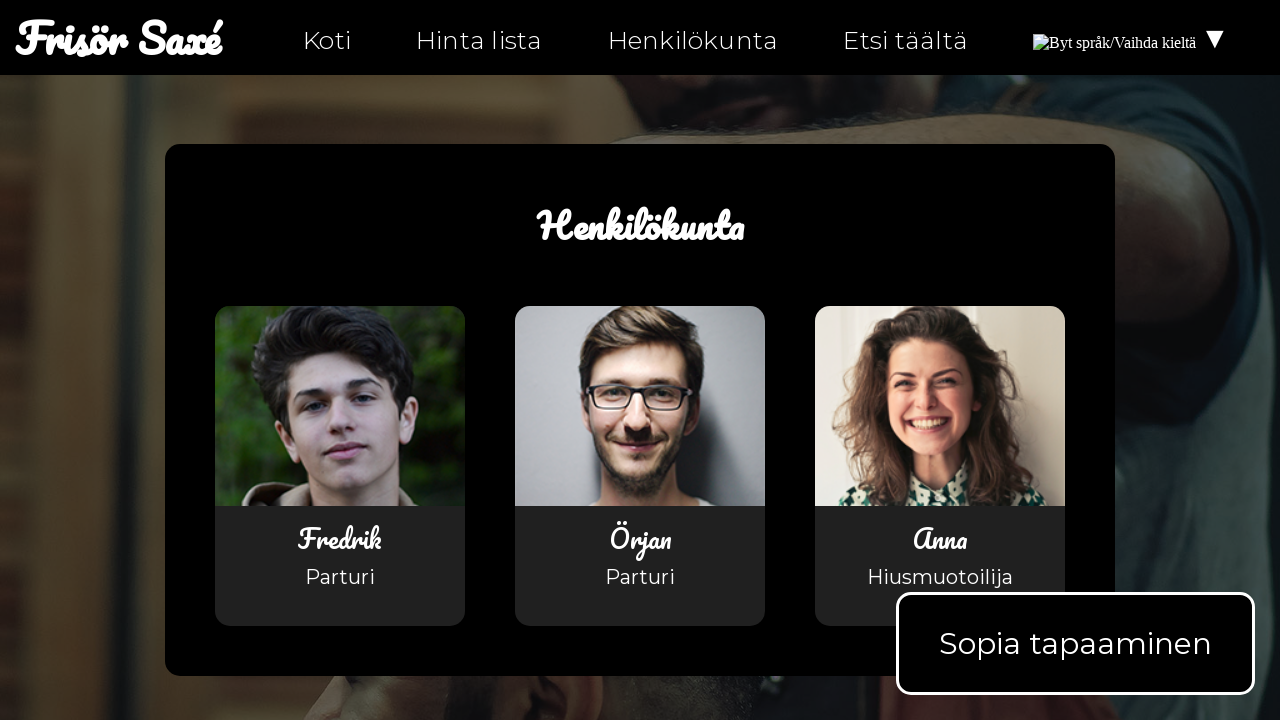

Asserted that link href is not empty or just '#': 'https://instagram.com/ntiuppsala'
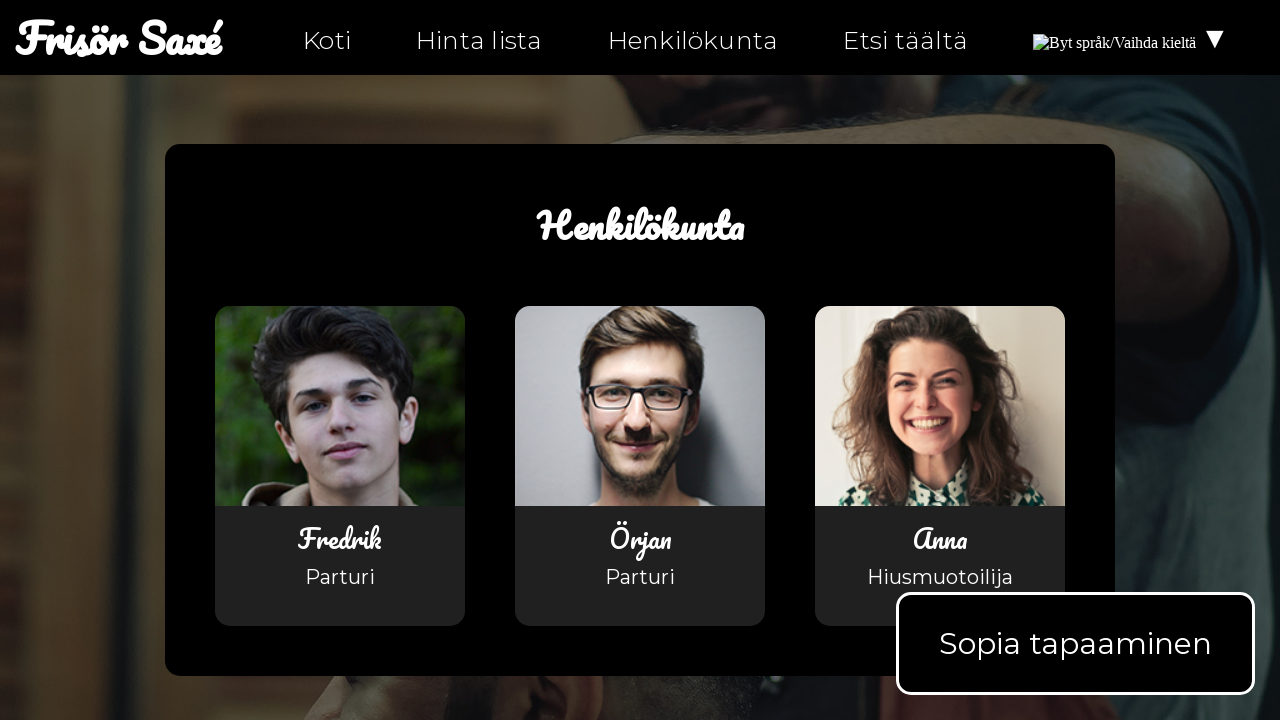

Retrieved href attribute from link: 'https://twitter.com/ntiuppsala'
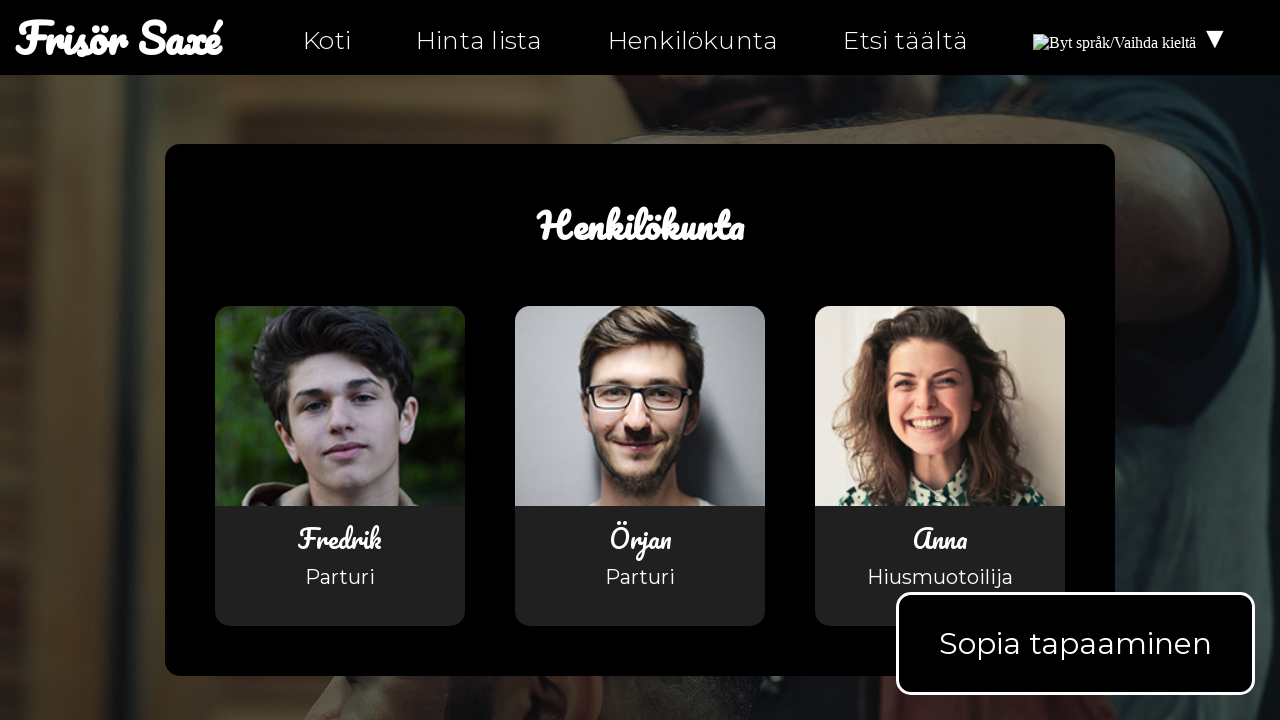

Asserted that link href is not empty or just '#': 'https://twitter.com/ntiuppsala'
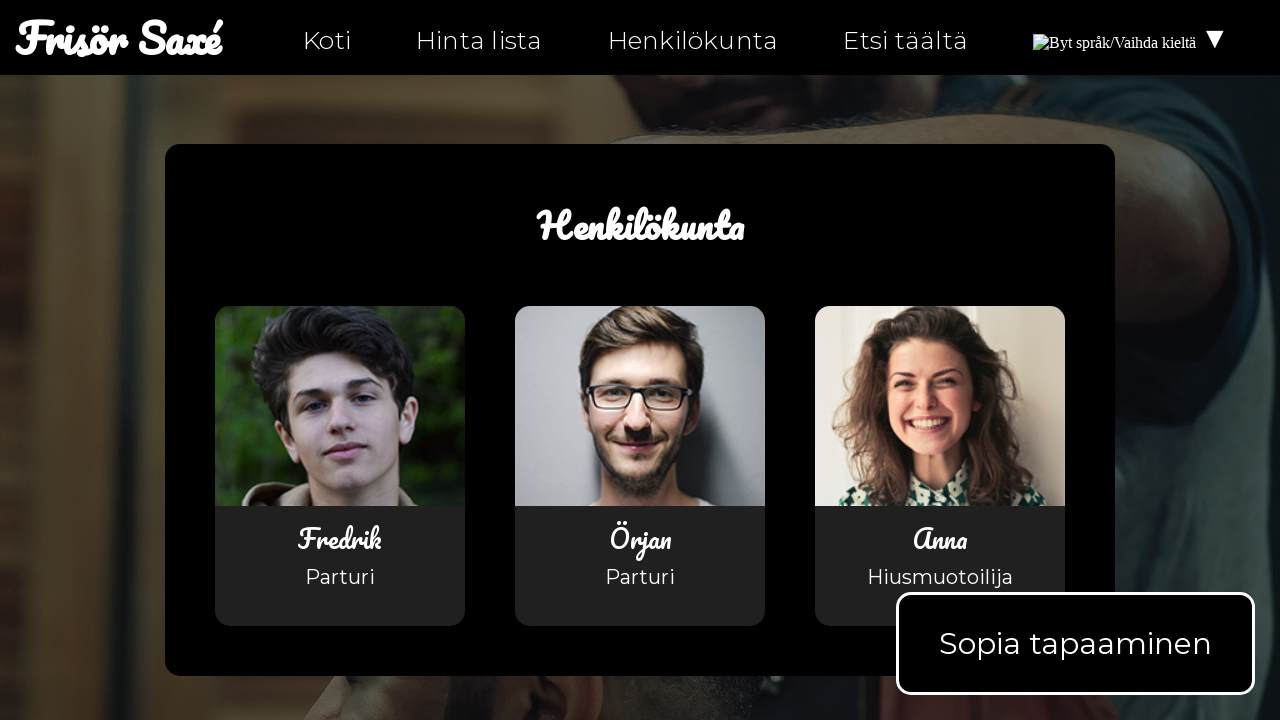

Retrieved href attribute from link: 'tel:0630-555-555'
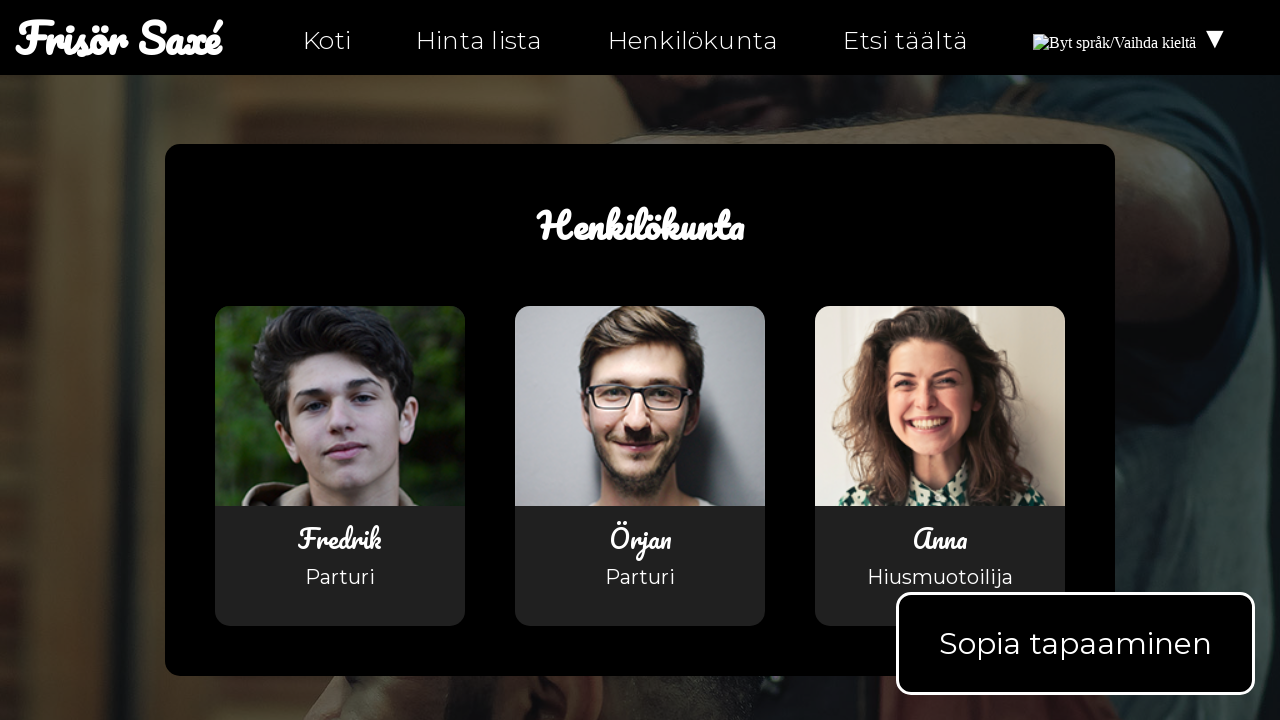

Asserted that link href is not empty or just '#': 'tel:0630-555-555'
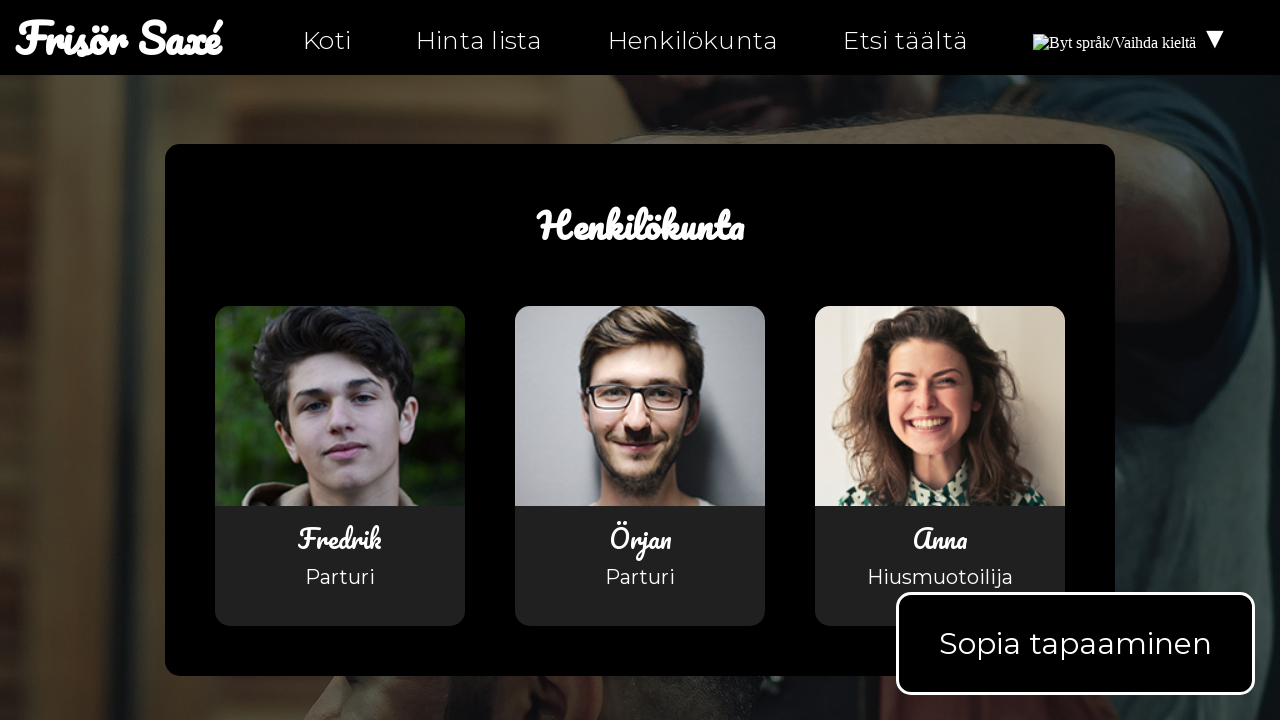

Retrieved href attribute from link: 'mailto:info@ntig-uppsala.github.io'
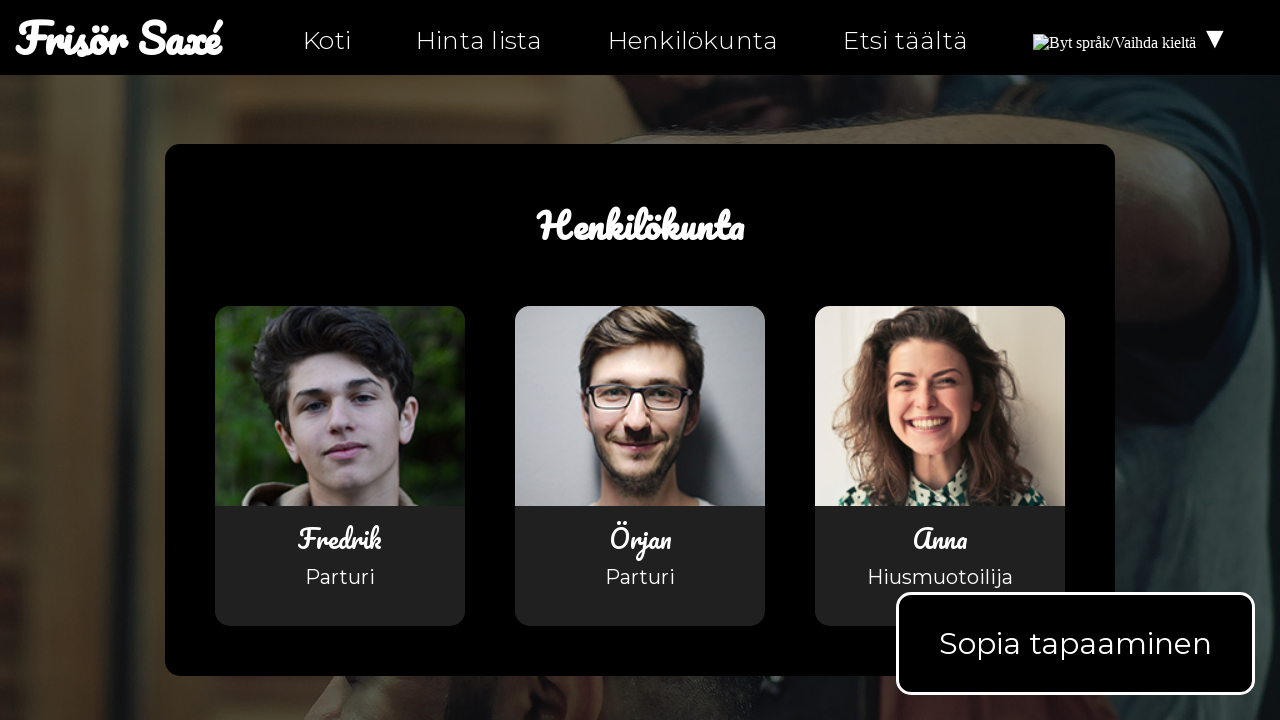

Asserted that link href is not empty or just '#': 'mailto:info@ntig-uppsala.github.io'
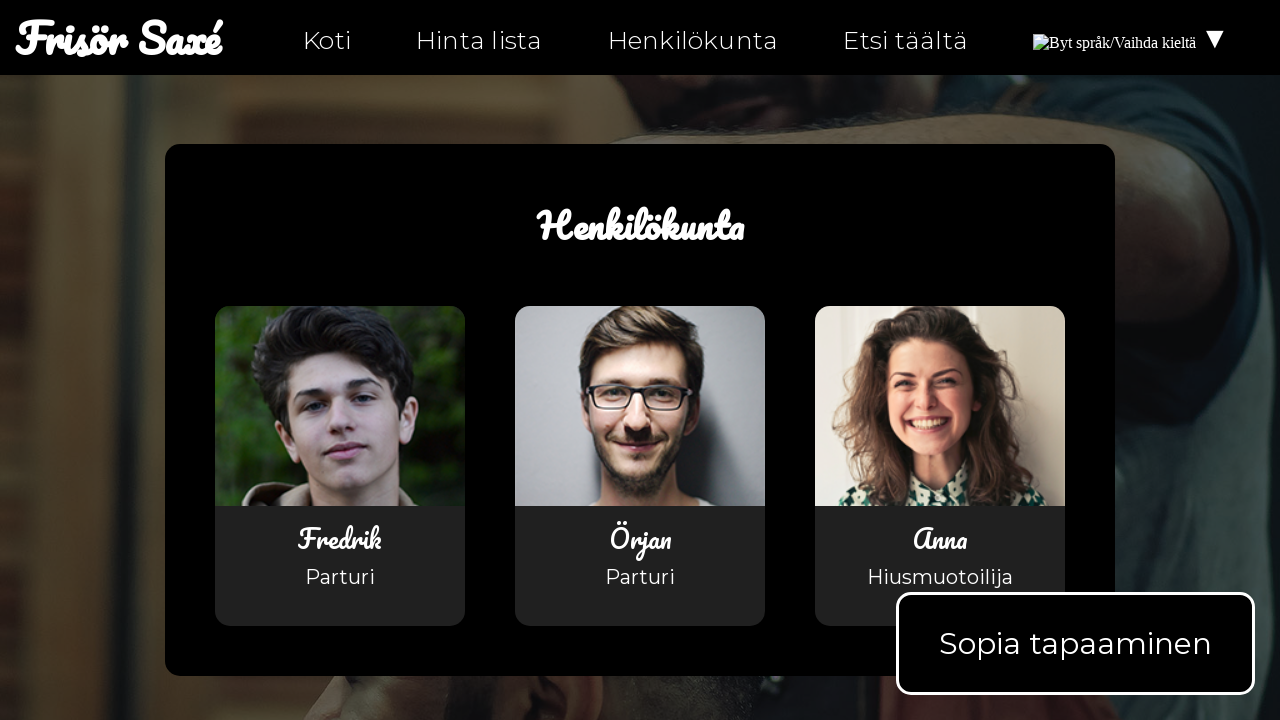

Retrieved href attribute from link: 'hitta-hit.html'
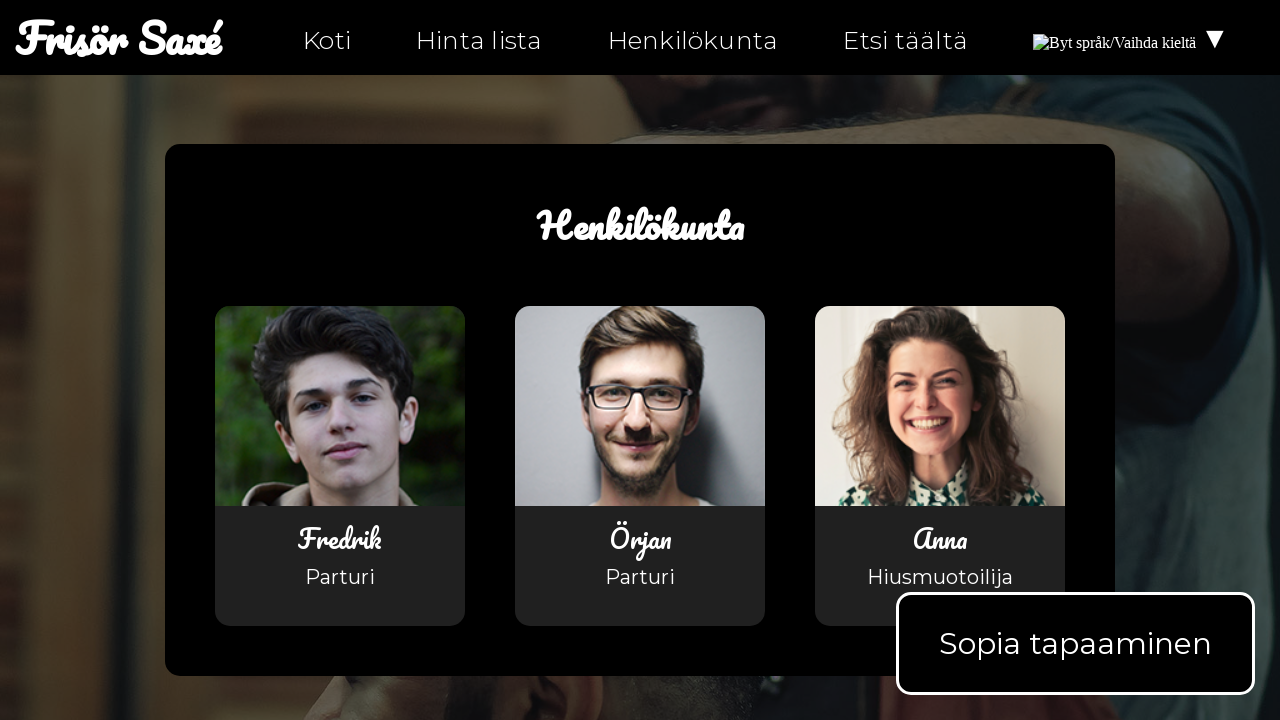

Asserted that link href is not empty or just '#': 'hitta-hit.html'
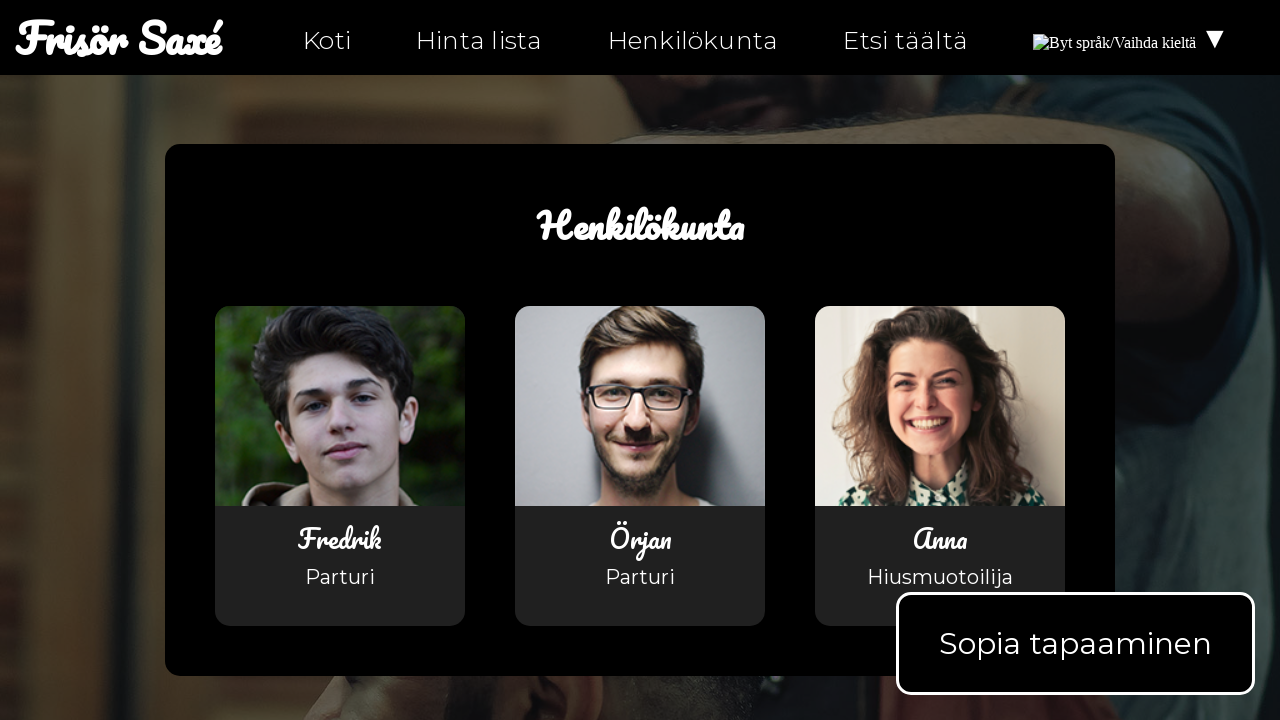

Navigated to hitta-hit-fi.html
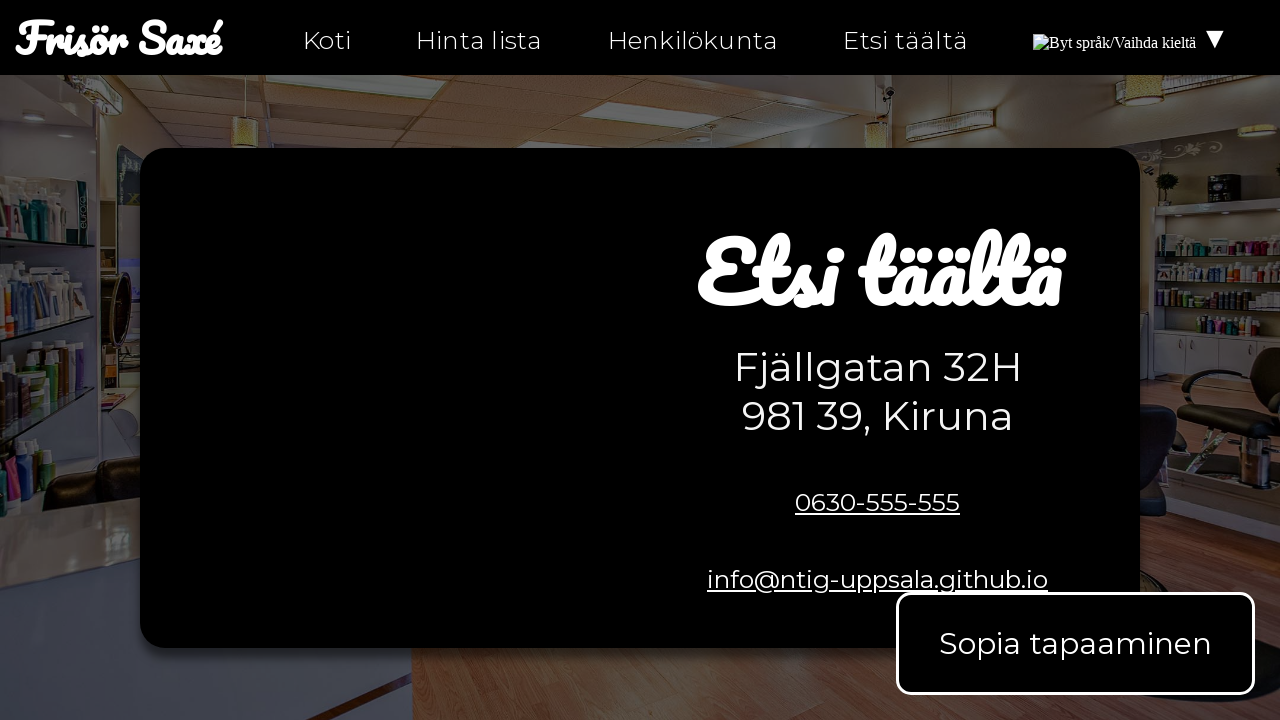

Retrieved all links from hitta-hit-fi.html
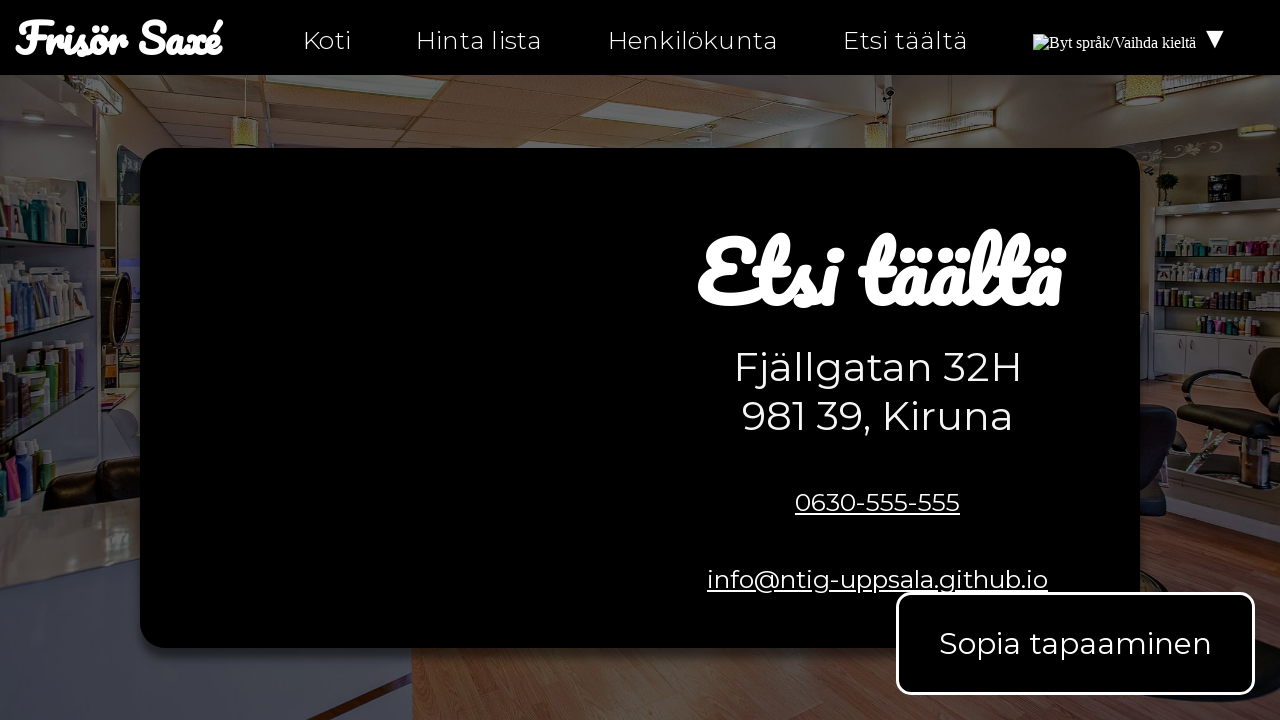

Retrieved href attribute from link: 'index-fi.html'
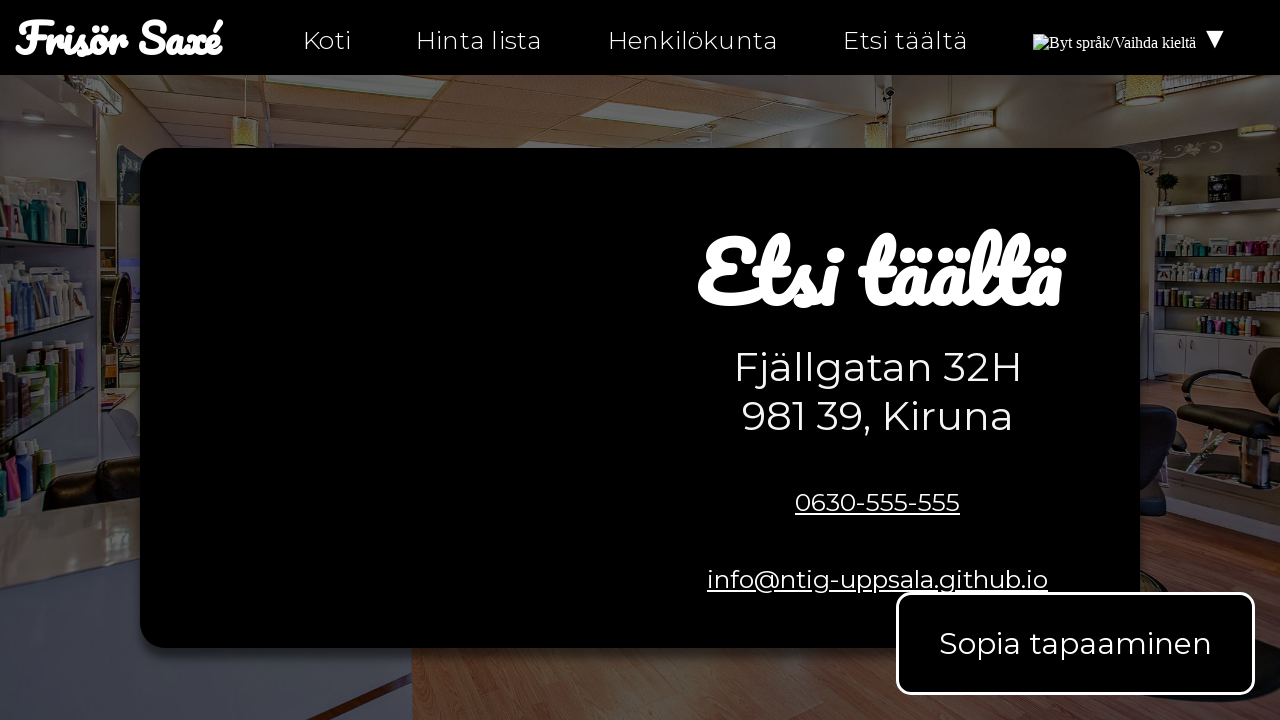

Asserted that link href is not empty or just '#': 'index-fi.html'
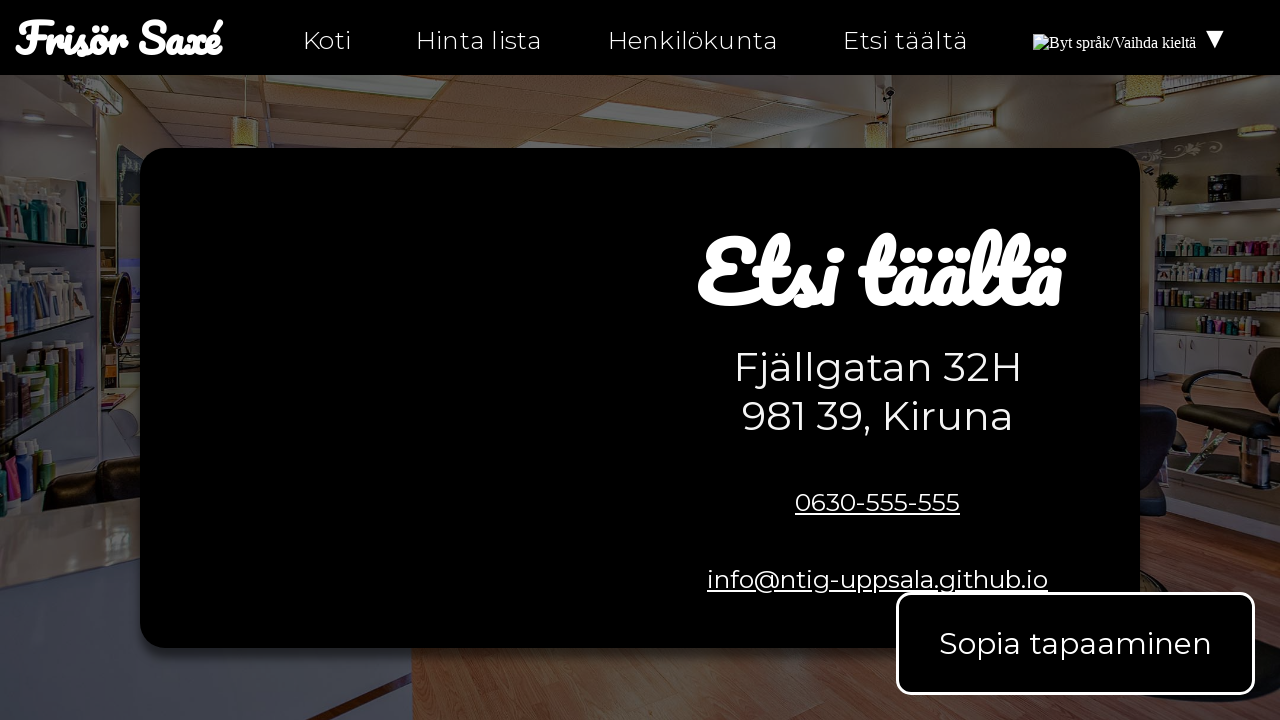

Retrieved href attribute from link: 'index-fi.html'
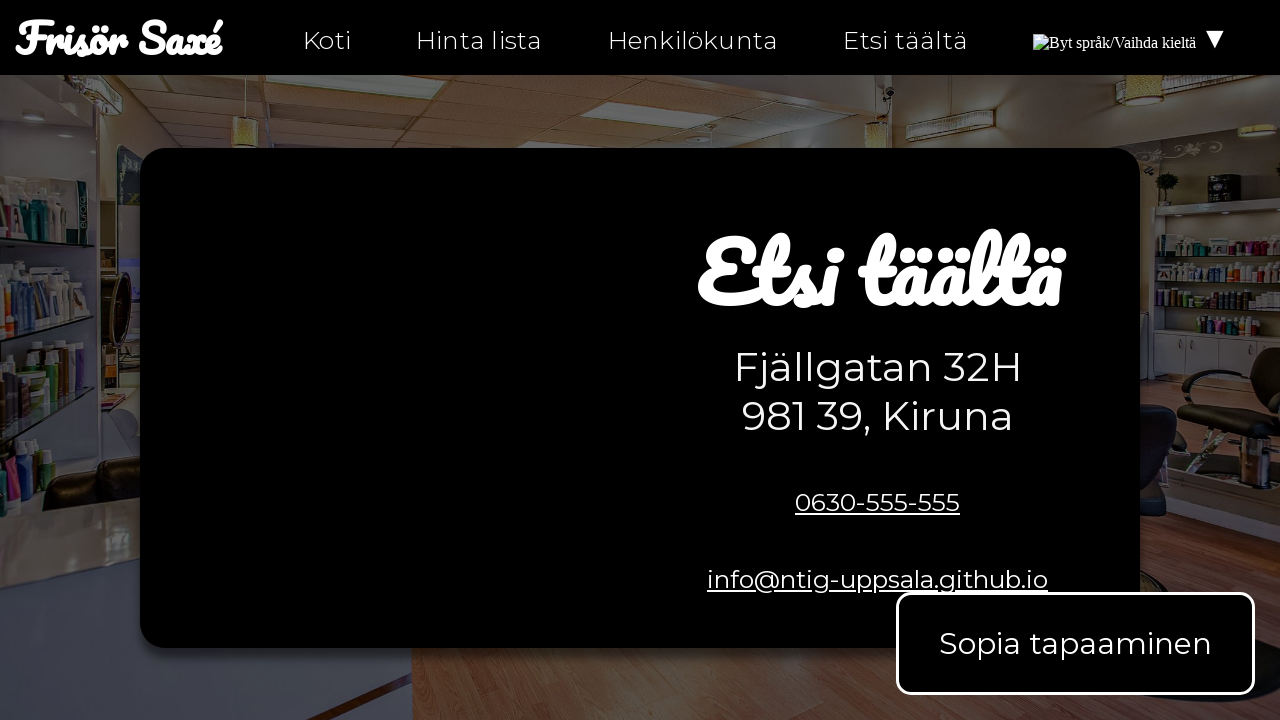

Asserted that link href is not empty or just '#': 'index-fi.html'
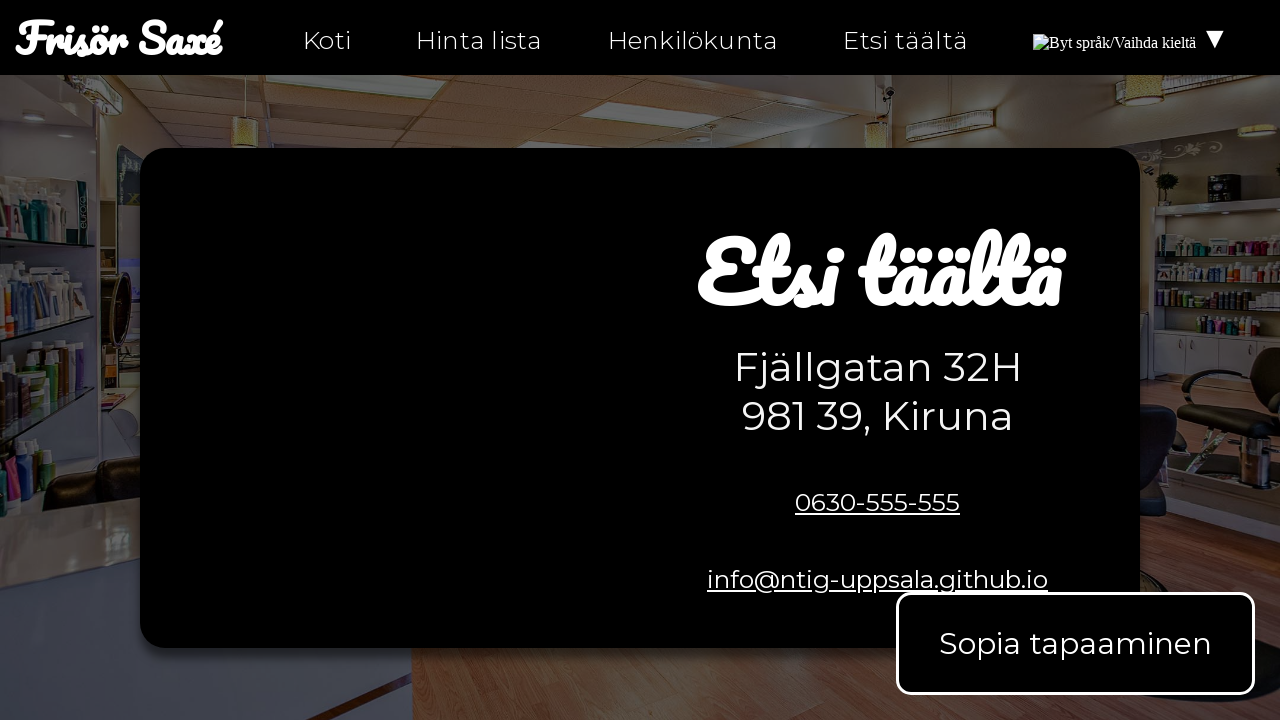

Retrieved href attribute from link: 'index-fi.html#products'
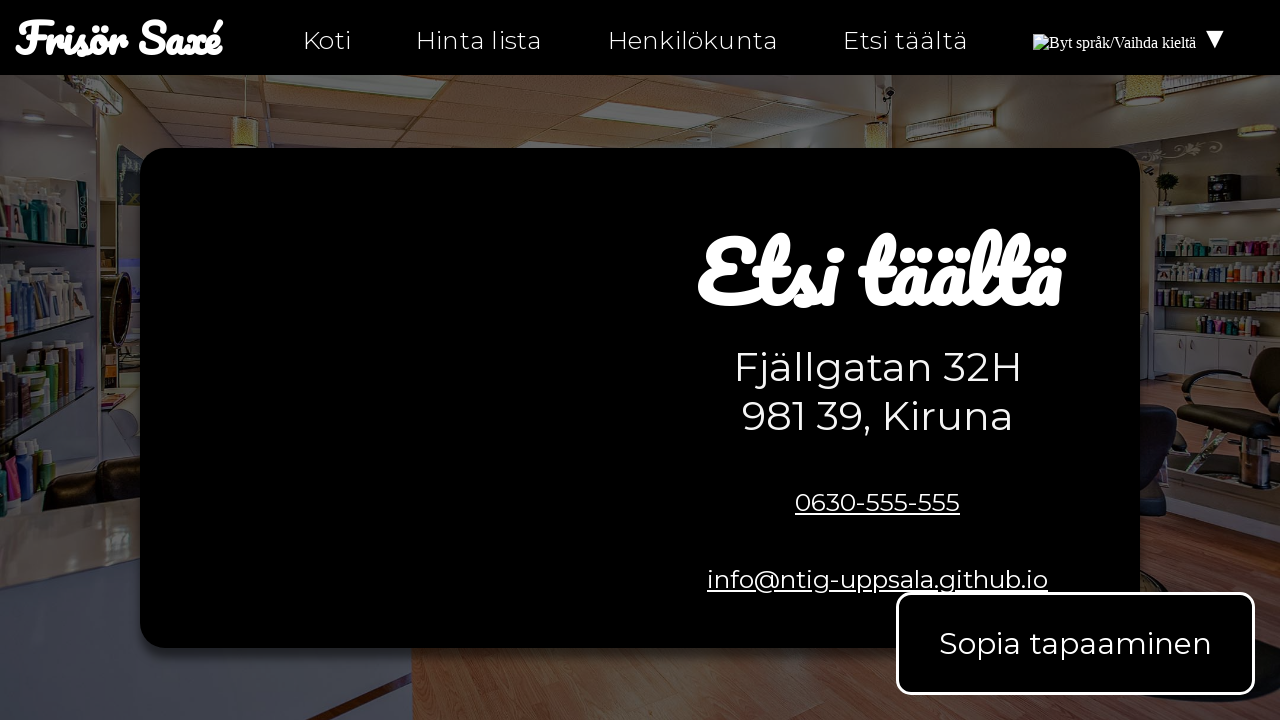

Asserted that link href is not empty or just '#': 'index-fi.html#products'
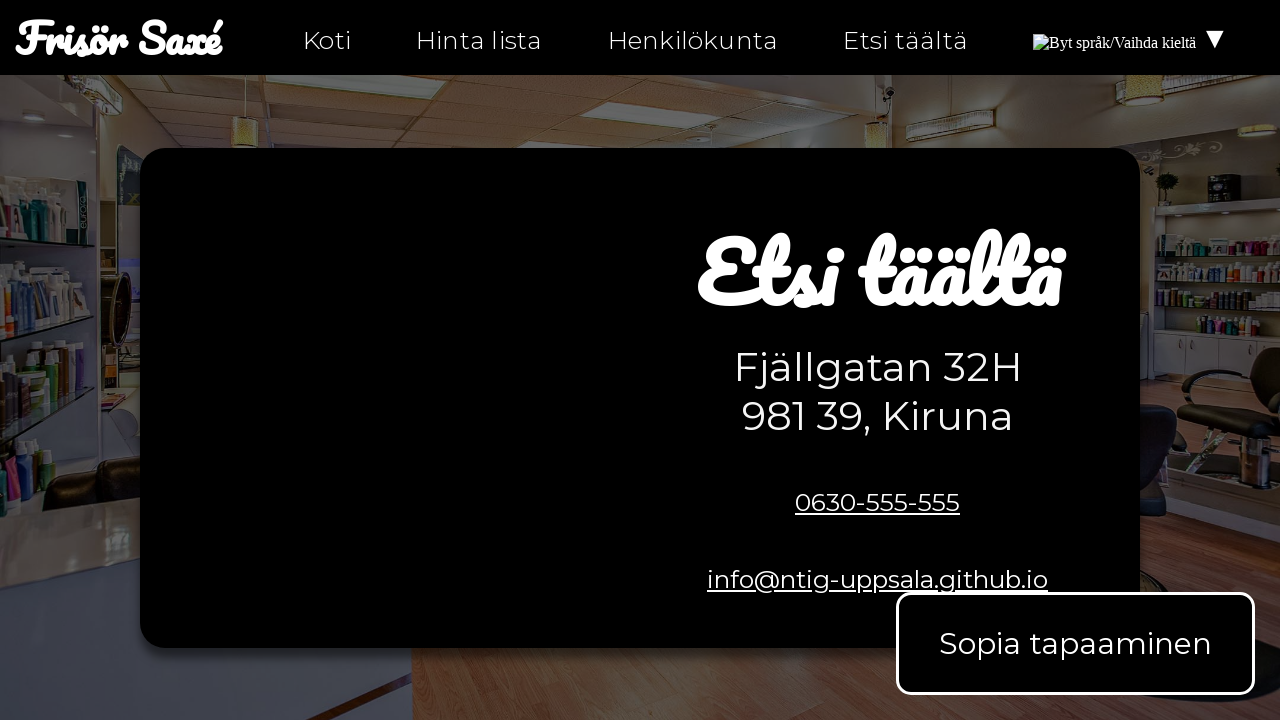

Retrieved href attribute from link: 'personal-fi.html'
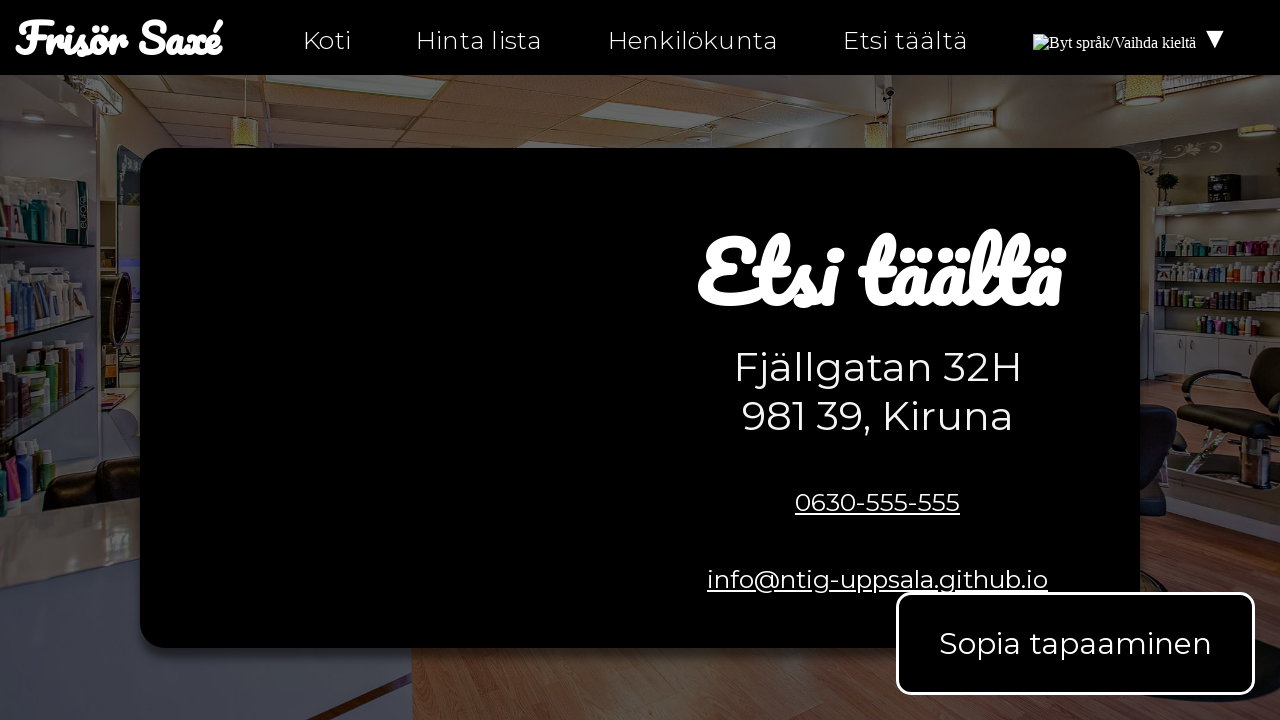

Asserted that link href is not empty or just '#': 'personal-fi.html'
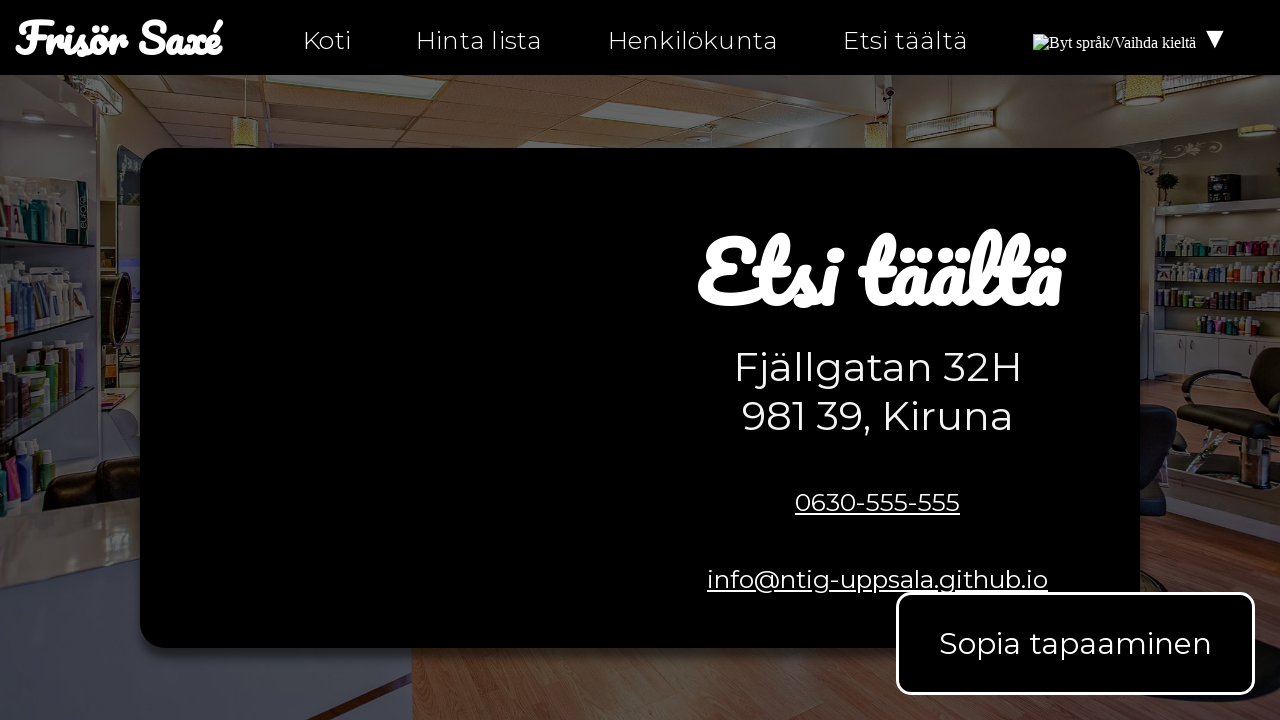

Retrieved href attribute from link: 'hitta-hit-fi.html'
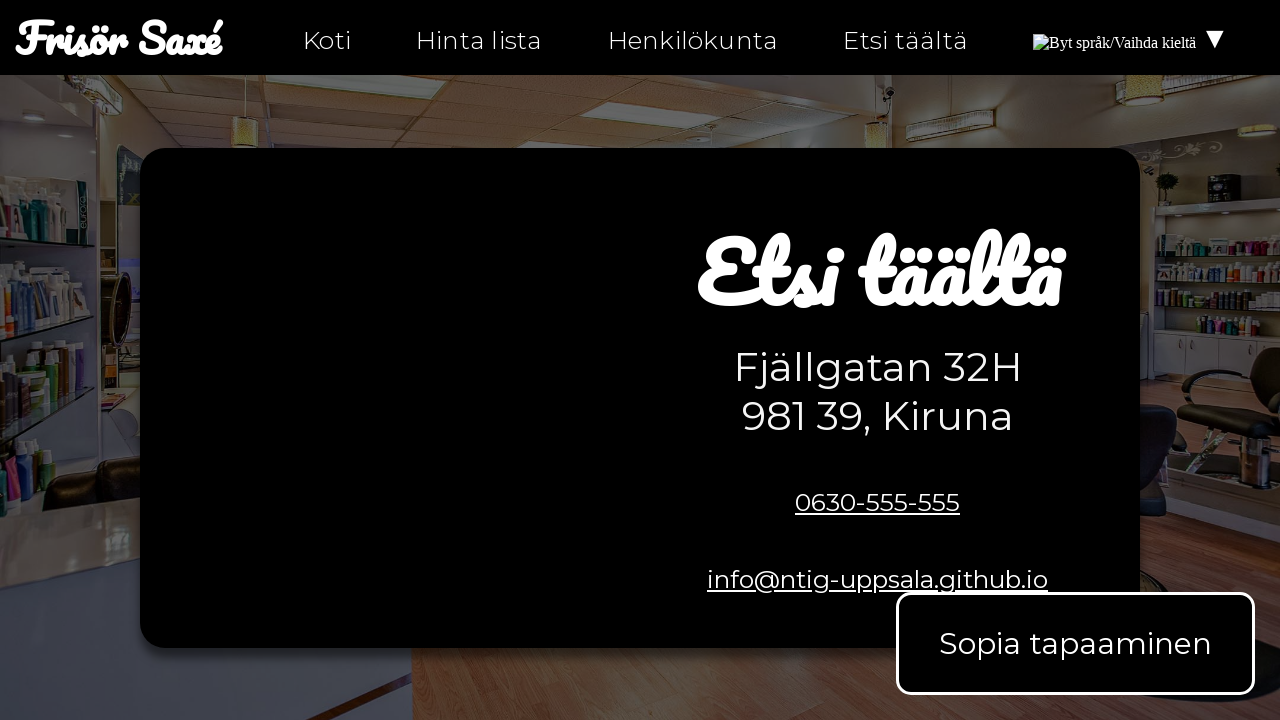

Asserted that link href is not empty or just '#': 'hitta-hit-fi.html'
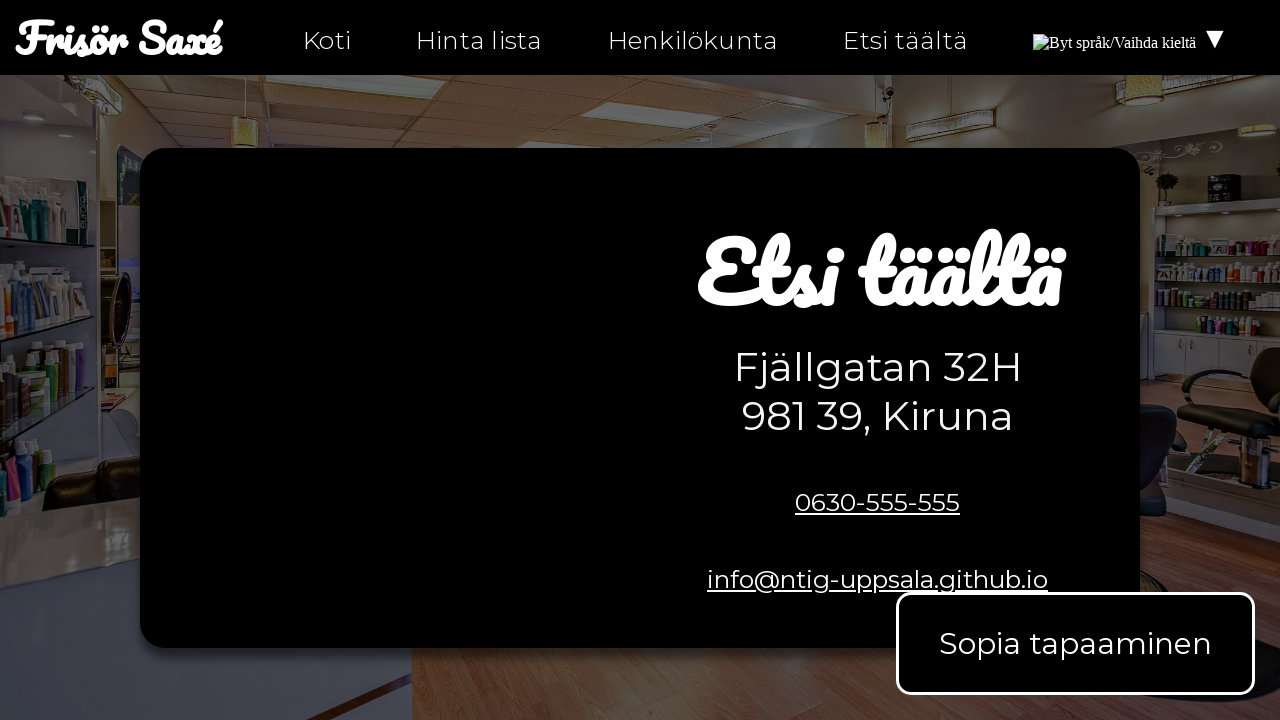

Retrieved href attribute from link: 'hitta-hit.html'
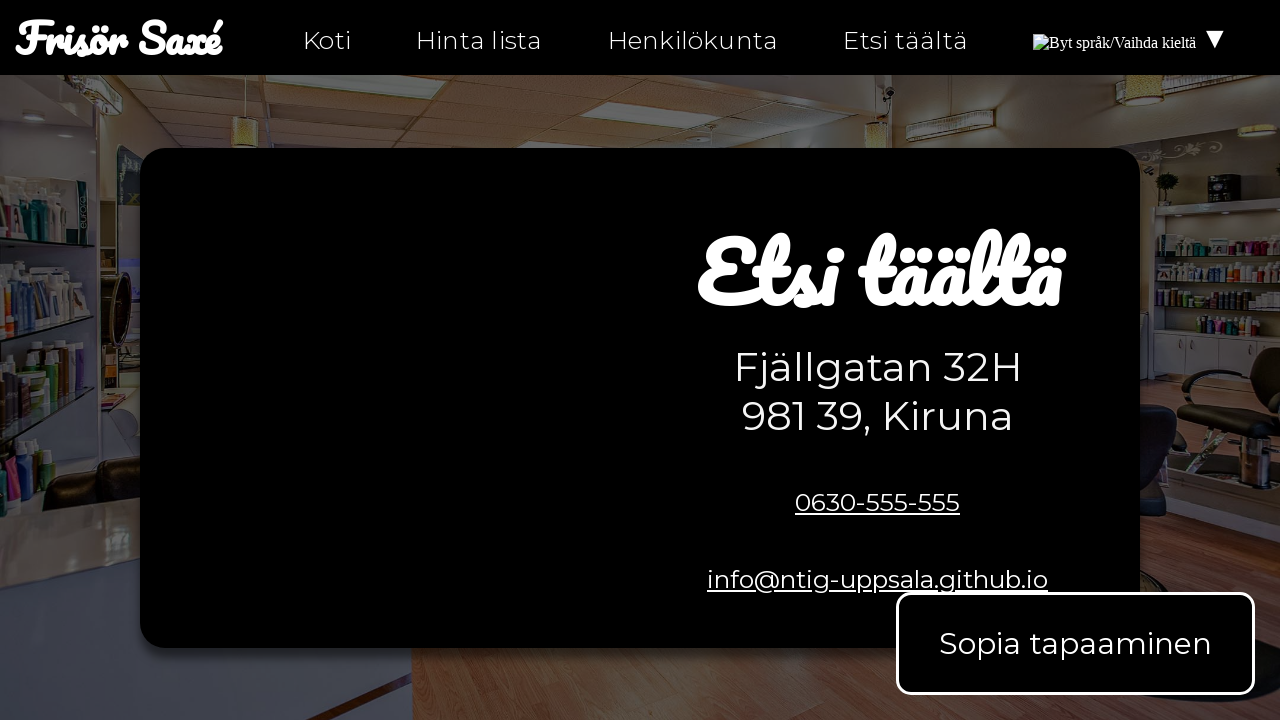

Asserted that link href is not empty or just '#': 'hitta-hit.html'
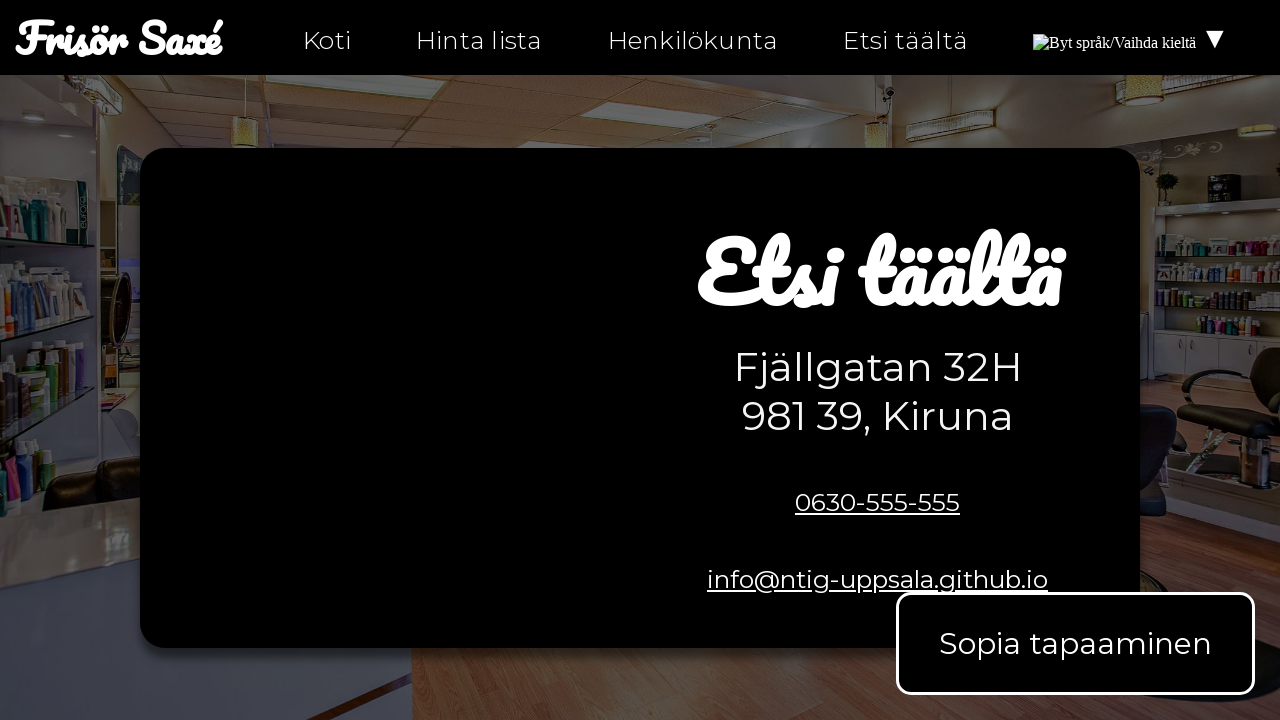

Retrieved href attribute from link: 'hitta-hit-fi.html'
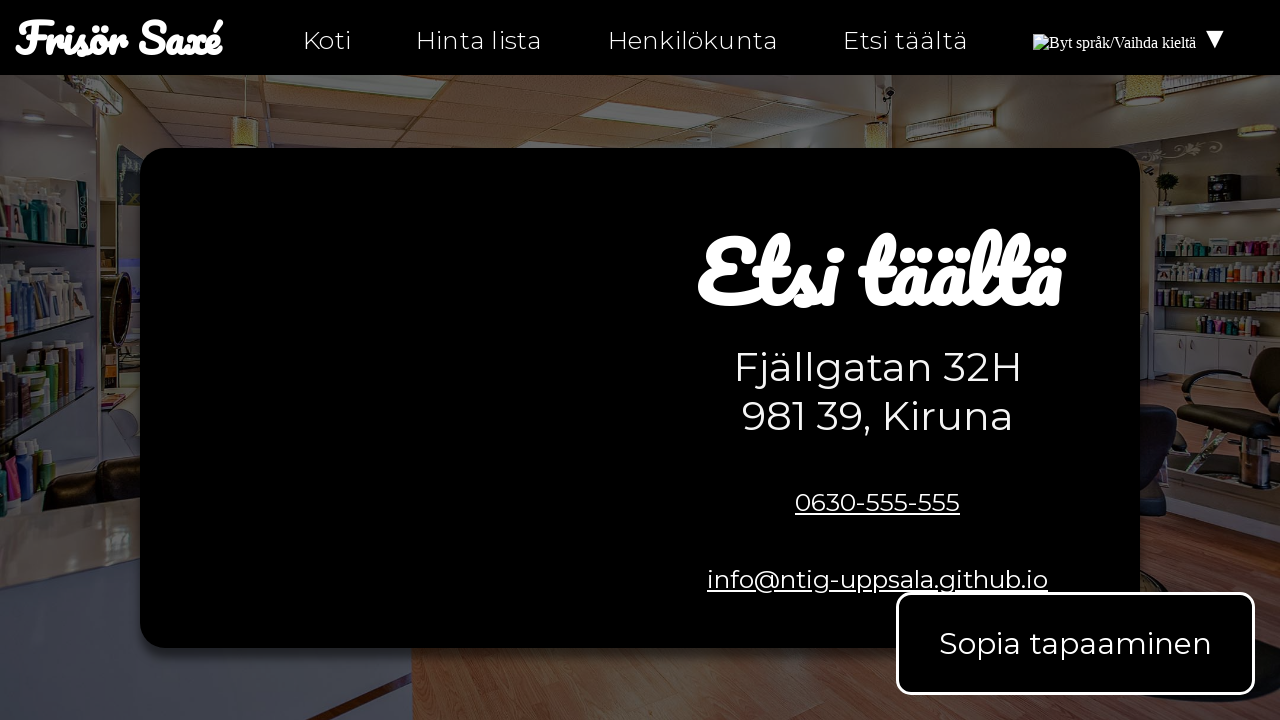

Asserted that link href is not empty or just '#': 'hitta-hit-fi.html'
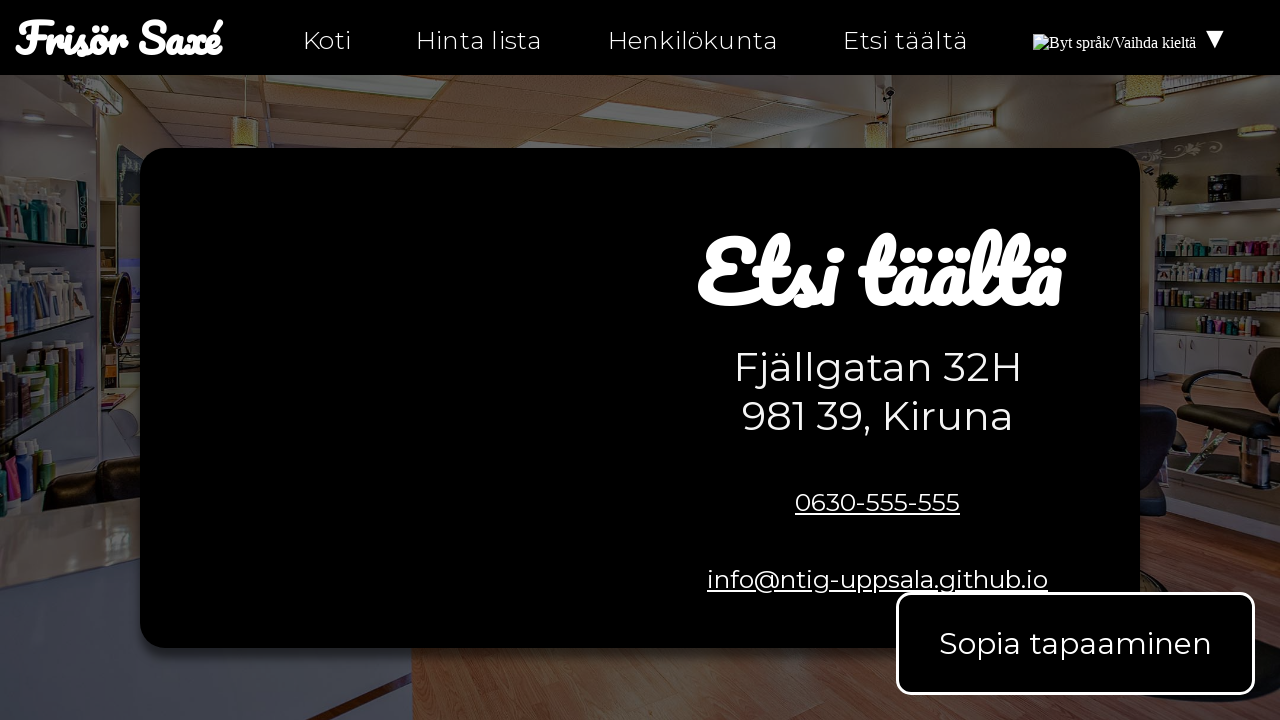

Retrieved href attribute from link: 'mailto:info@ntig-uppsala.github.io?Subject=Sopia%20tapaaminen'
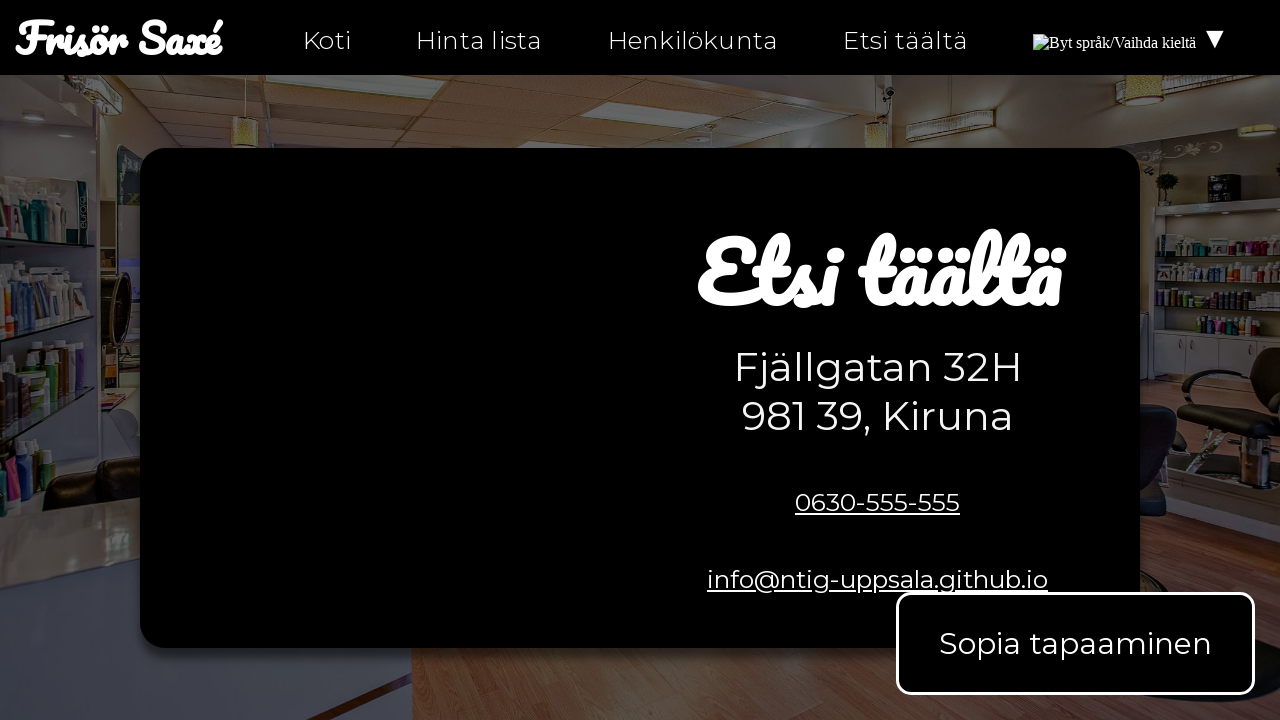

Asserted that link href is not empty or just '#': 'mailto:info@ntig-uppsala.github.io?Subject=Sopia%20tapaaminen'
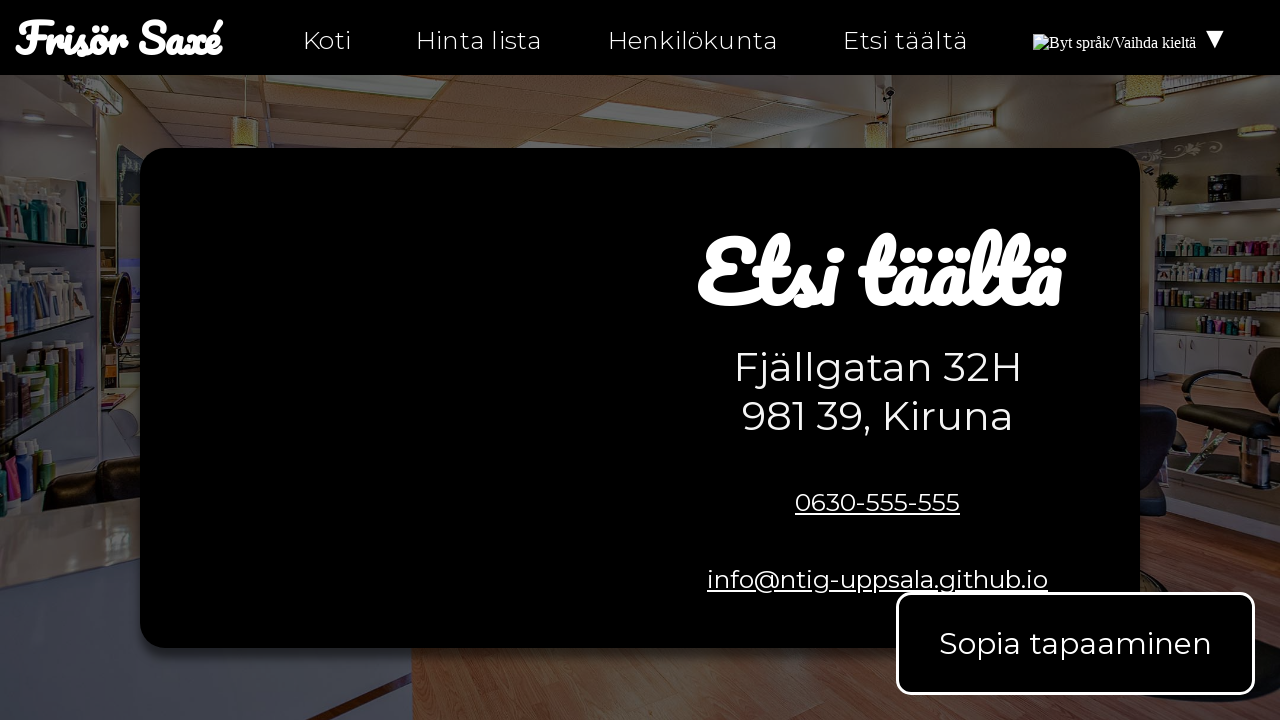

Retrieved href attribute from link: 'tel:0630-555-555'
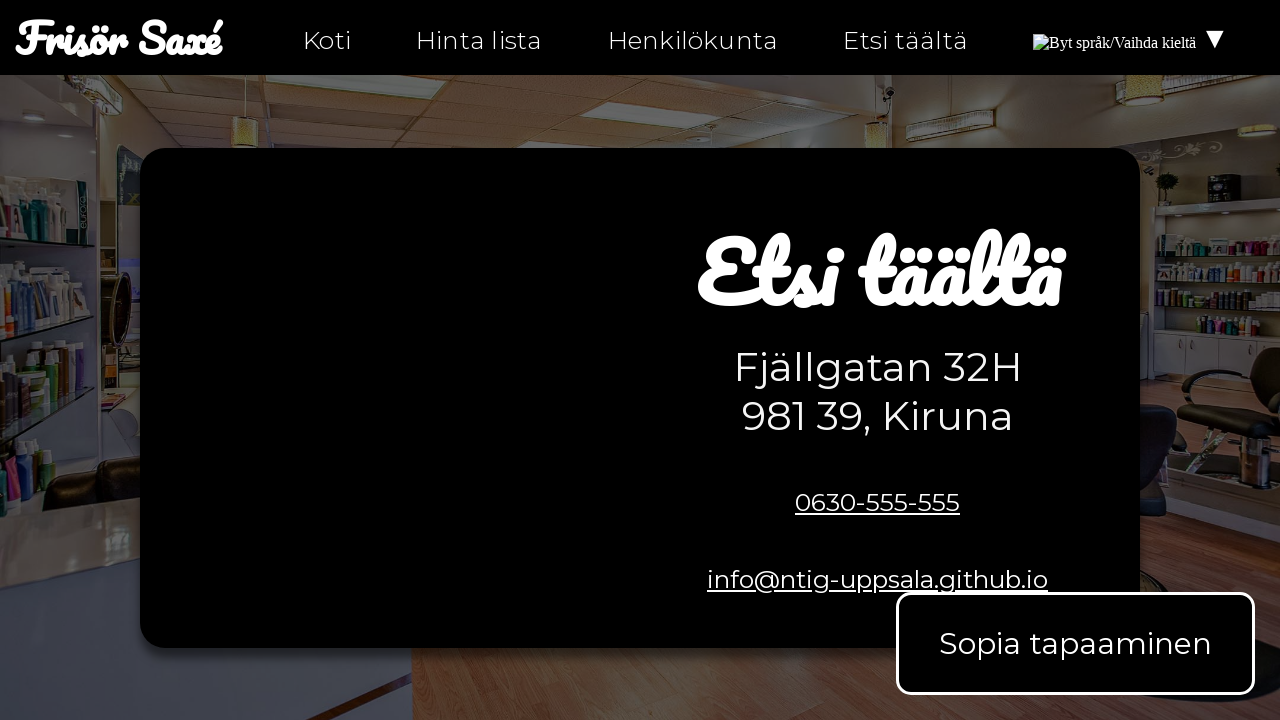

Asserted that link href is not empty or just '#': 'tel:0630-555-555'
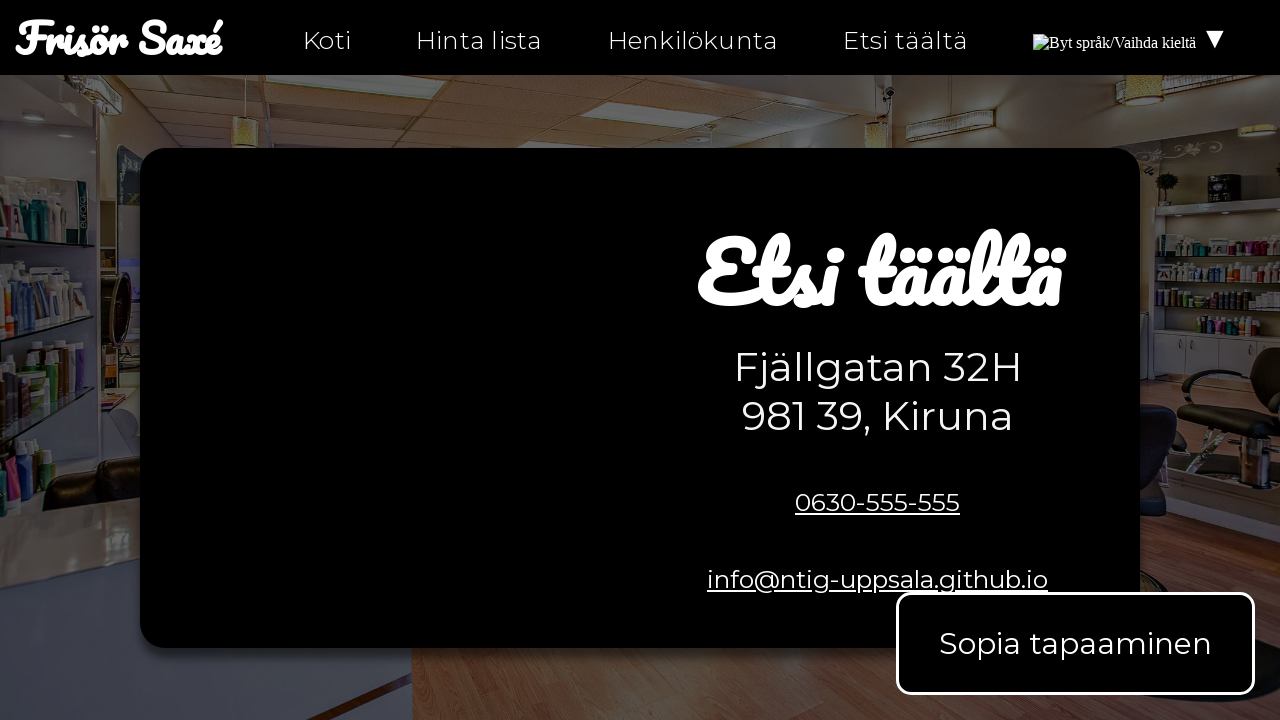

Retrieved href attribute from link: 'mailto:info@ntig-uppsala.github.io'
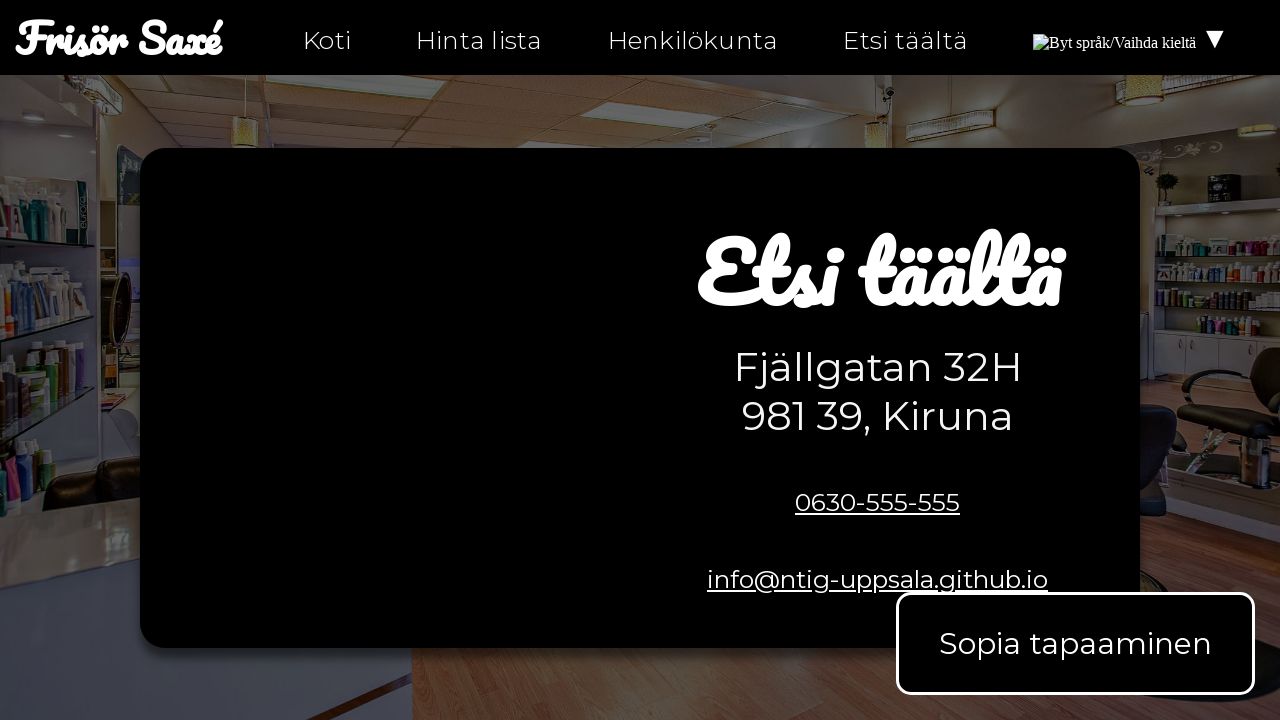

Asserted that link href is not empty or just '#': 'mailto:info@ntig-uppsala.github.io'
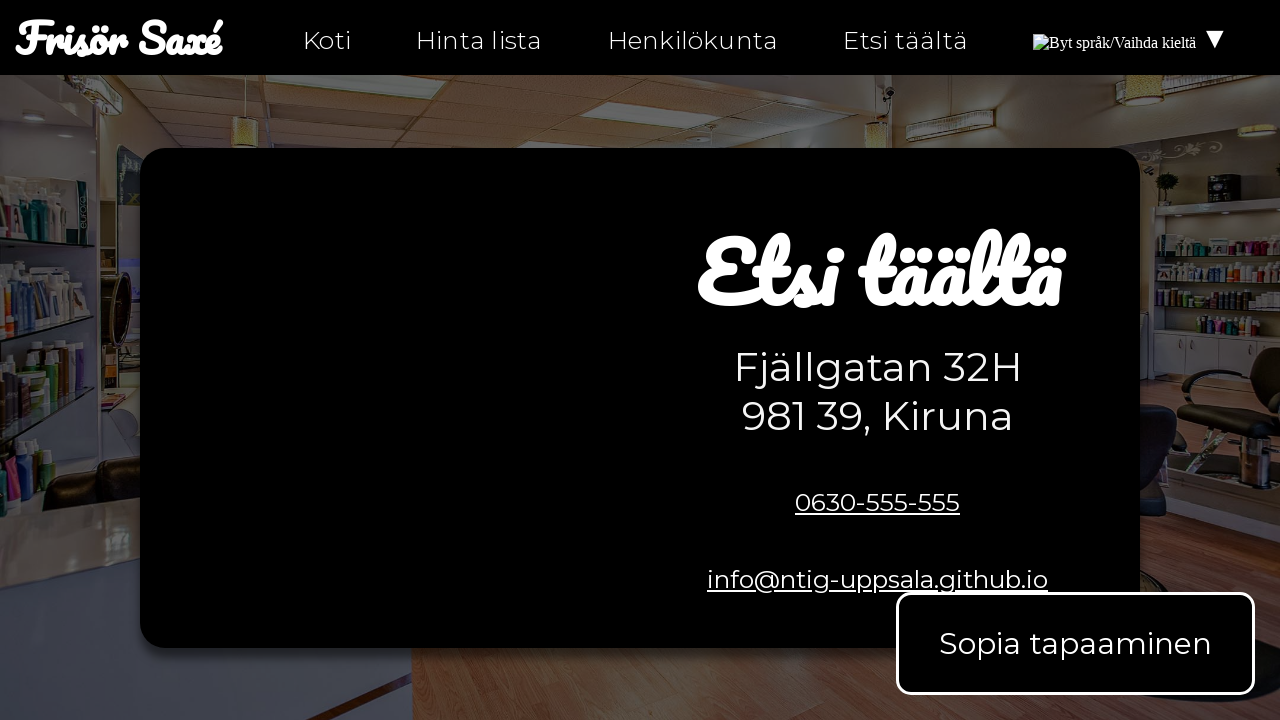

Retrieved href attribute from link: 'https://facebook.com/ntiuppsala'
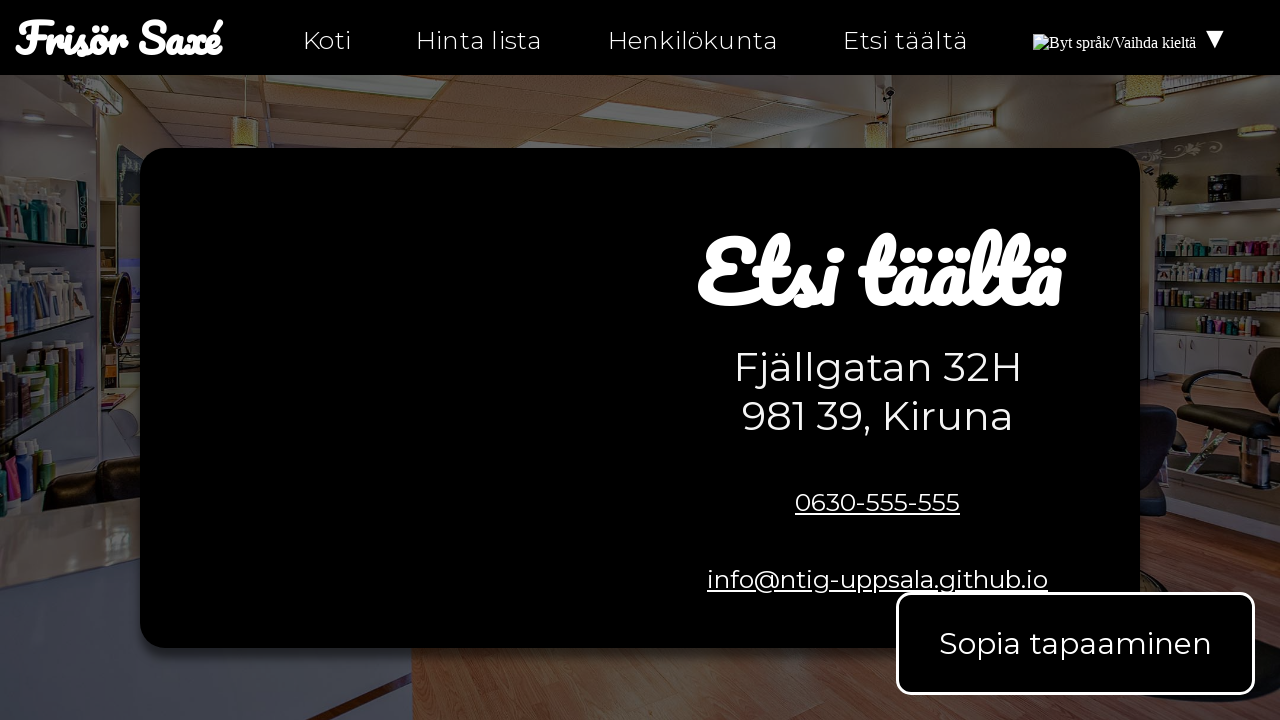

Asserted that link href is not empty or just '#': 'https://facebook.com/ntiuppsala'
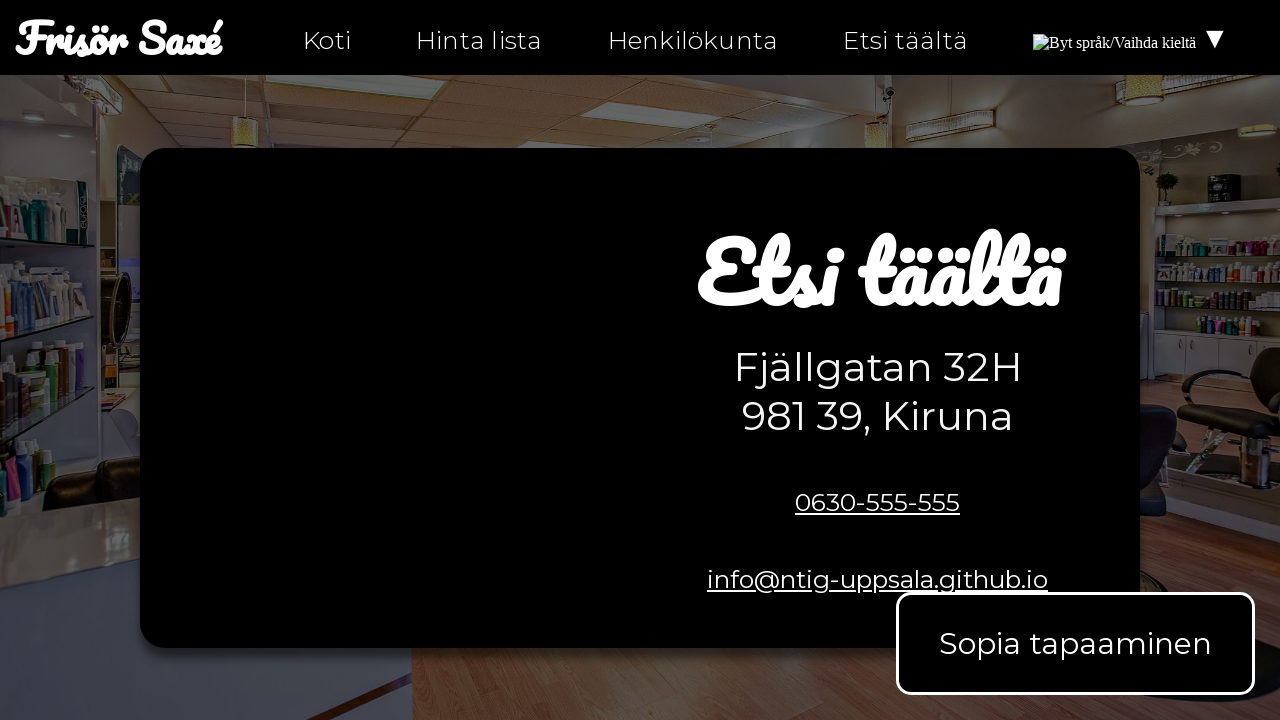

Retrieved href attribute from link: 'https://instagram.com/ntiuppsala'
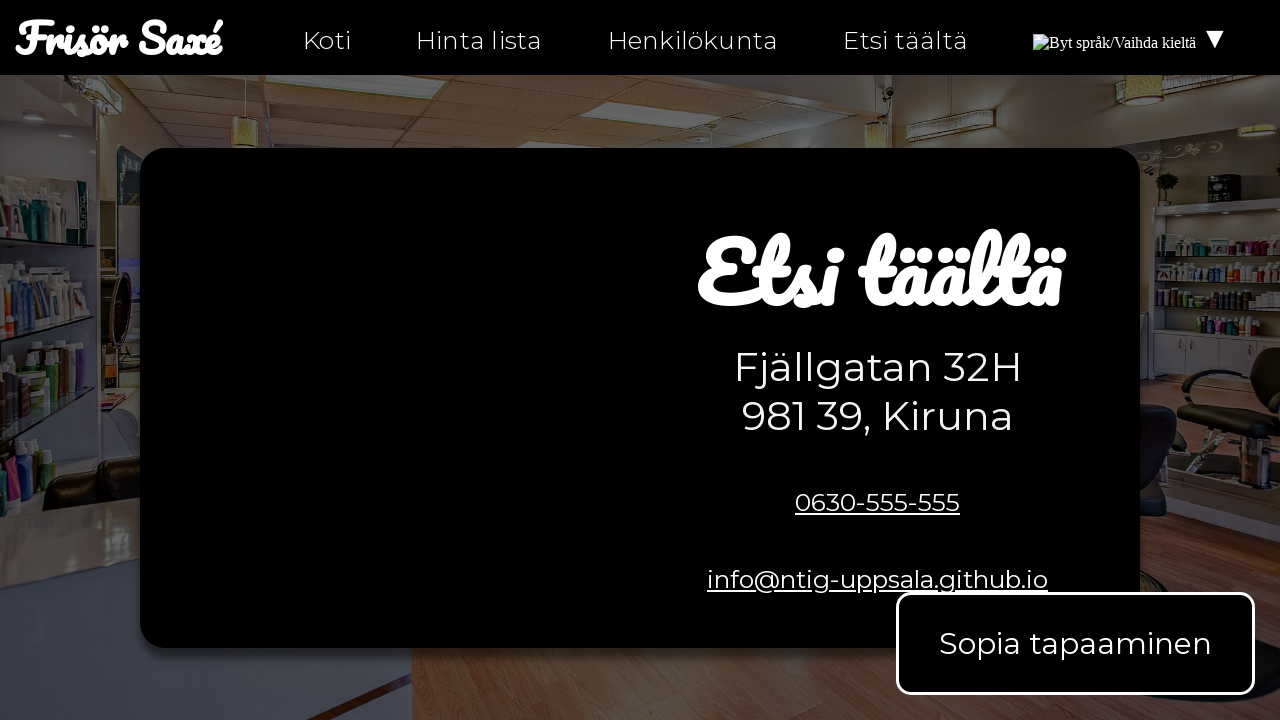

Asserted that link href is not empty or just '#': 'https://instagram.com/ntiuppsala'
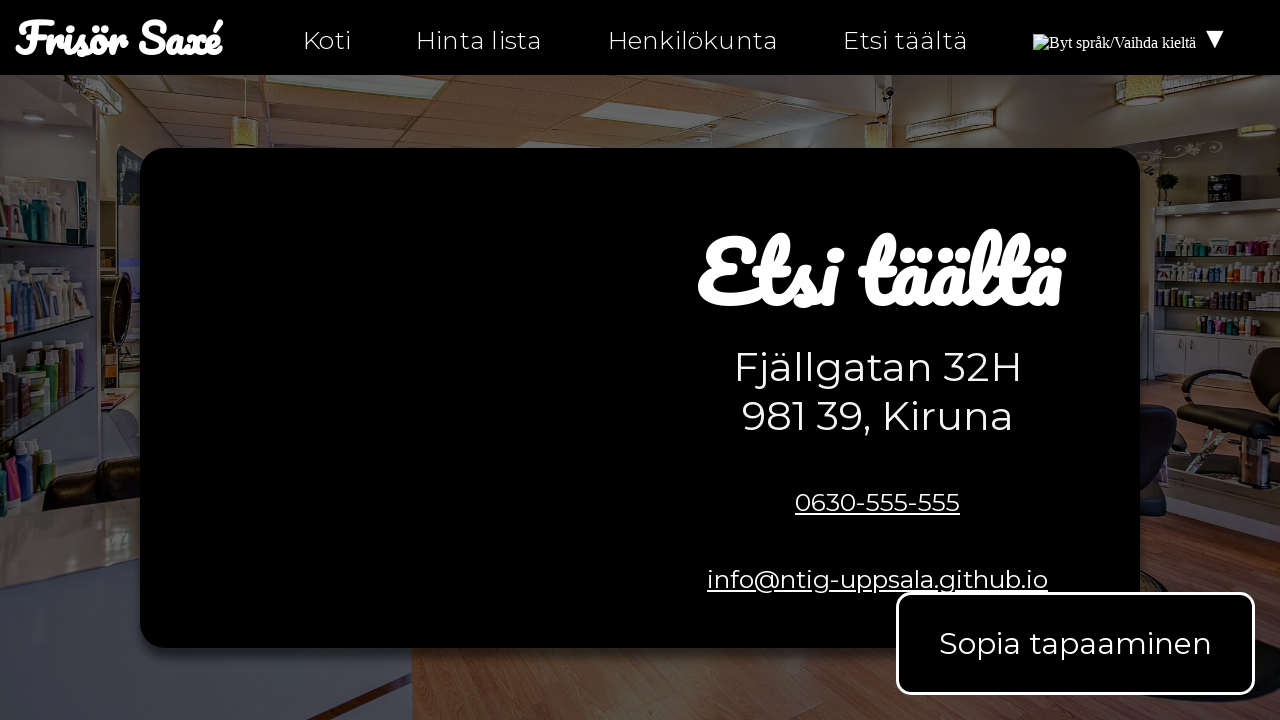

Retrieved href attribute from link: 'https://twitter.com/ntiuppsala'
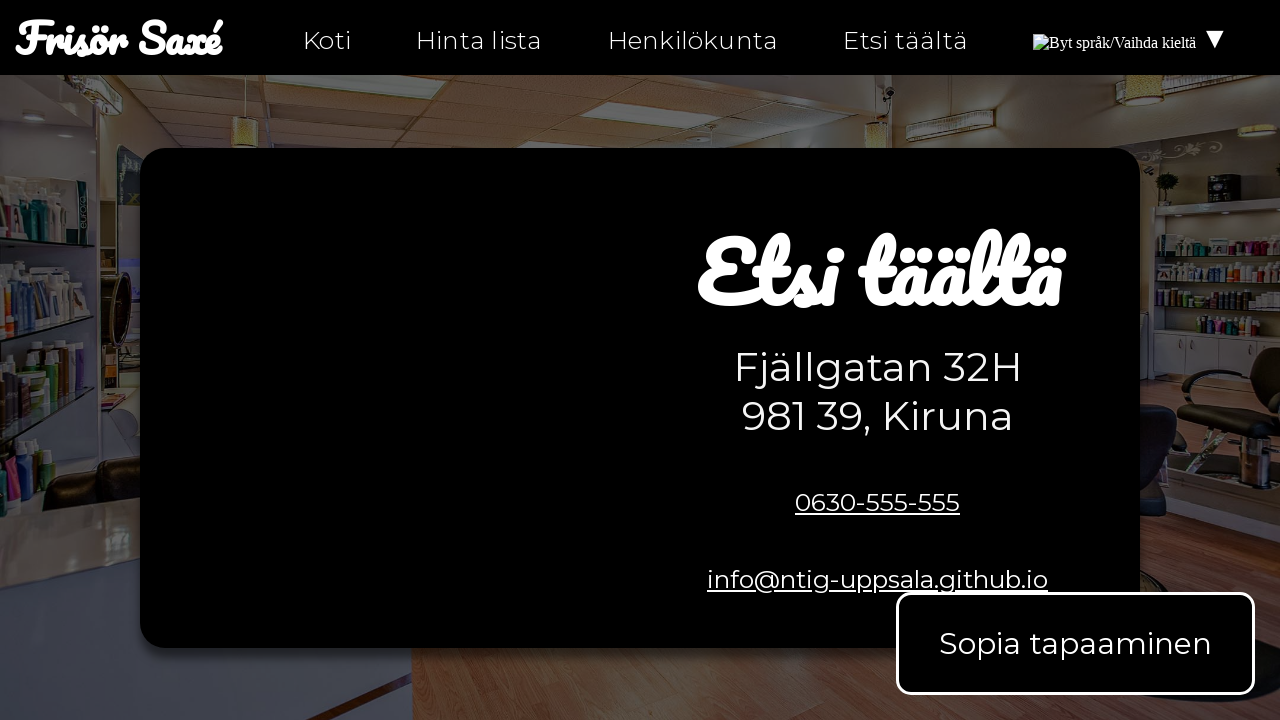

Asserted that link href is not empty or just '#': 'https://twitter.com/ntiuppsala'
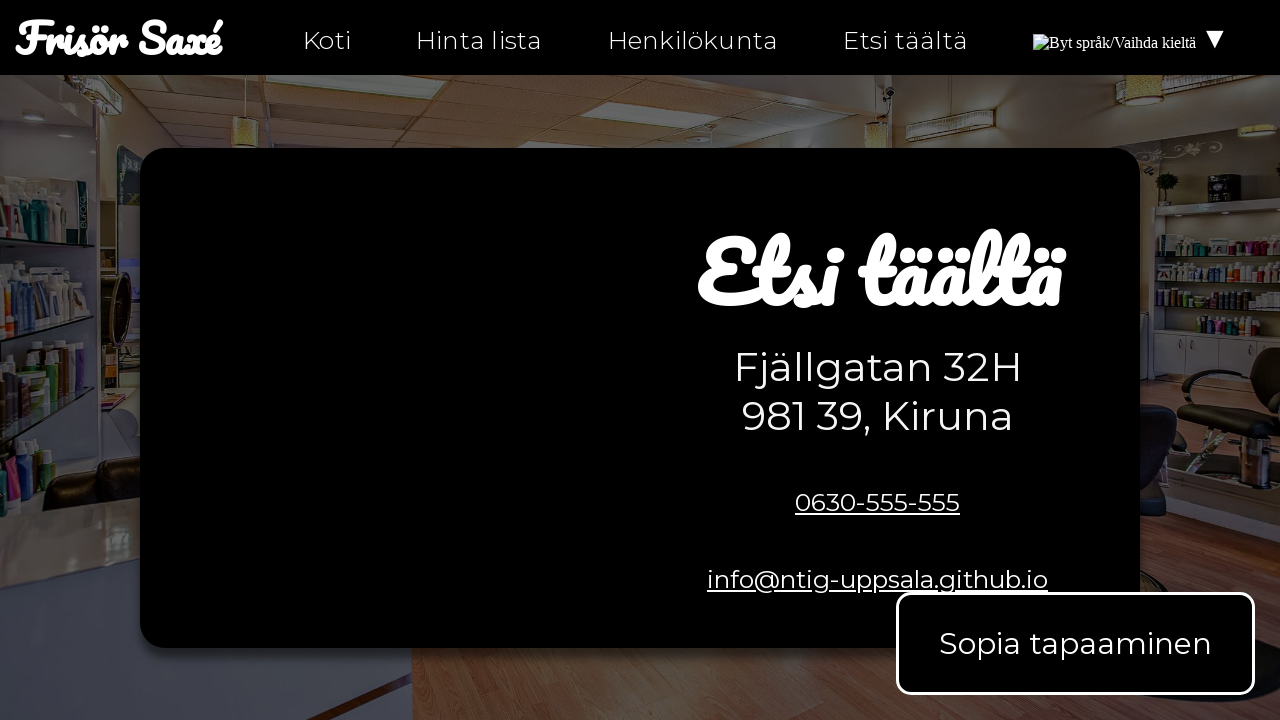

Retrieved href attribute from link: 'tel:0630-555-555'
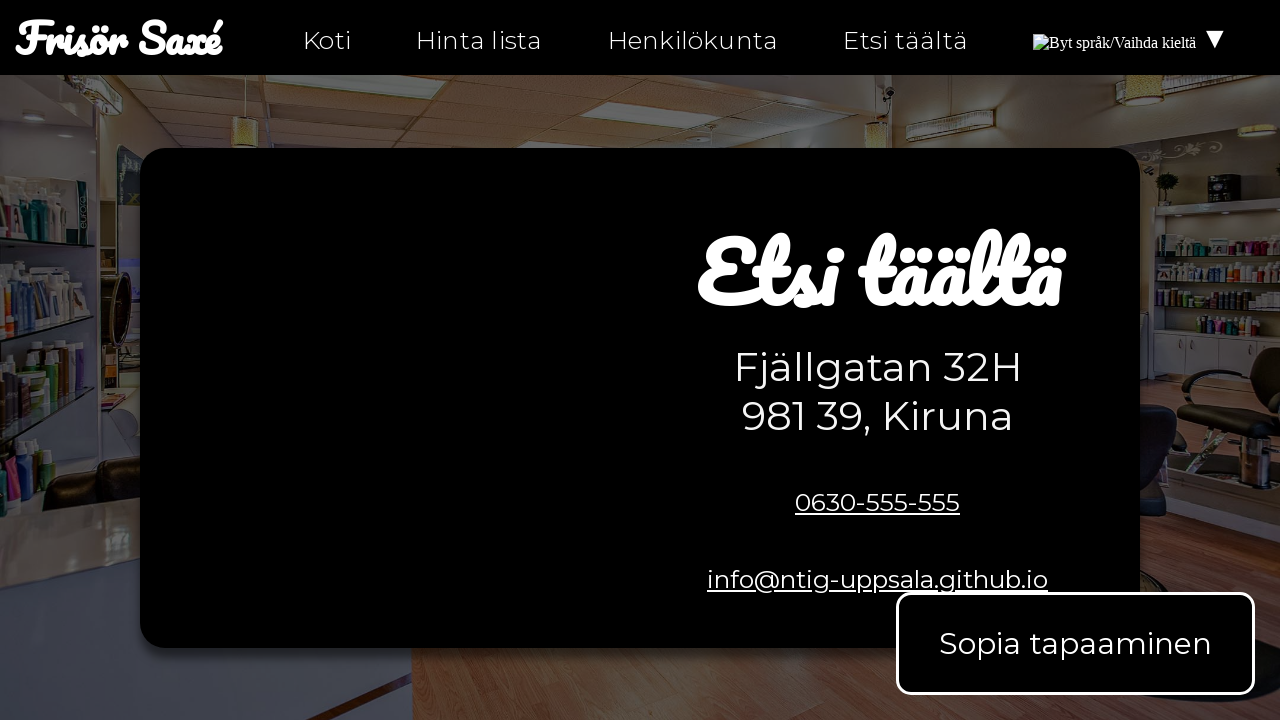

Asserted that link href is not empty or just '#': 'tel:0630-555-555'
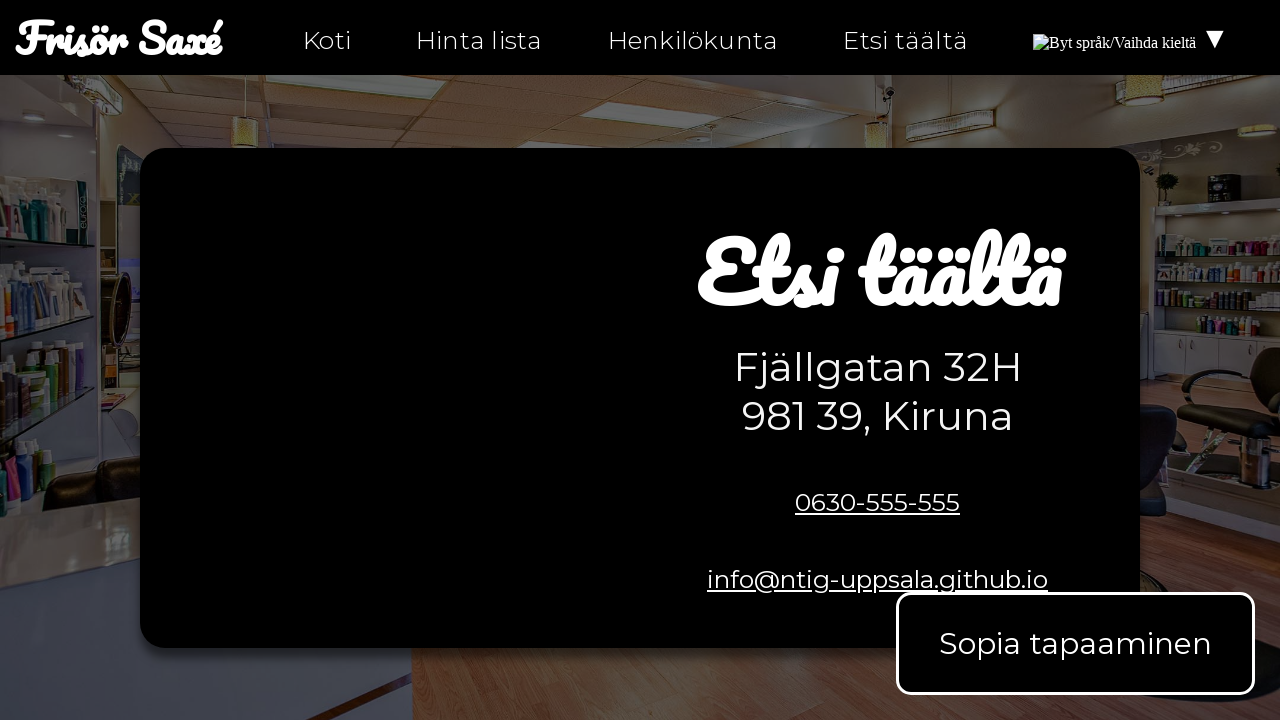

Retrieved href attribute from link: 'mailto:info@ntig-uppsala.github.io'
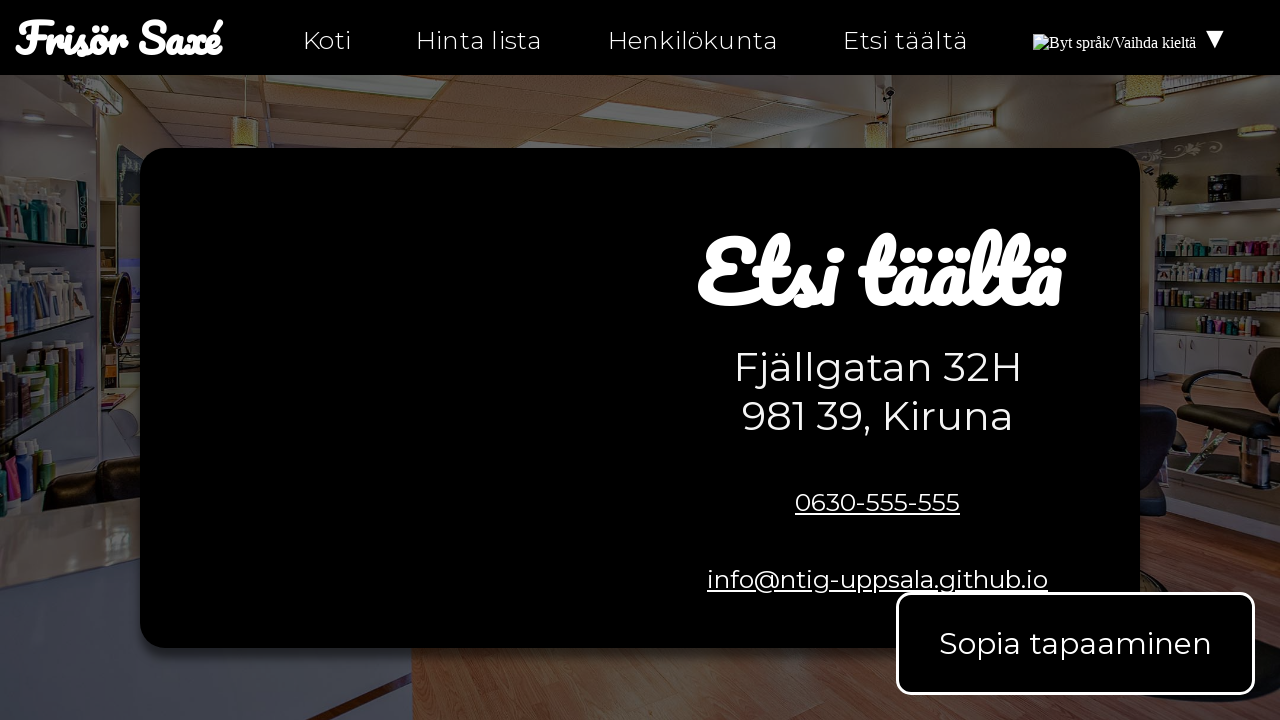

Asserted that link href is not empty or just '#': 'mailto:info@ntig-uppsala.github.io'
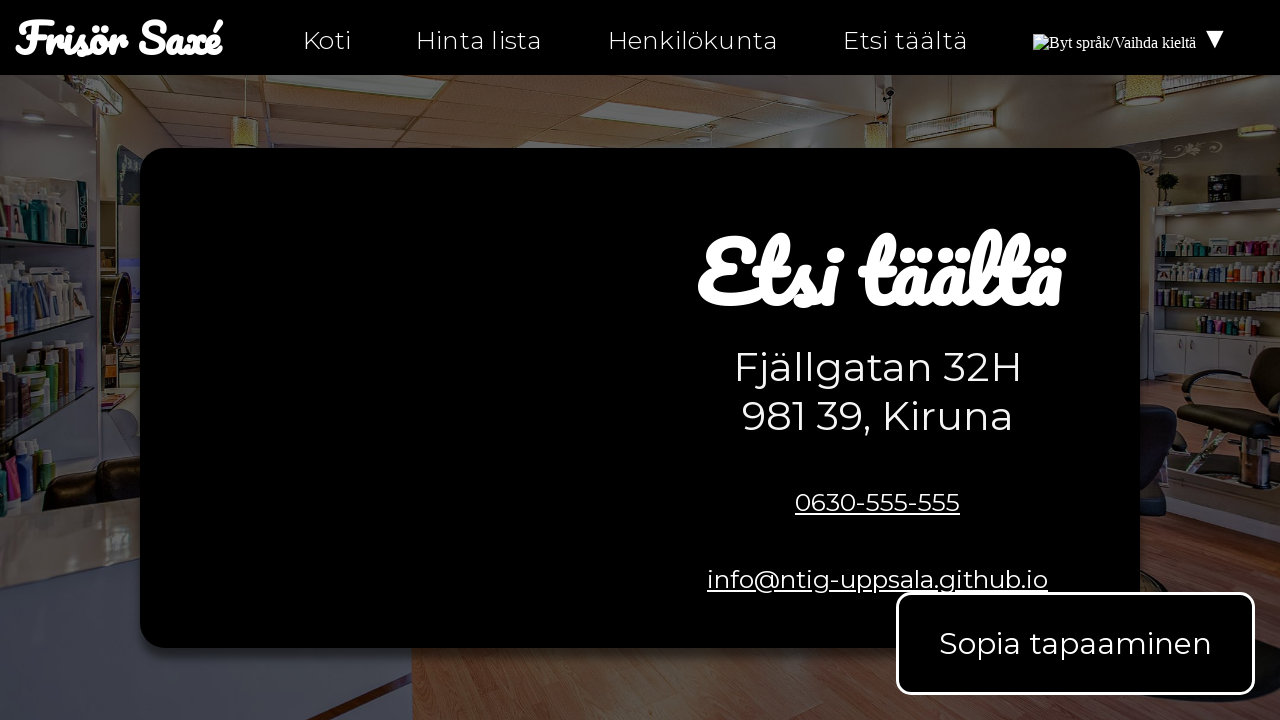

Retrieved href attribute from link: 'hitta-hit.html'
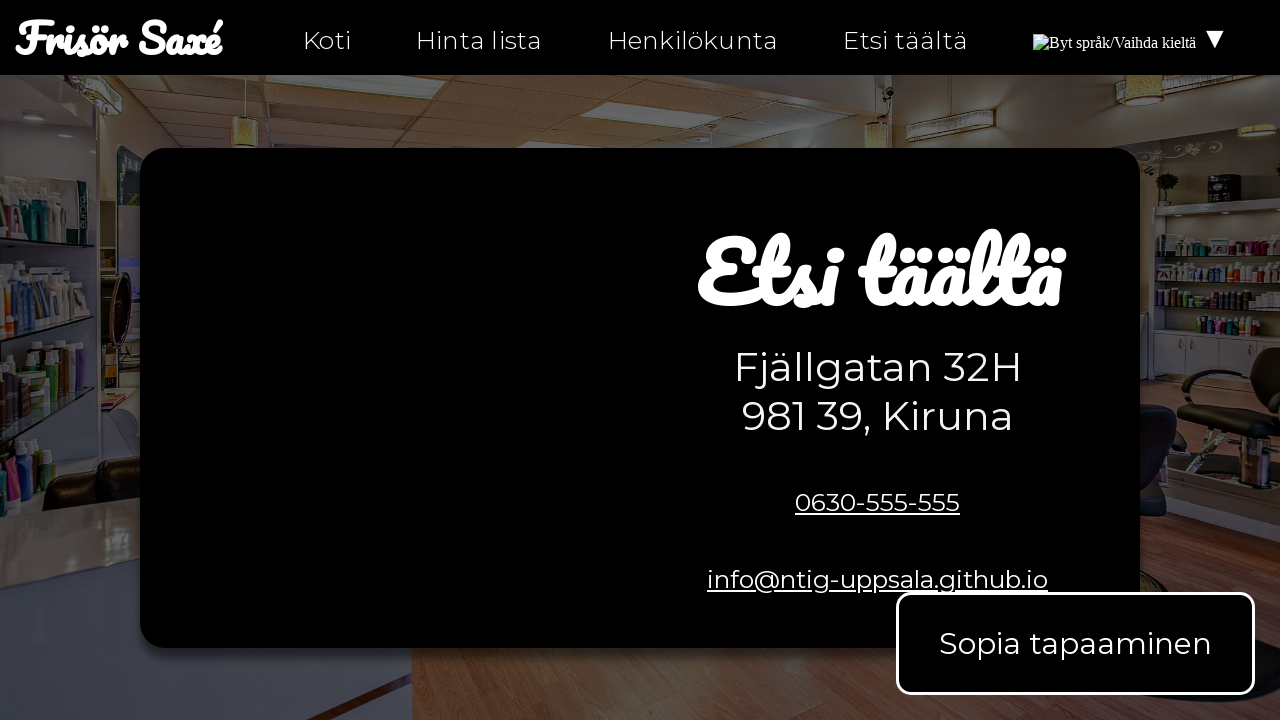

Asserted that link href is not empty or just '#': 'hitta-hit.html'
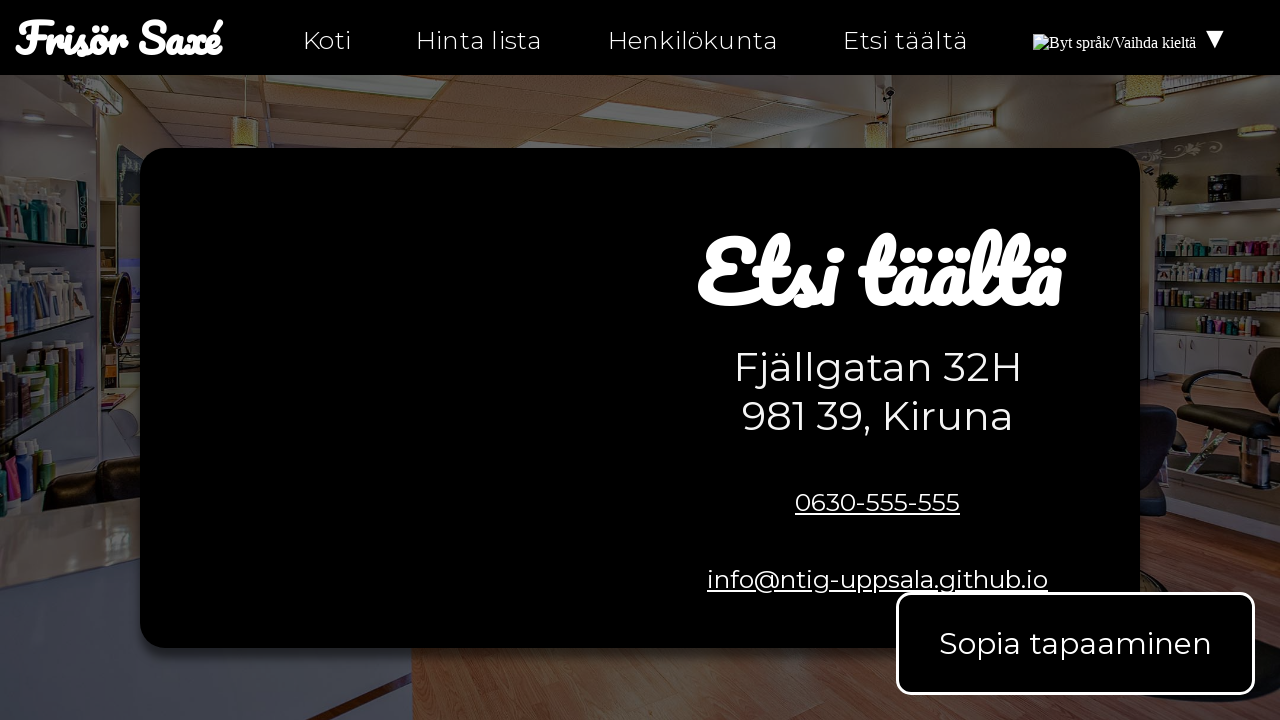

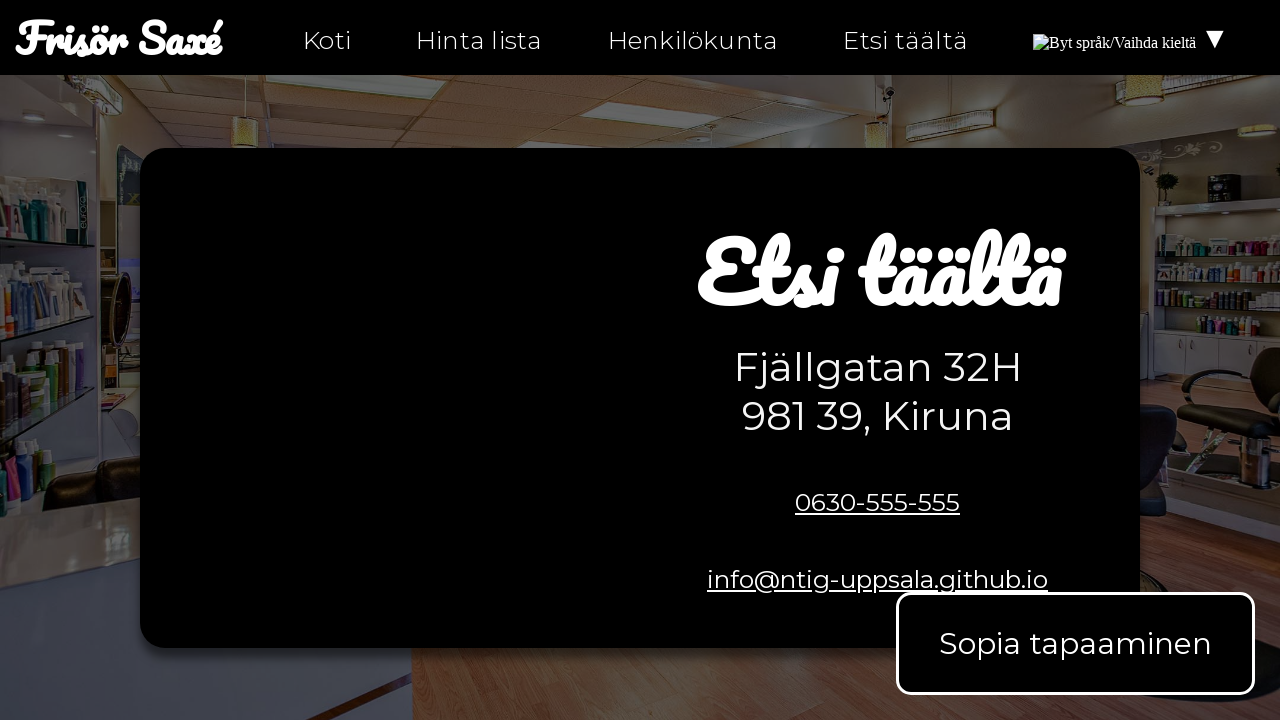